Tests clicking through all answer options for each question in the quiz by iterating through radio buttons

Starting URL: https://draffelberg.github.io/QuizMaster/

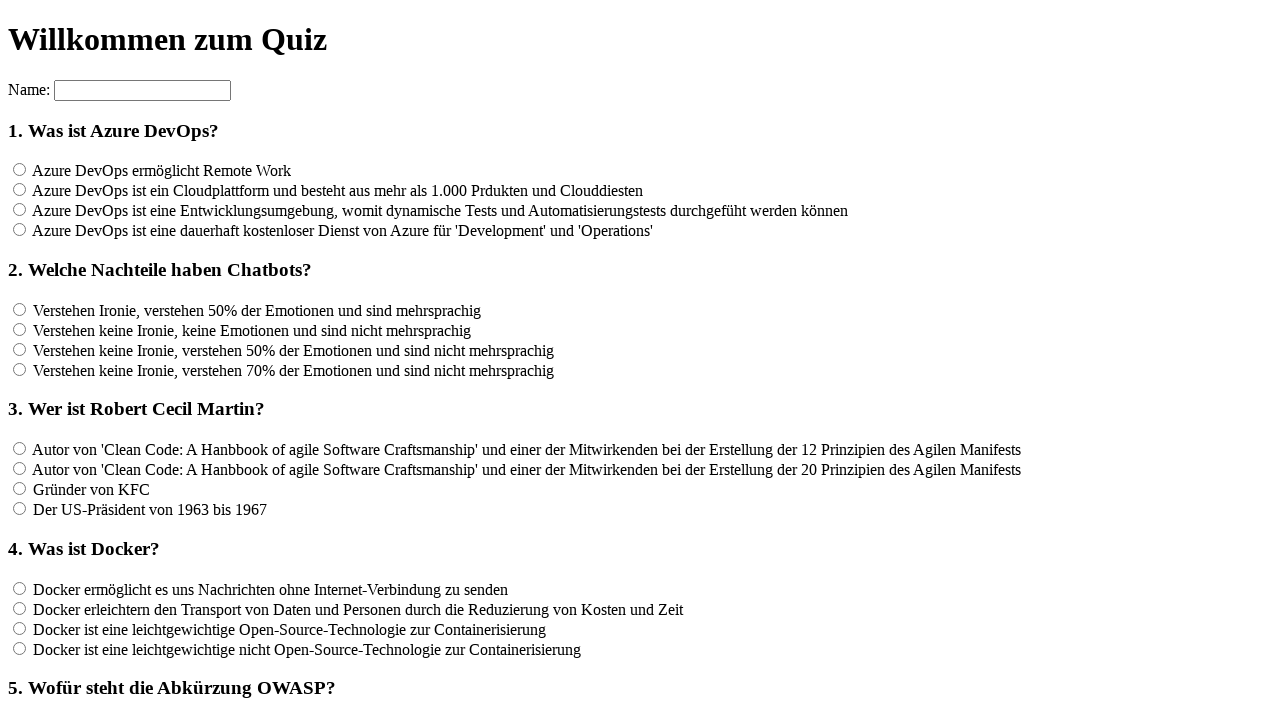

Waited for question headers to load
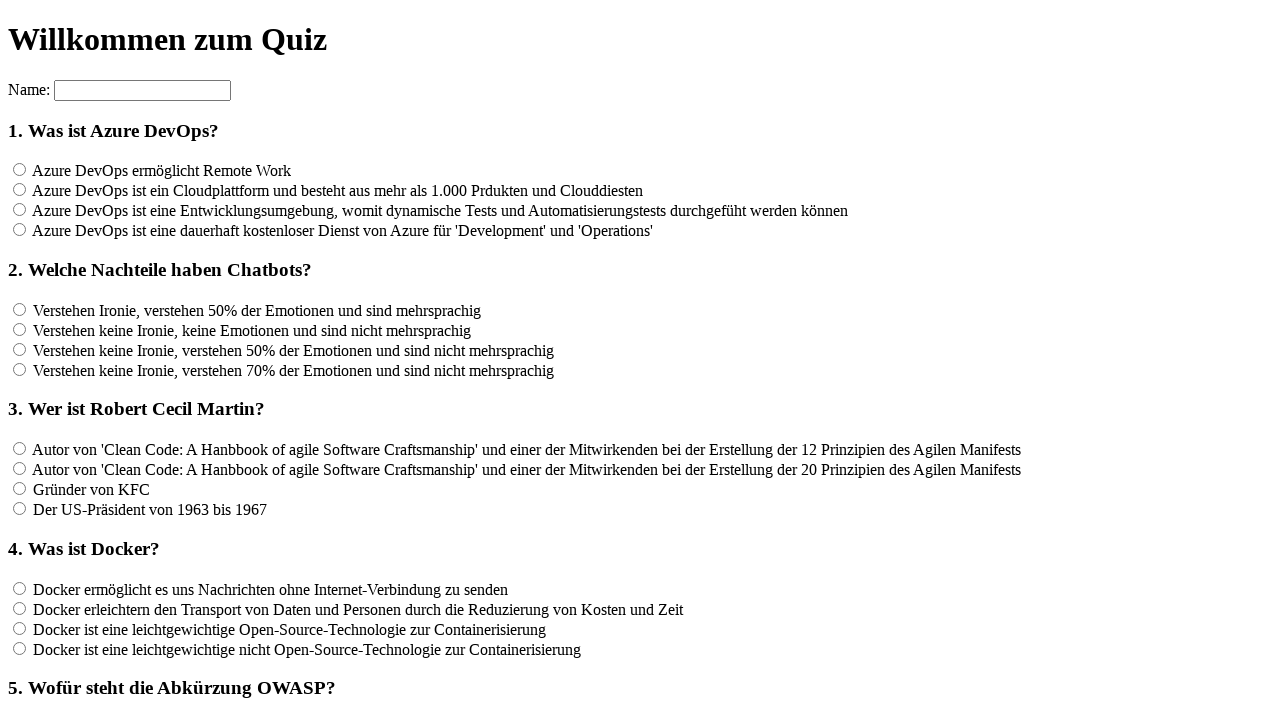

Located all question headers - found 12 questions
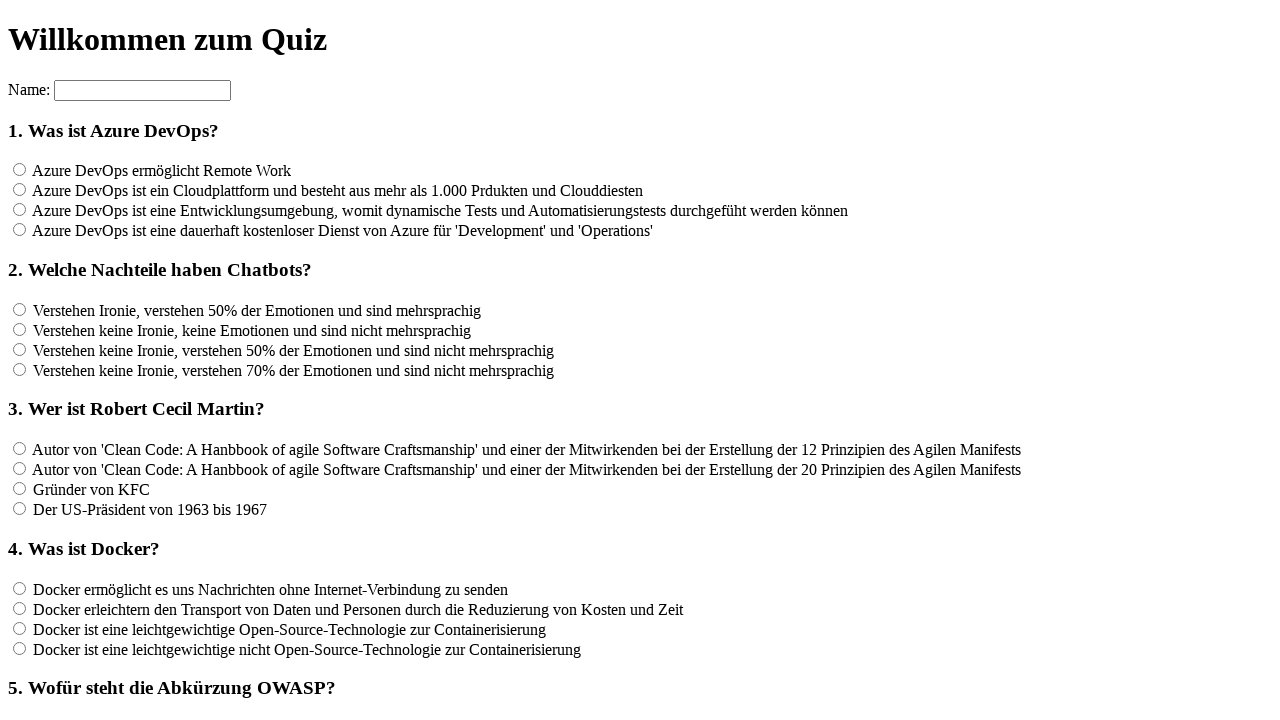

Located all answer options for question 1 - found 4 options
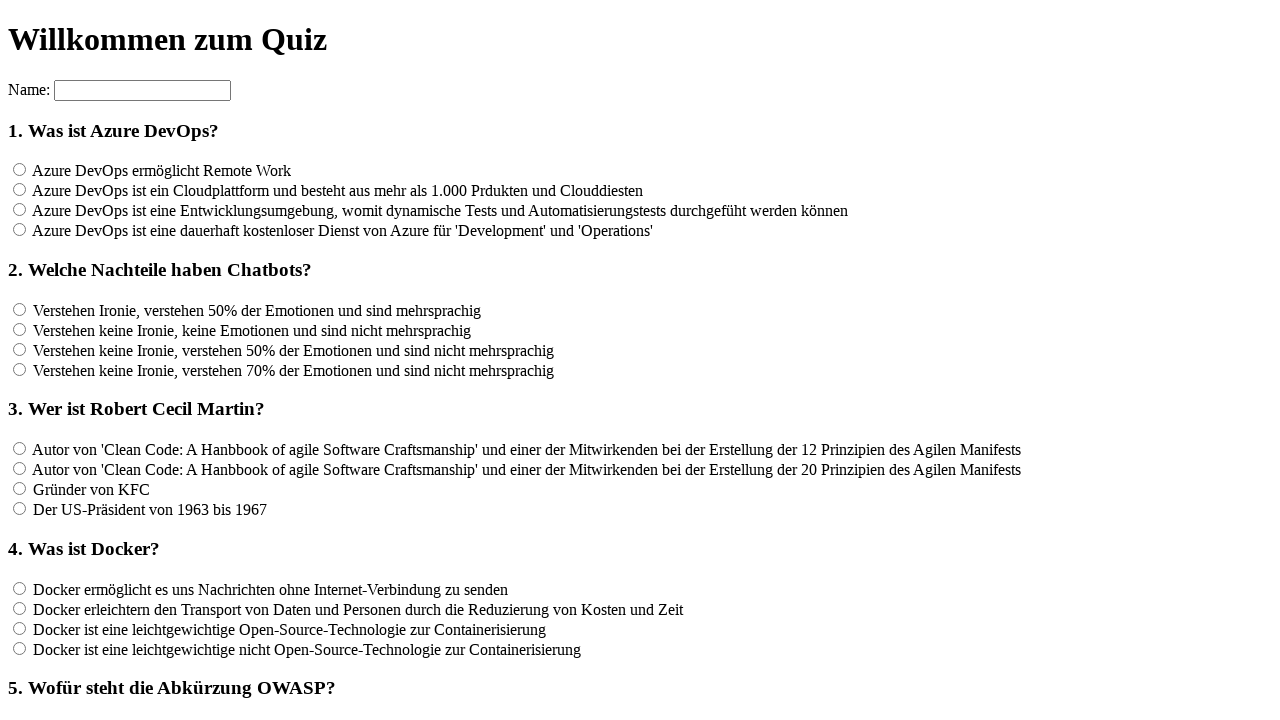

Clicked answer option 1 for question 1 at (20, 170) on input[name='rf1'] >> nth=0
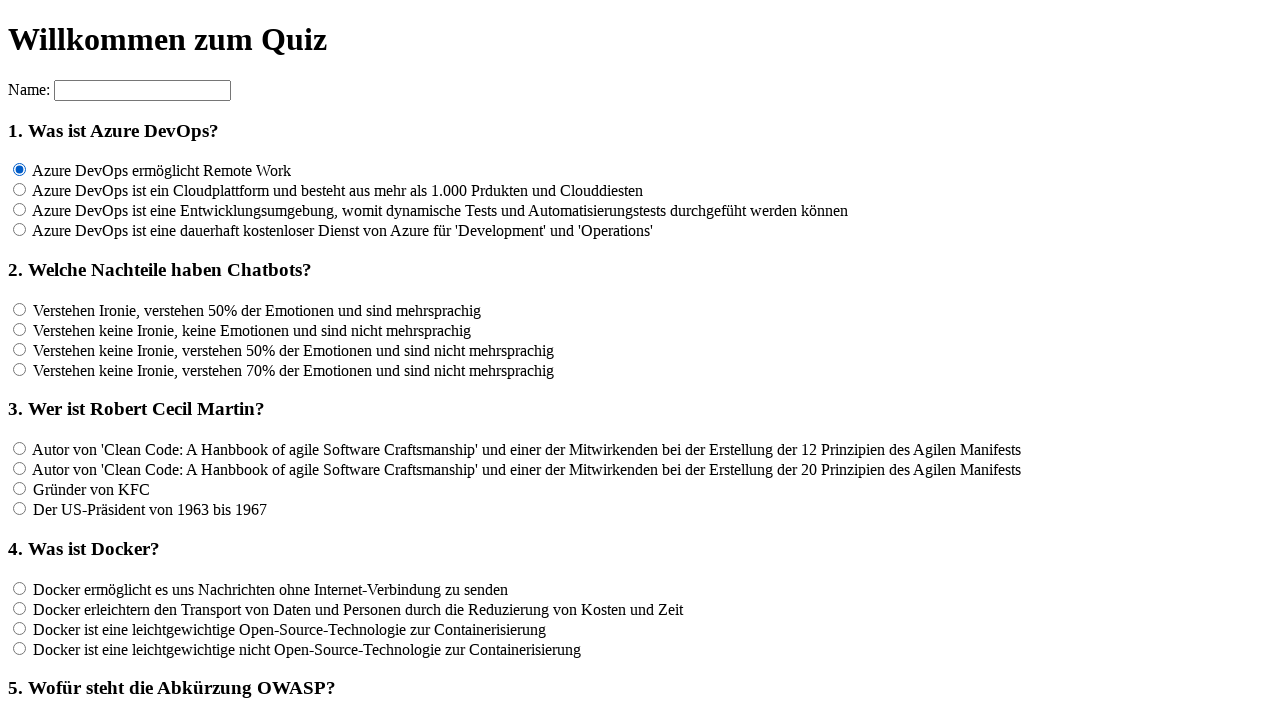

Waited 100ms after clicking answer option 1 for question 1
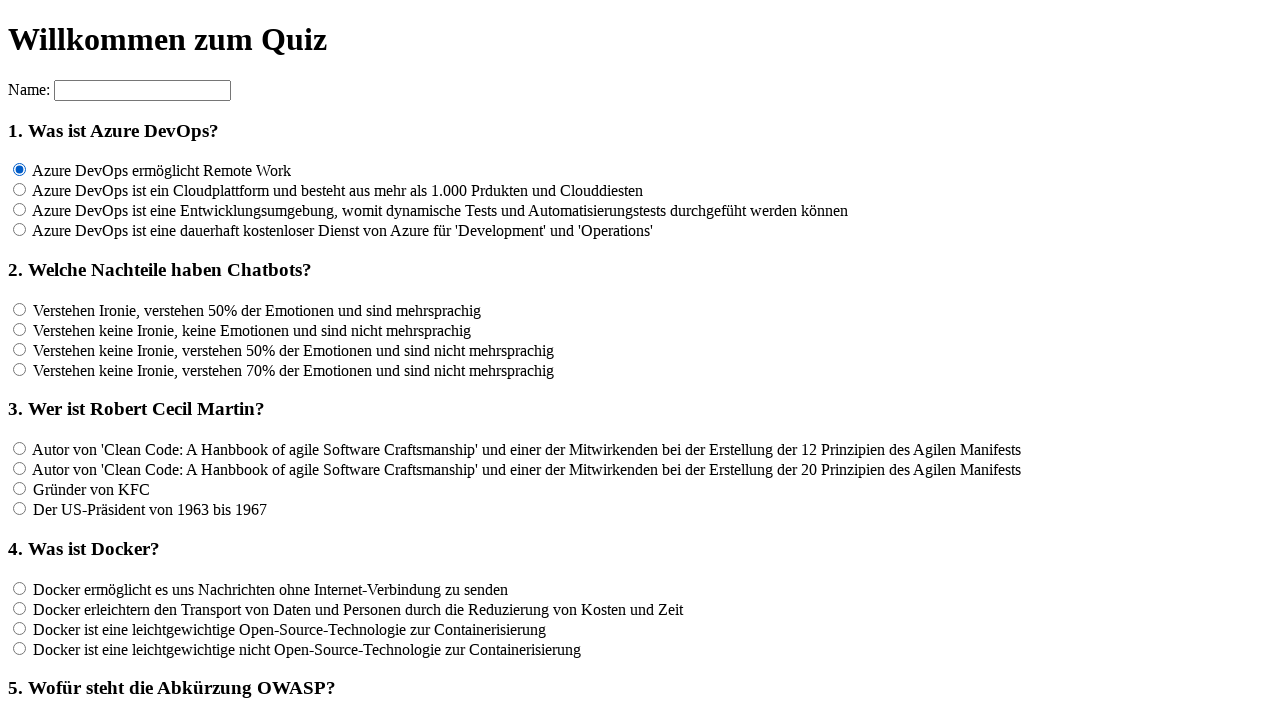

Clicked answer option 2 for question 1 at (20, 190) on input[name='rf1'] >> nth=1
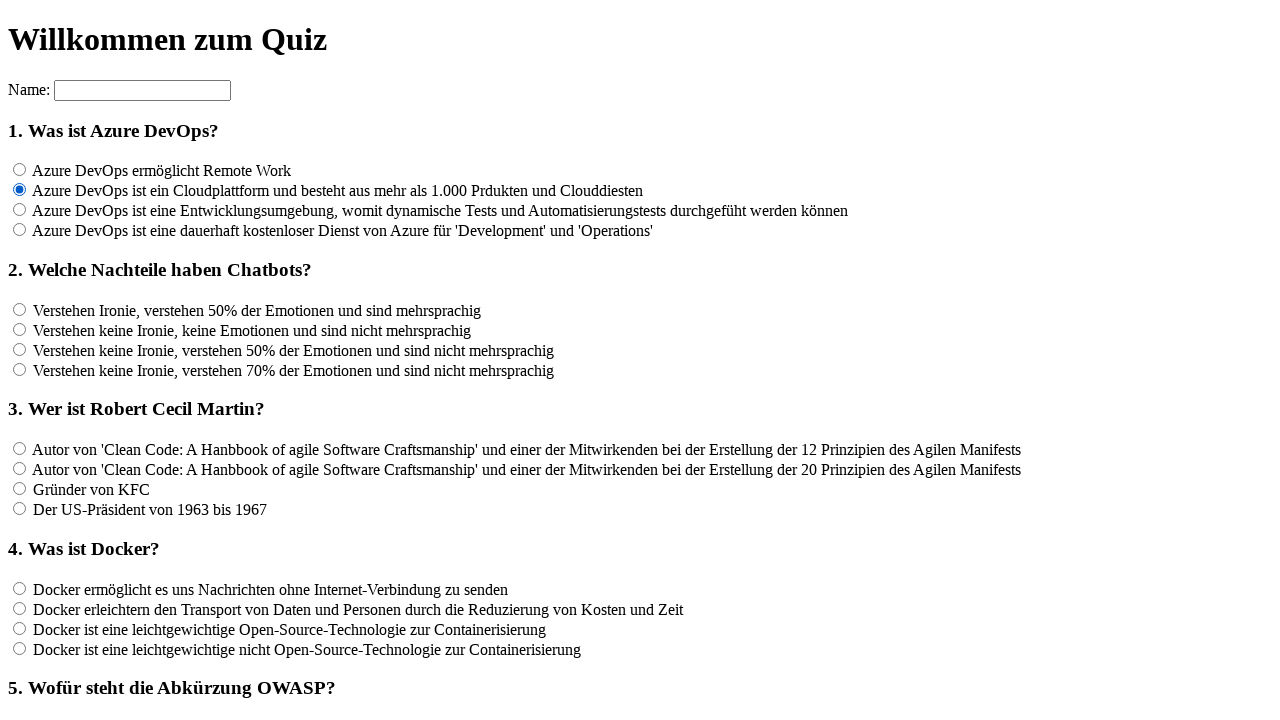

Waited 100ms after clicking answer option 2 for question 1
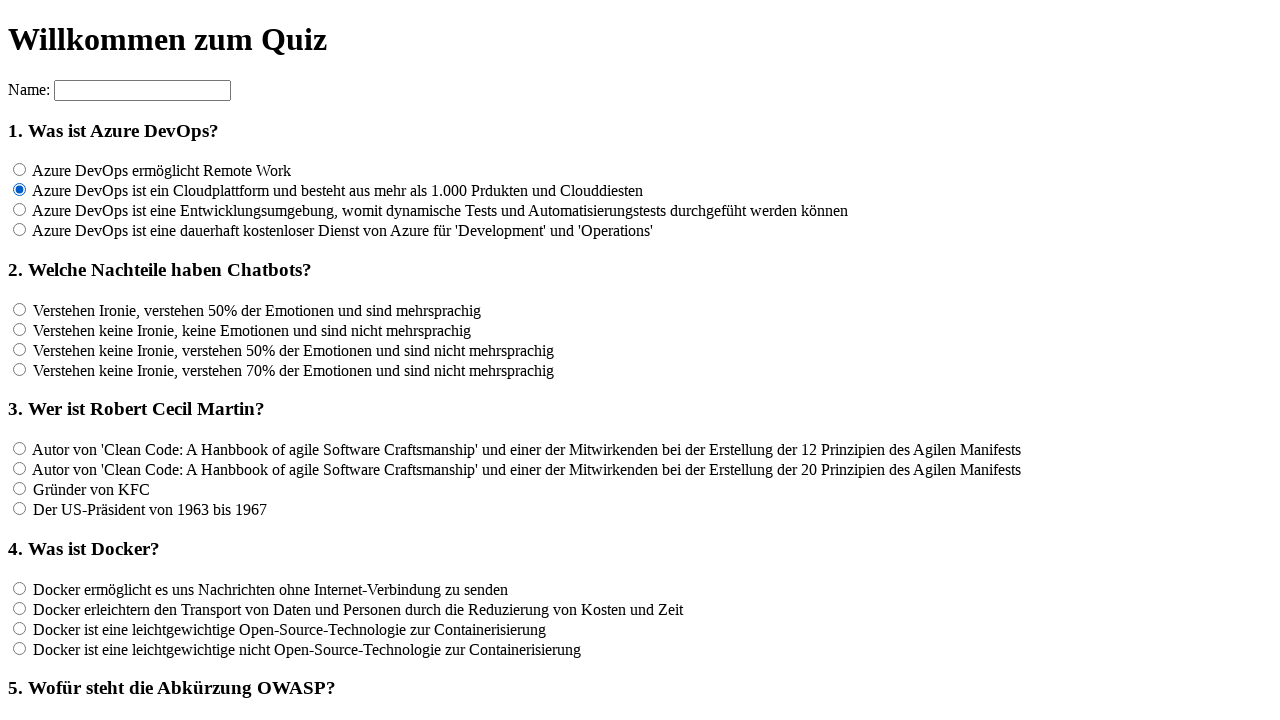

Clicked answer option 3 for question 1 at (20, 210) on input[name='rf1'] >> nth=2
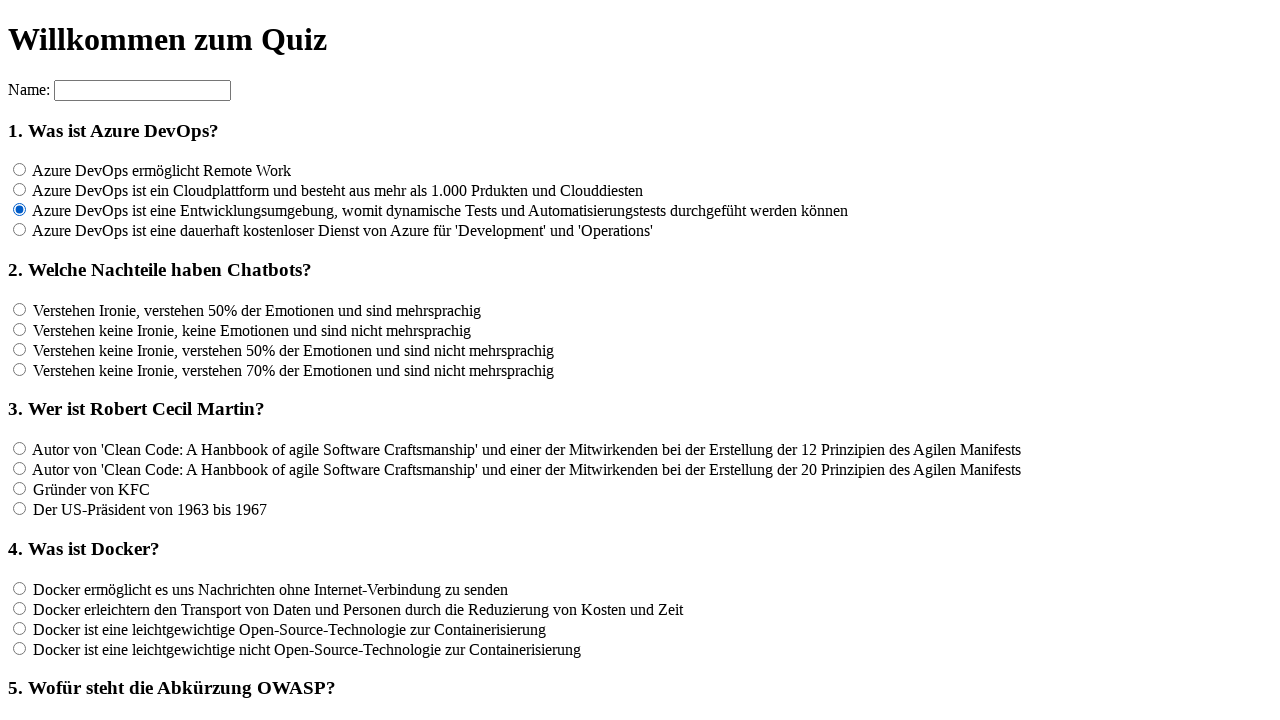

Waited 100ms after clicking answer option 3 for question 1
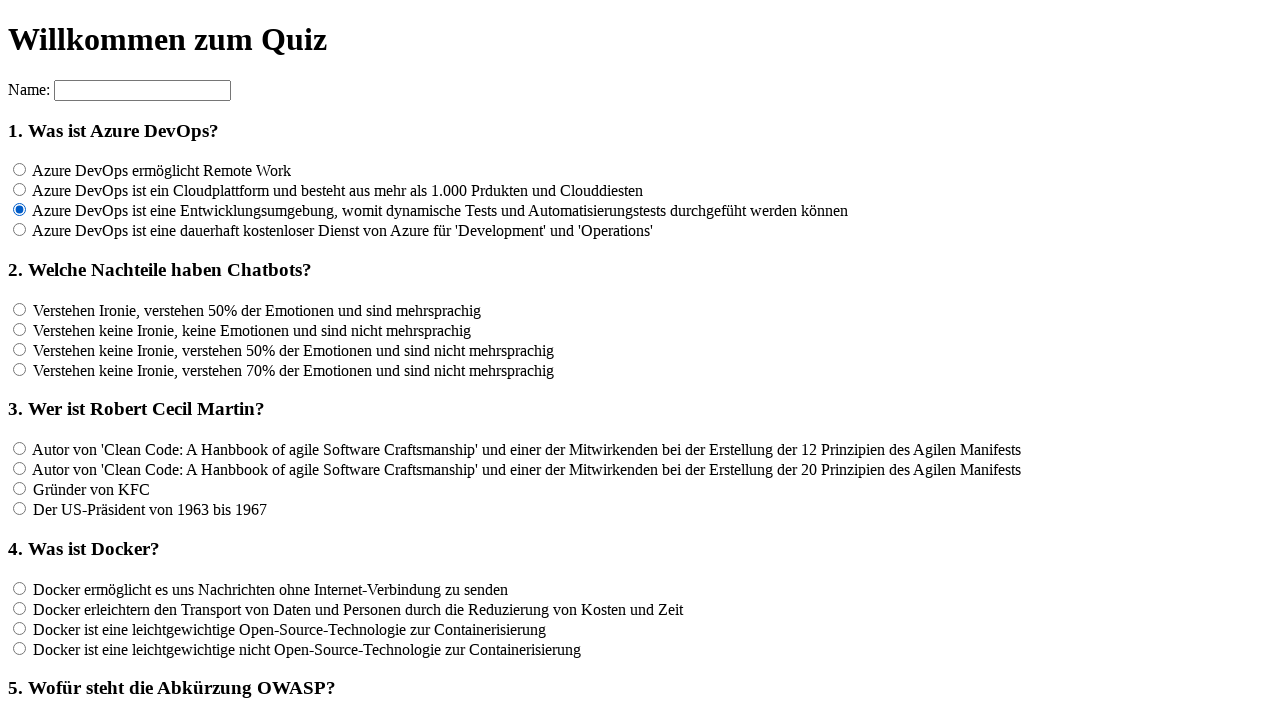

Clicked answer option 4 for question 1 at (20, 230) on input[name='rf1'] >> nth=3
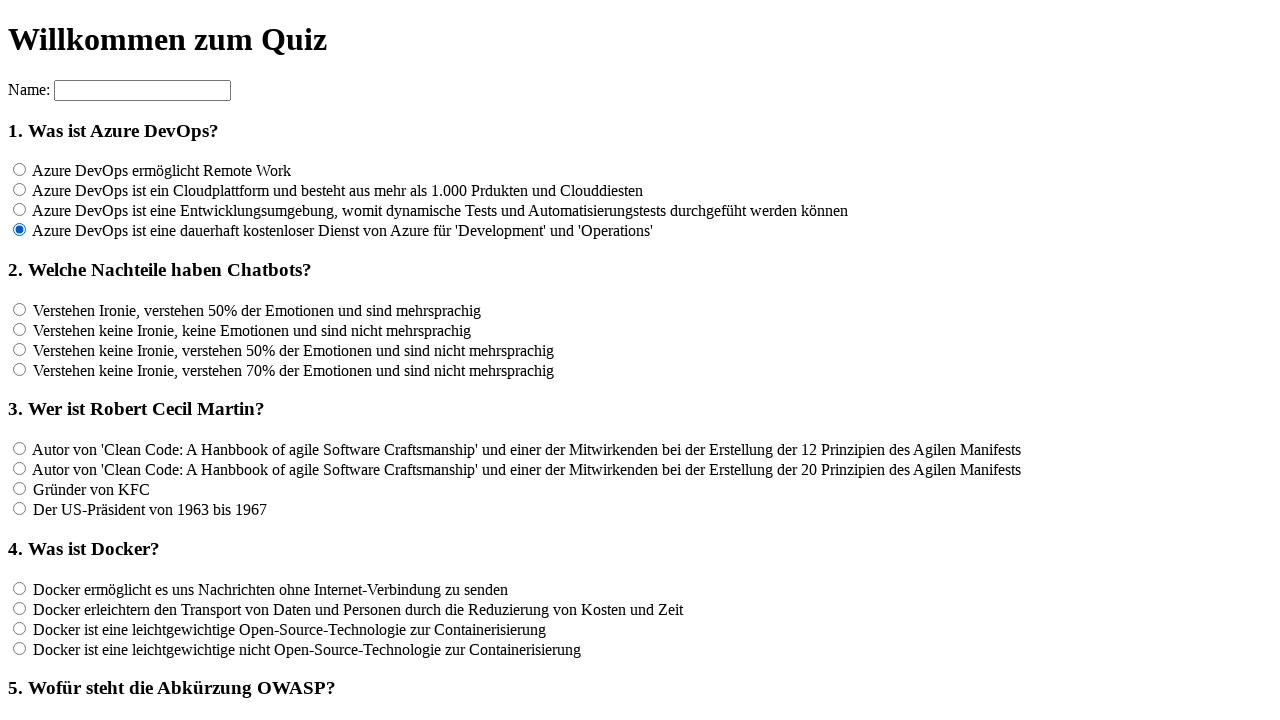

Waited 100ms after clicking answer option 4 for question 1
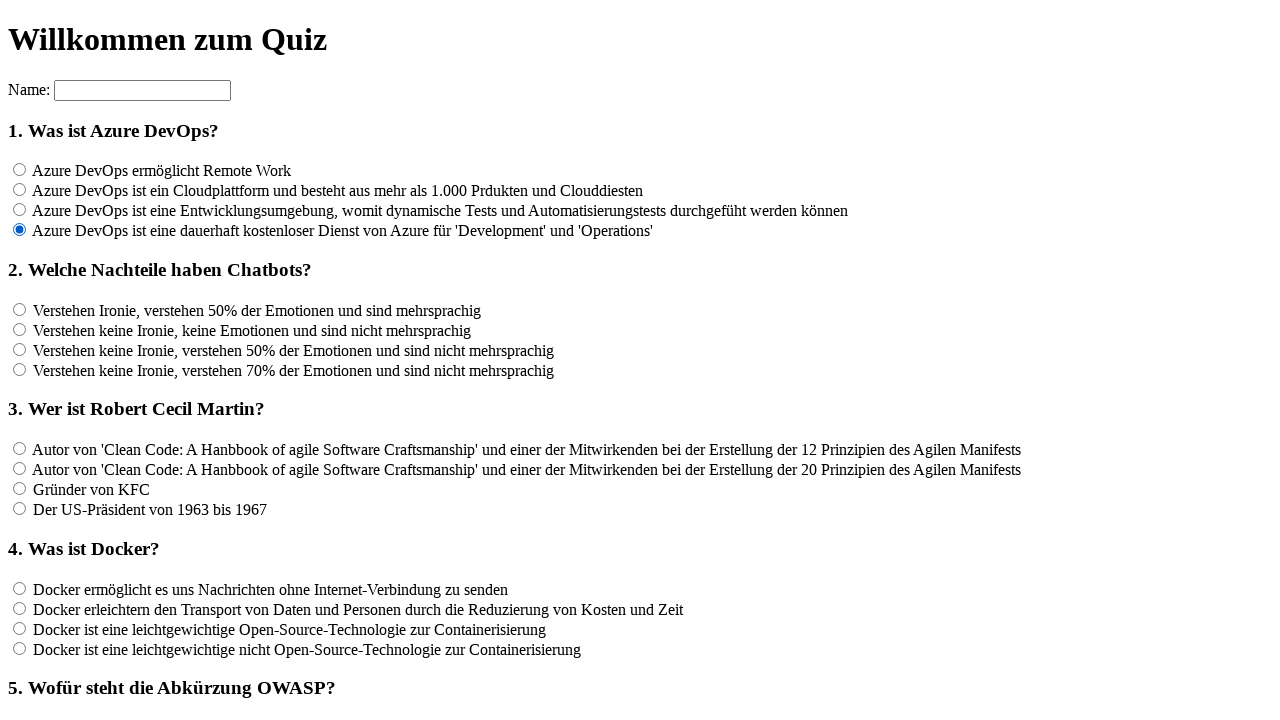

Located all answer options for question 2 - found 4 options
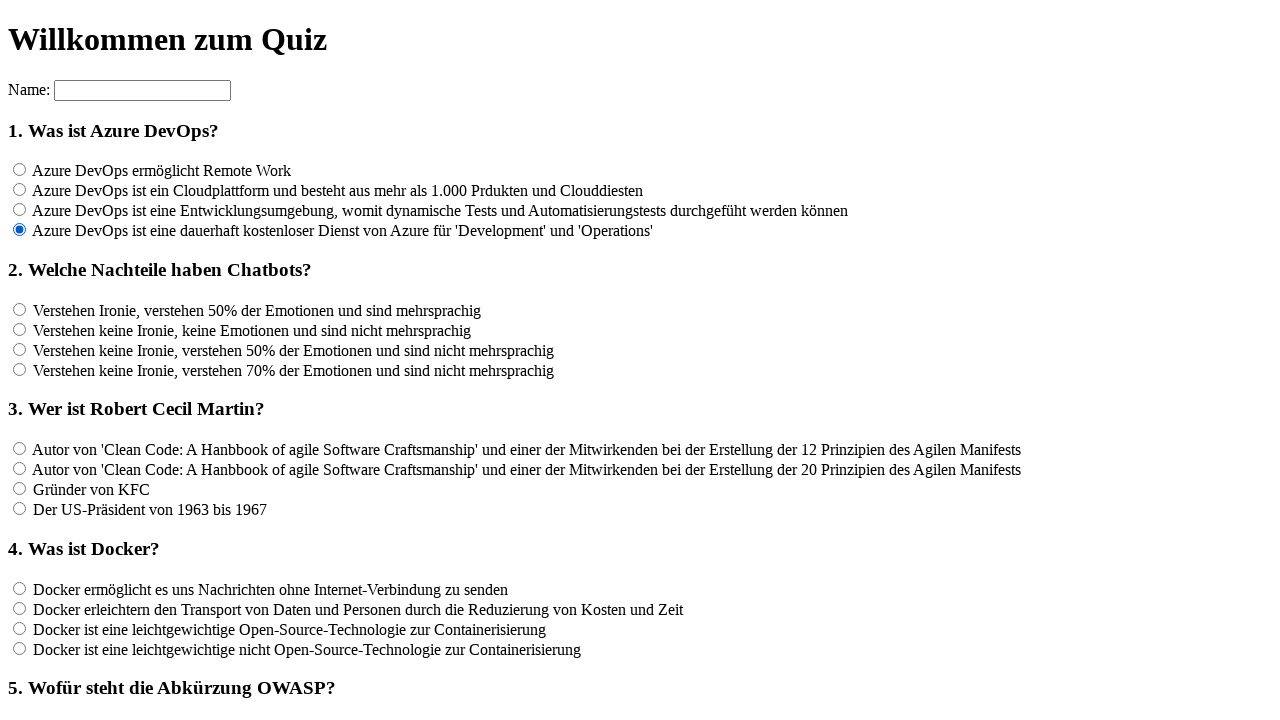

Clicked answer option 1 for question 2 at (20, 309) on input[name='rf2'] >> nth=0
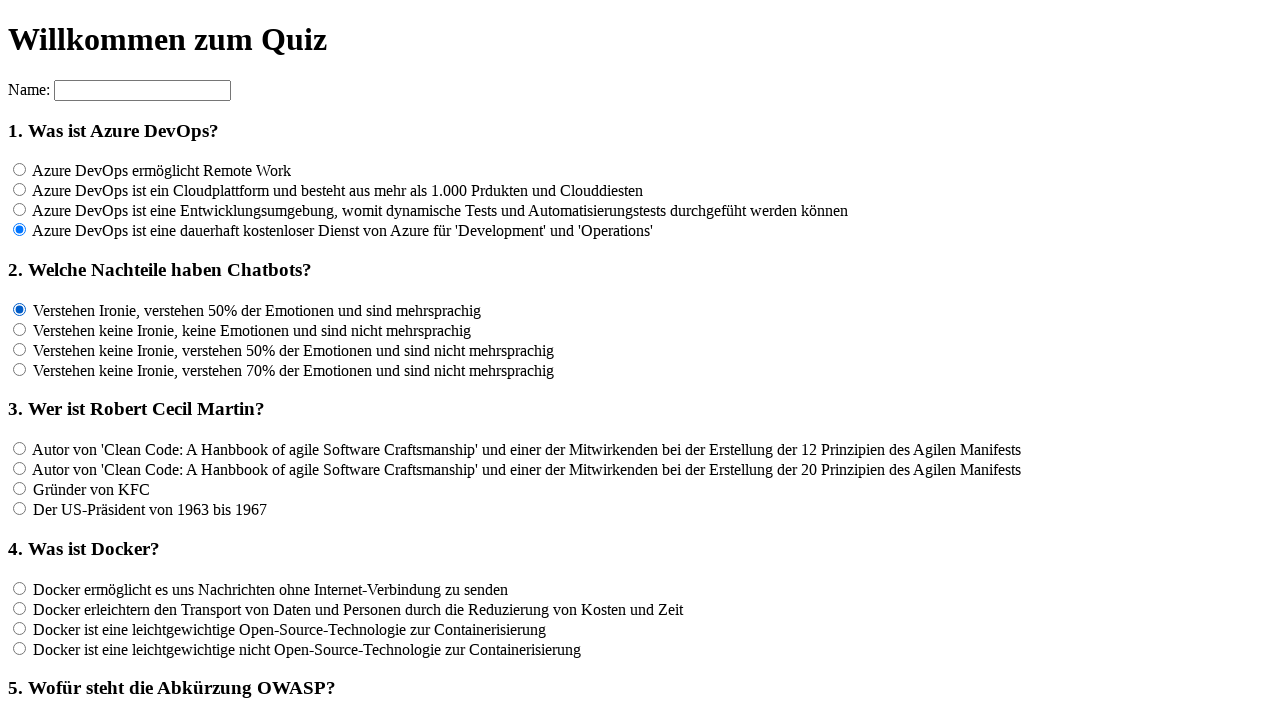

Waited 100ms after clicking answer option 1 for question 2
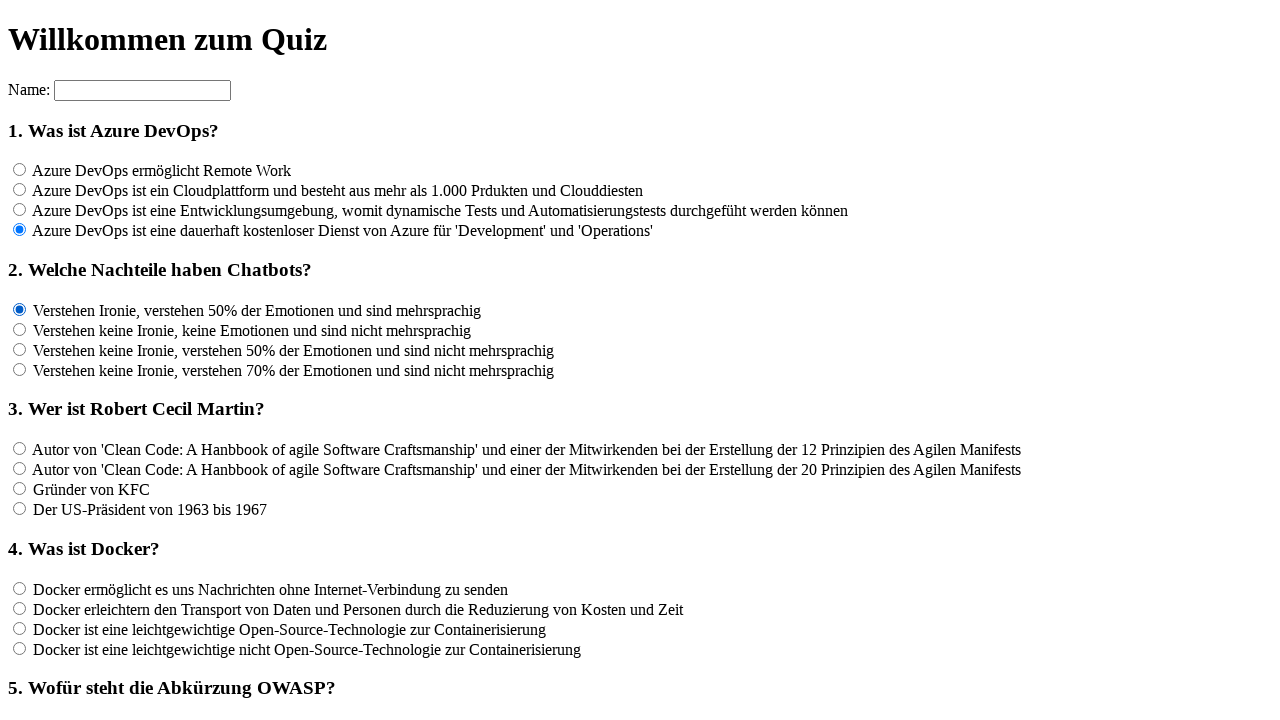

Clicked answer option 2 for question 2 at (20, 329) on input[name='rf2'] >> nth=1
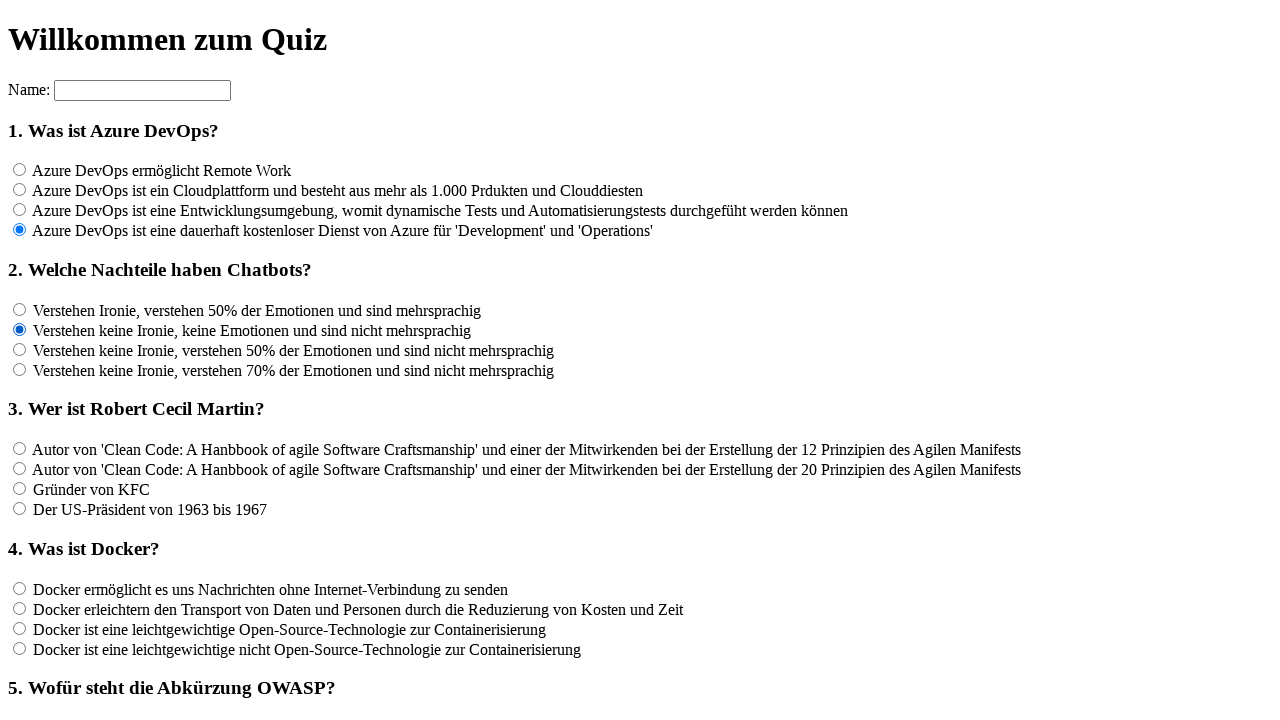

Waited 100ms after clicking answer option 2 for question 2
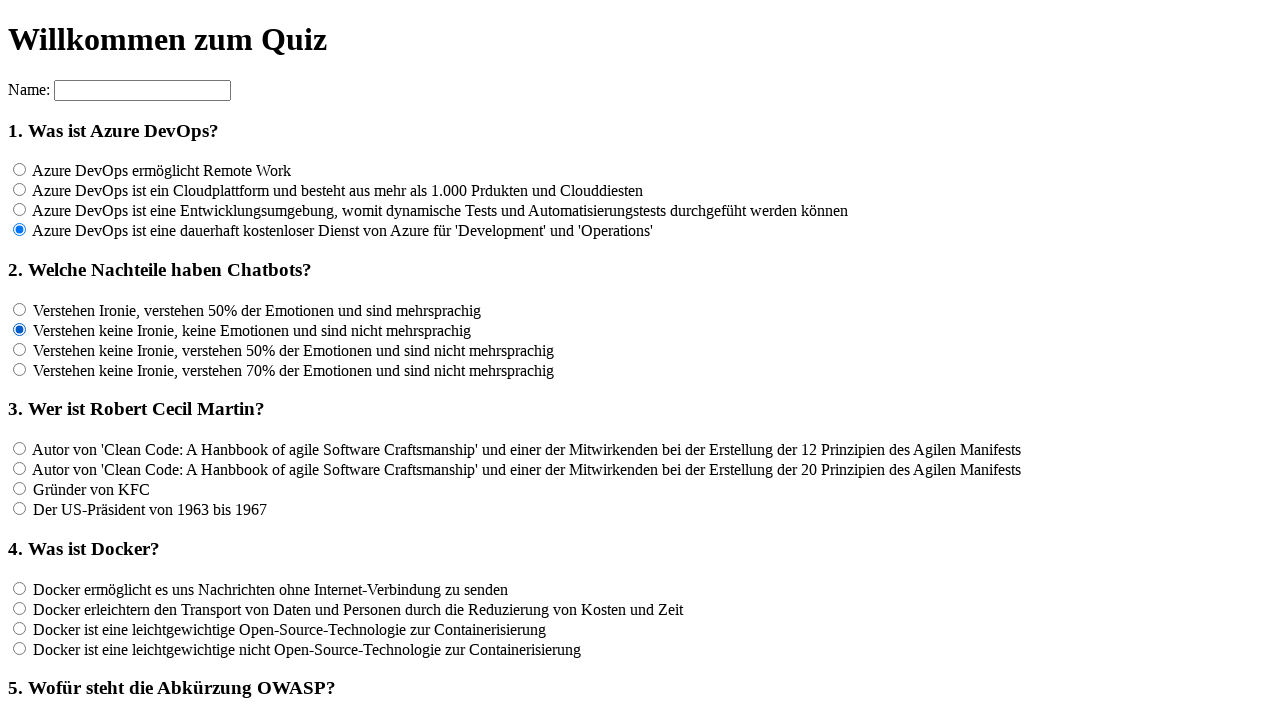

Clicked answer option 3 for question 2 at (20, 349) on input[name='rf2'] >> nth=2
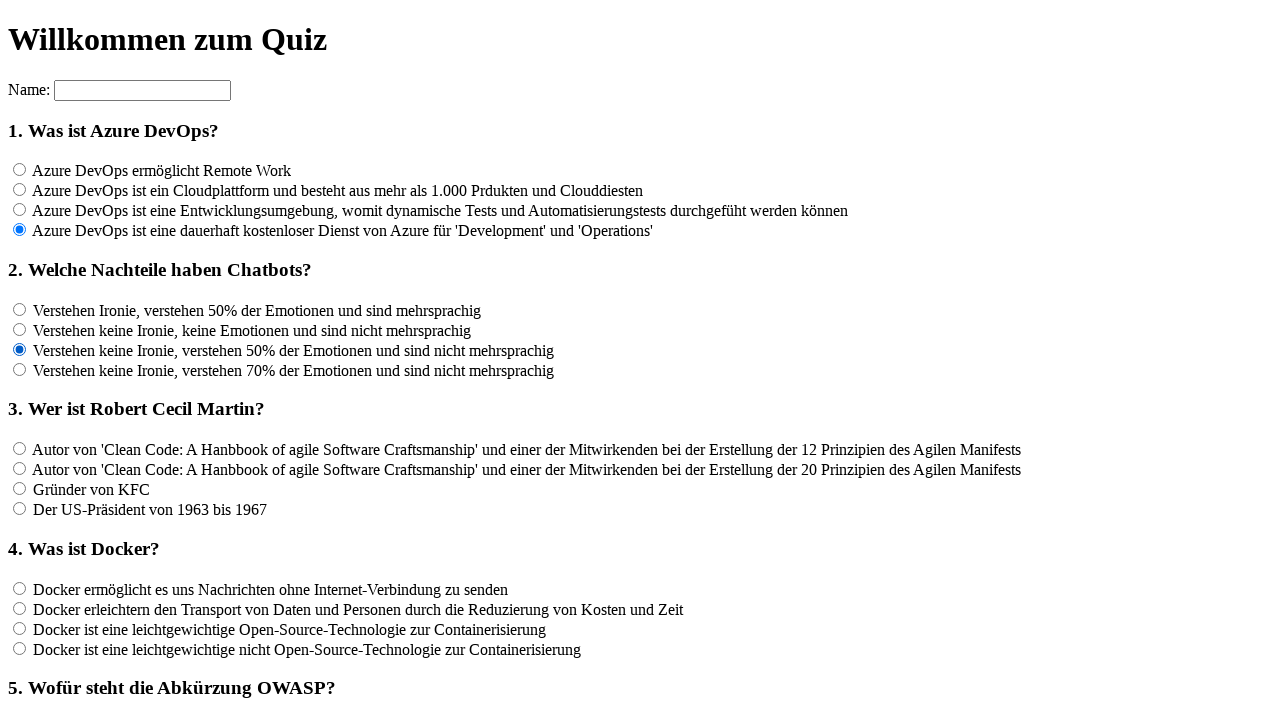

Waited 100ms after clicking answer option 3 for question 2
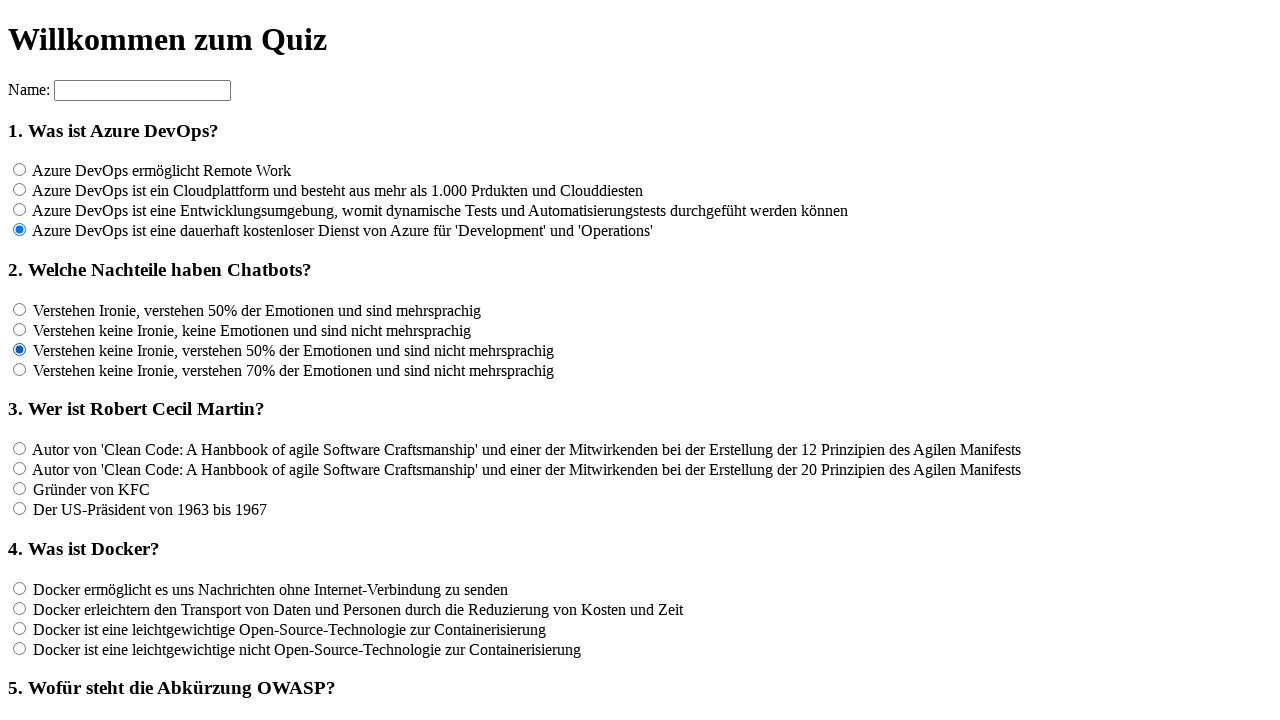

Clicked answer option 4 for question 2 at (20, 369) on input[name='rf2'] >> nth=3
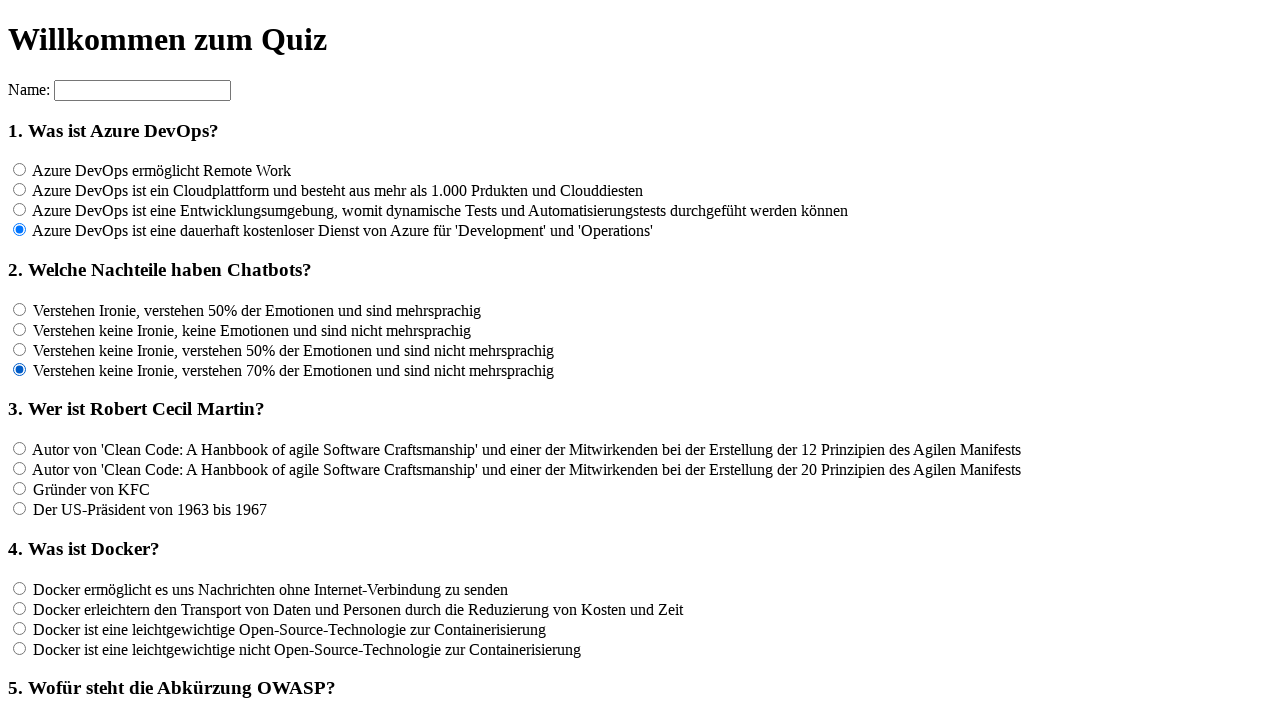

Waited 100ms after clicking answer option 4 for question 2
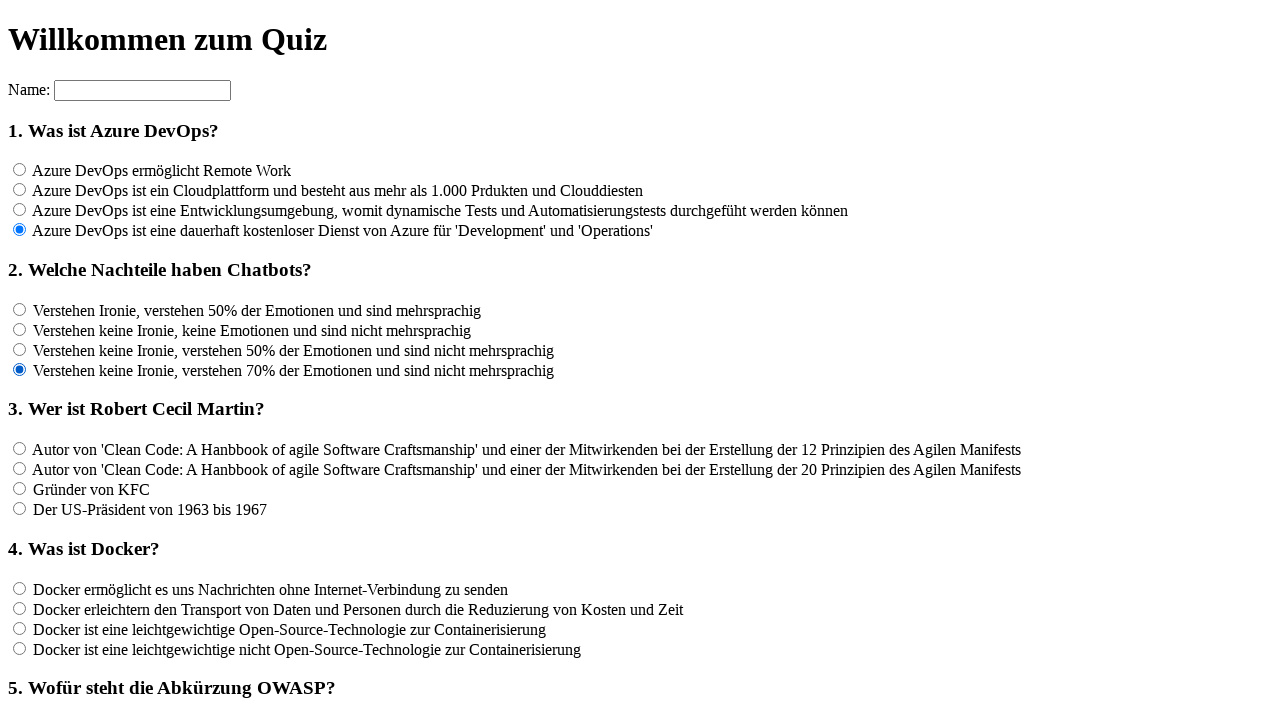

Located all answer options for question 3 - found 4 options
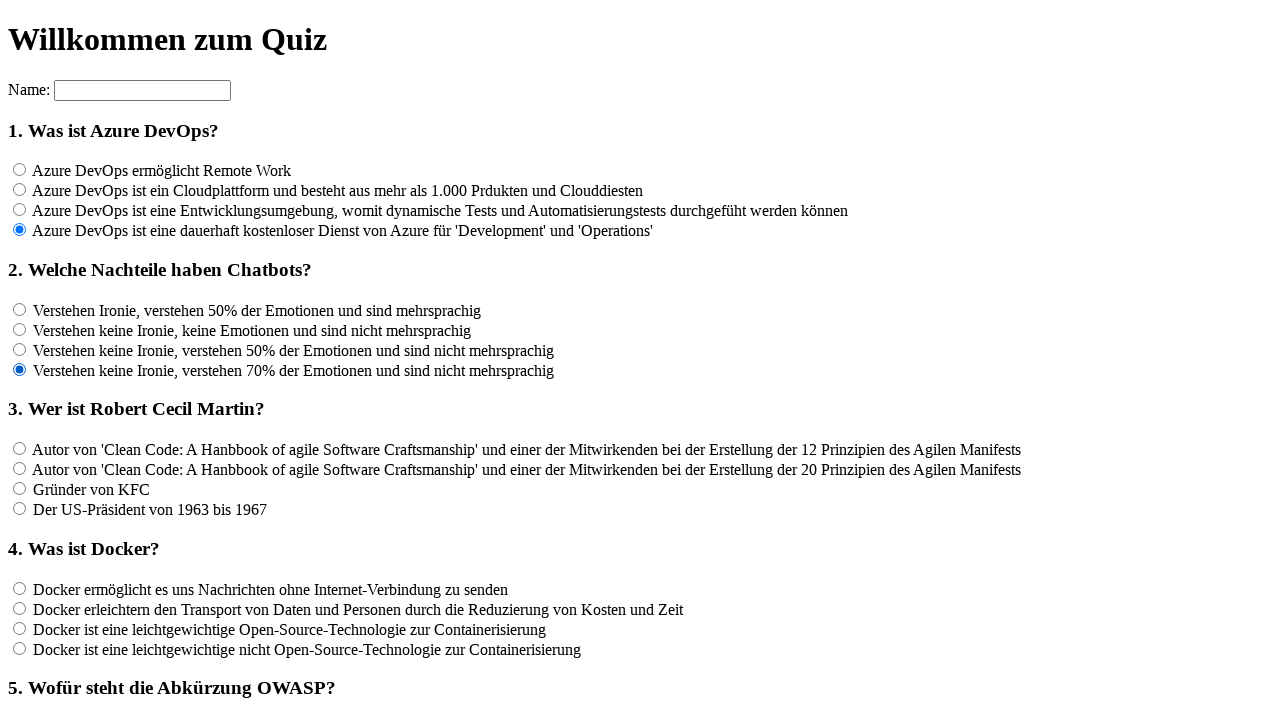

Clicked answer option 1 for question 3 at (20, 449) on input[name='rf3'] >> nth=0
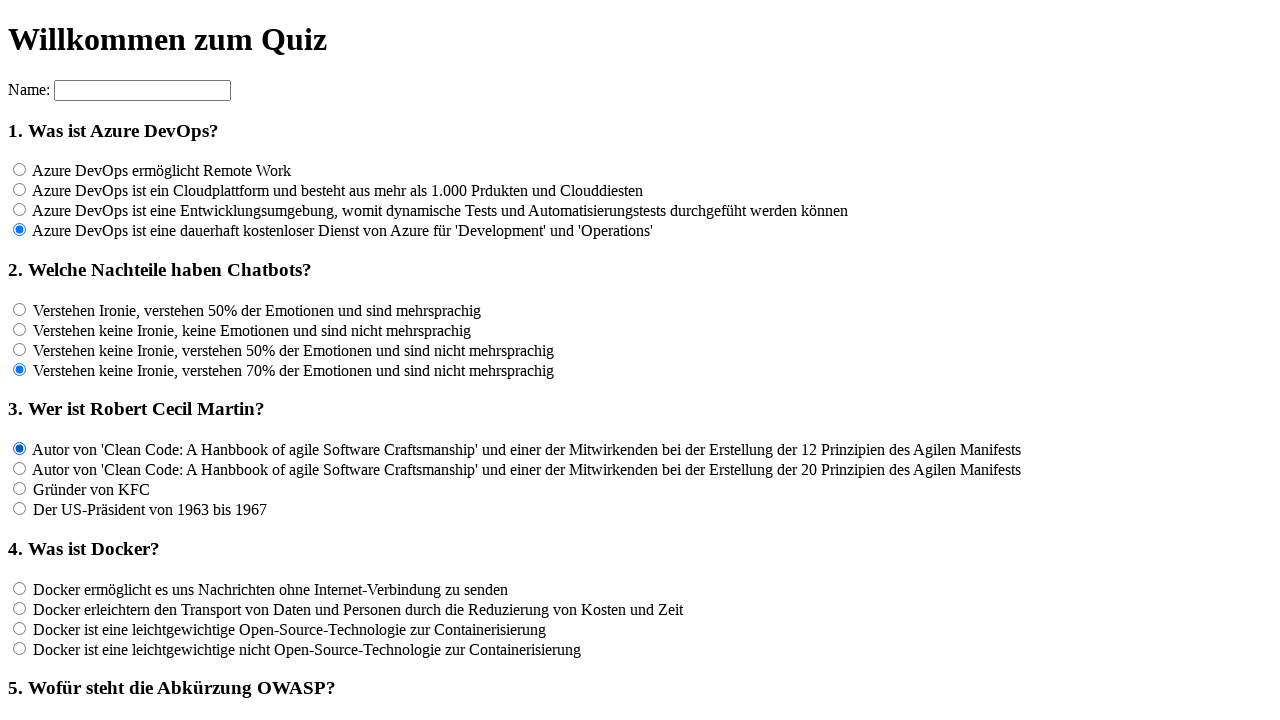

Waited 100ms after clicking answer option 1 for question 3
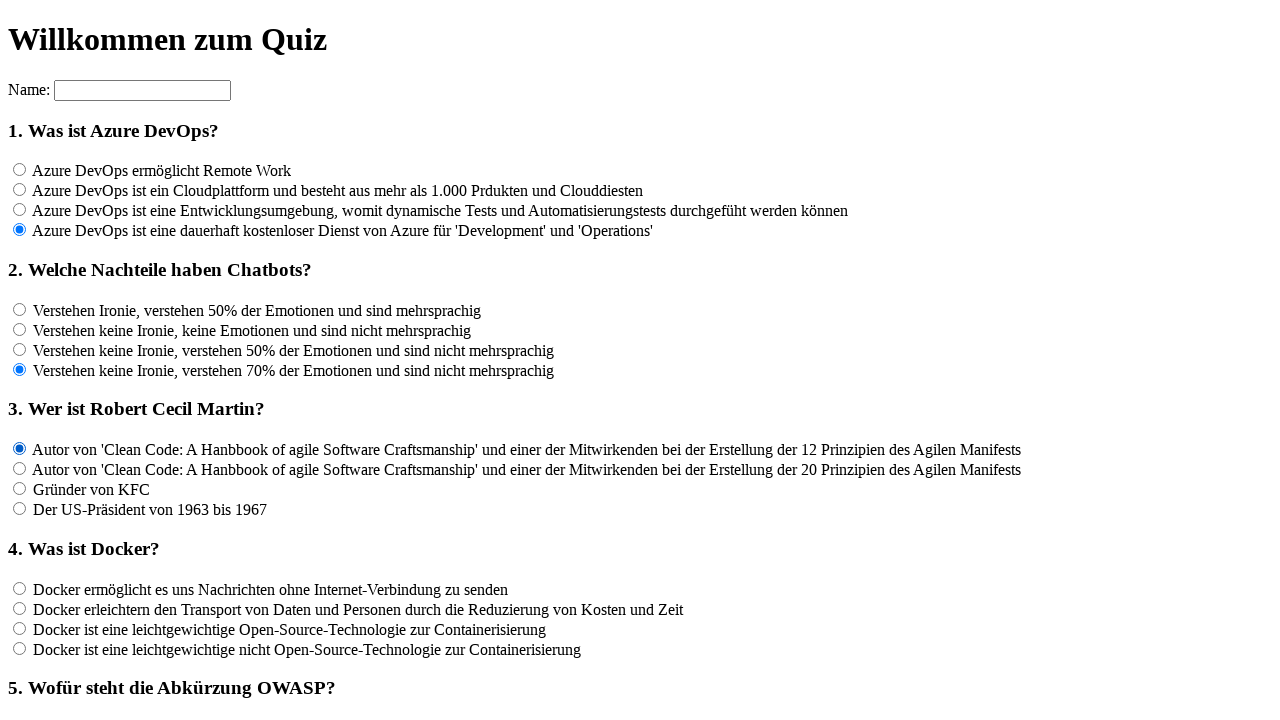

Clicked answer option 2 for question 3 at (20, 469) on input[name='rf3'] >> nth=1
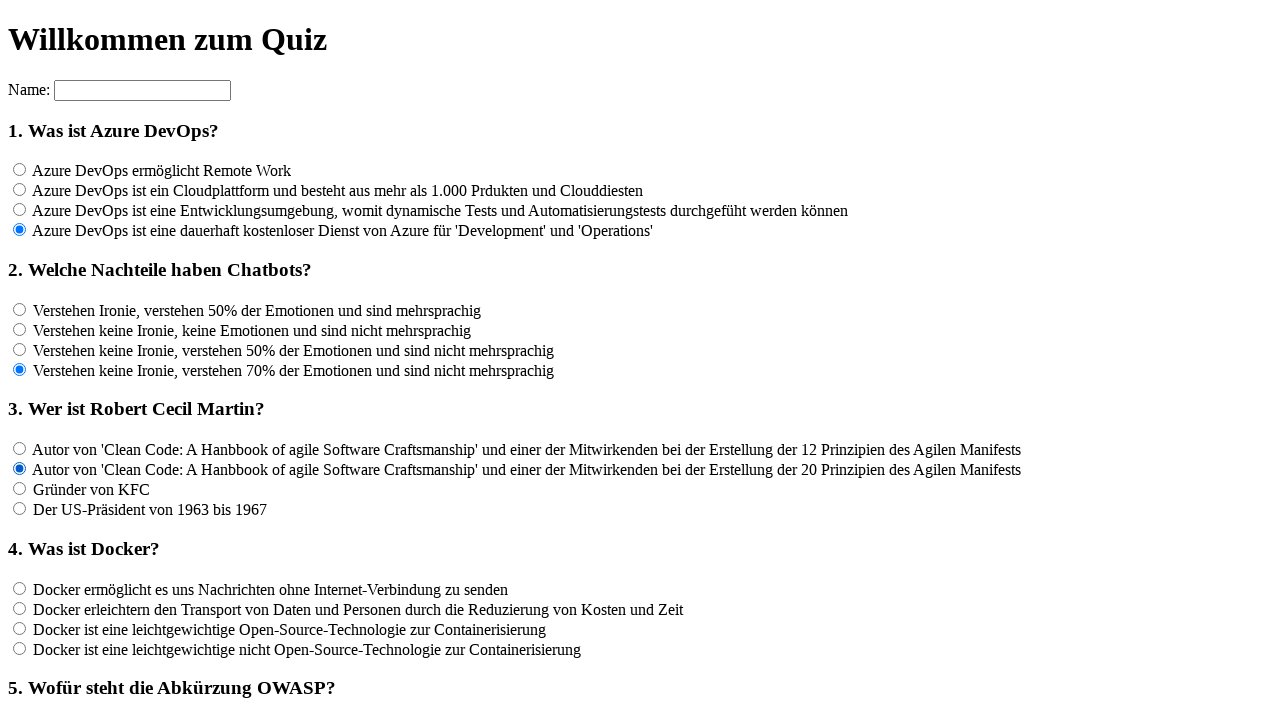

Waited 100ms after clicking answer option 2 for question 3
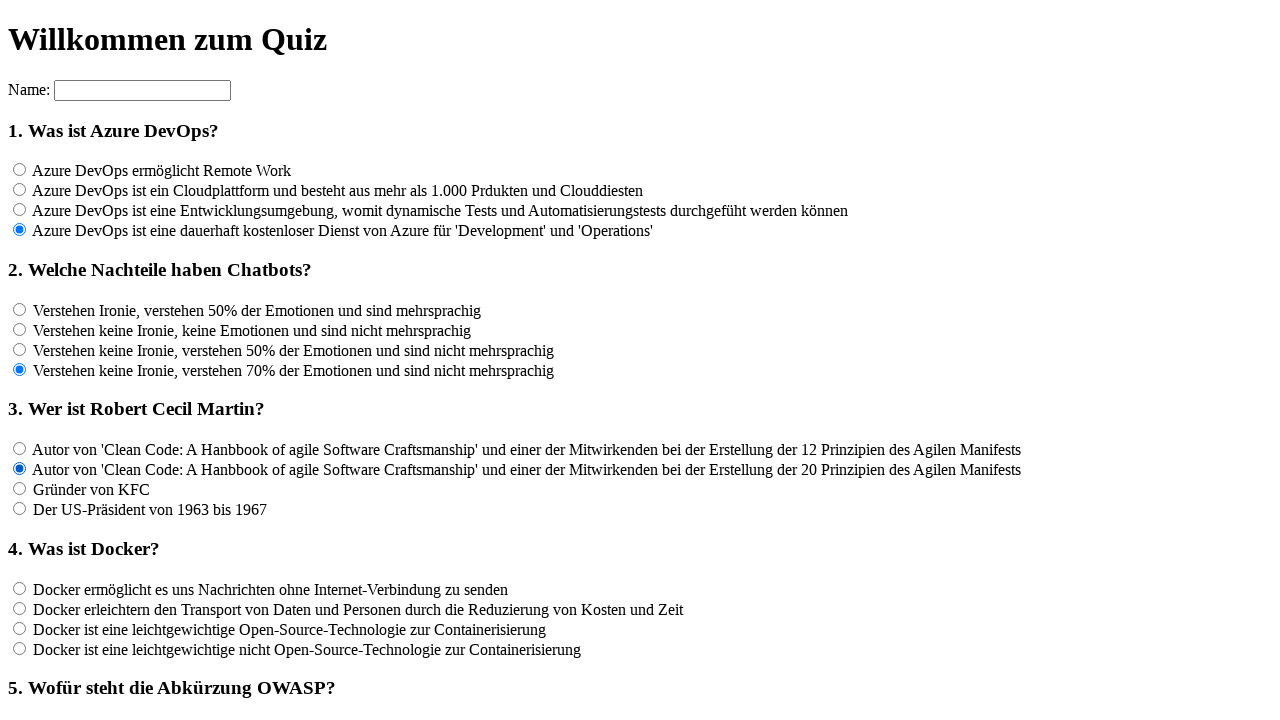

Clicked answer option 3 for question 3 at (20, 489) on input[name='rf3'] >> nth=2
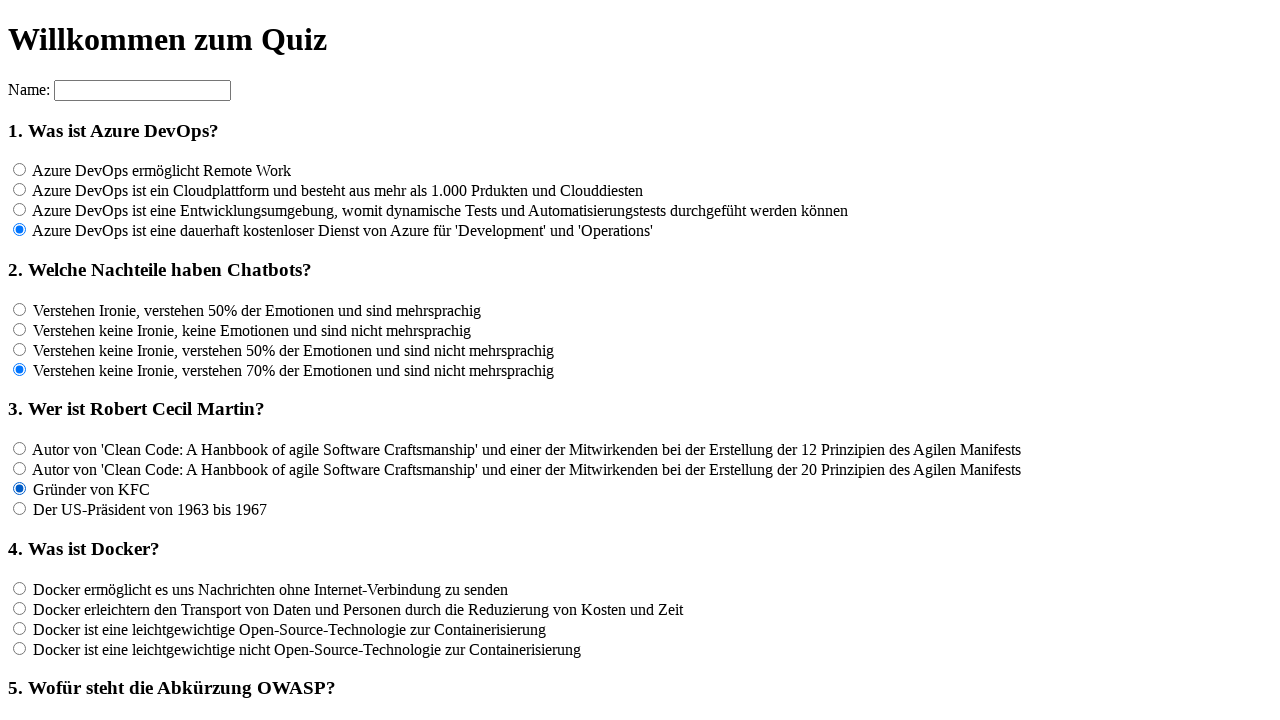

Waited 100ms after clicking answer option 3 for question 3
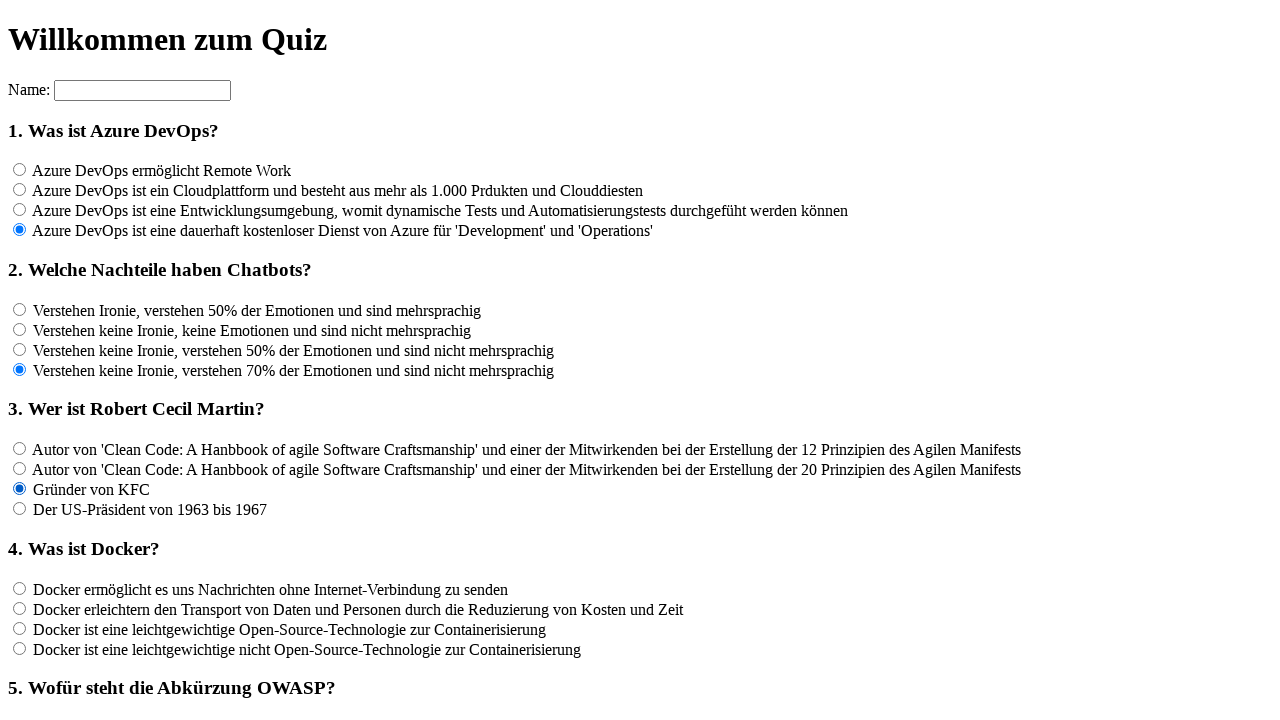

Clicked answer option 4 for question 3 at (20, 509) on input[name='rf3'] >> nth=3
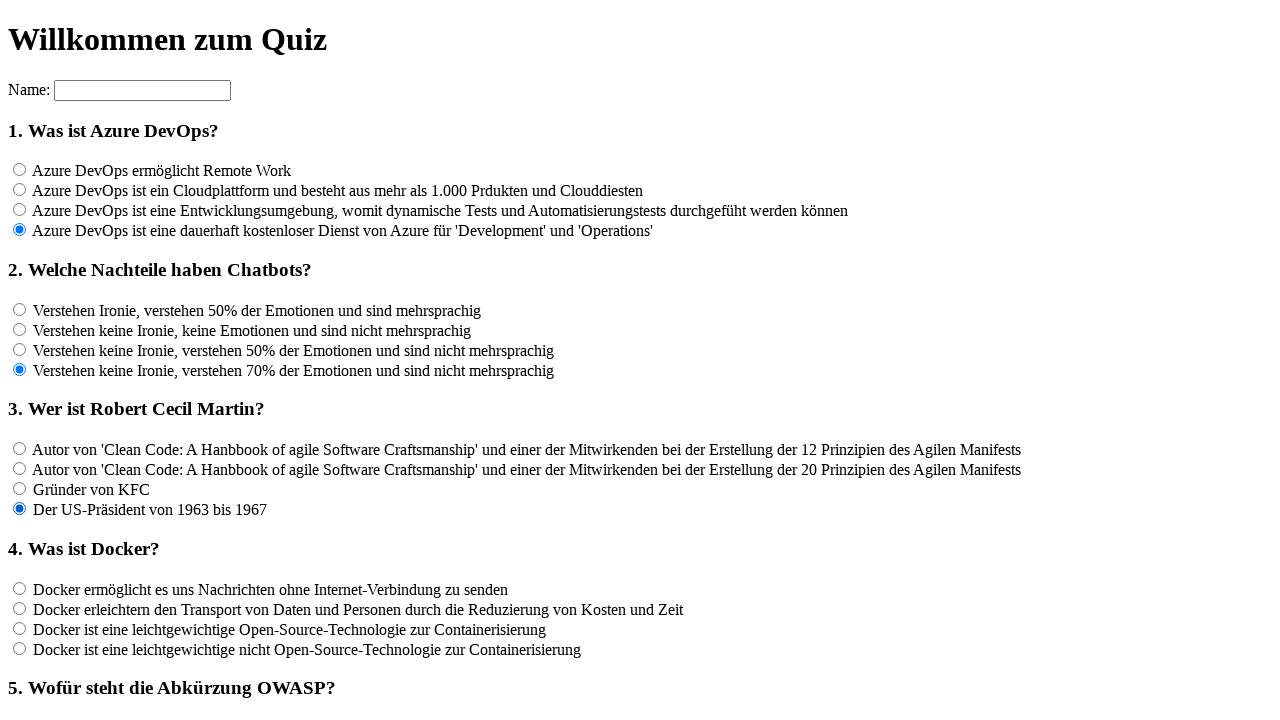

Waited 100ms after clicking answer option 4 for question 3
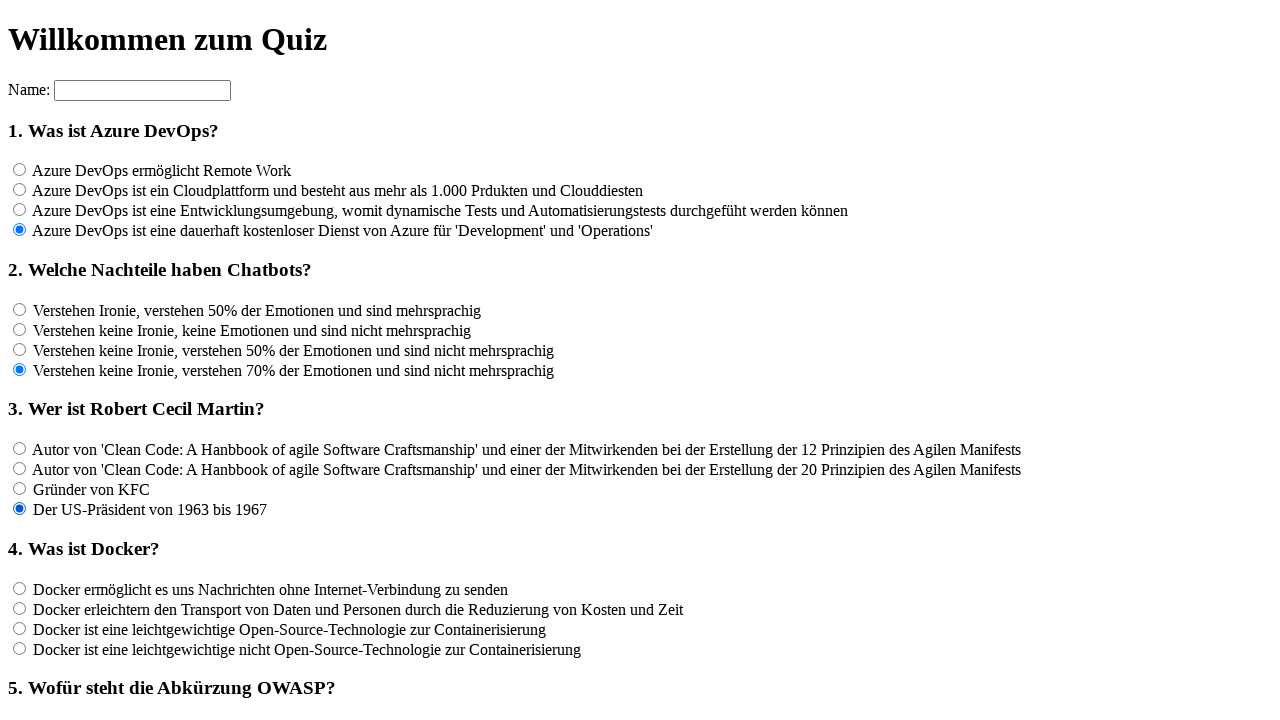

Located all answer options for question 4 - found 4 options
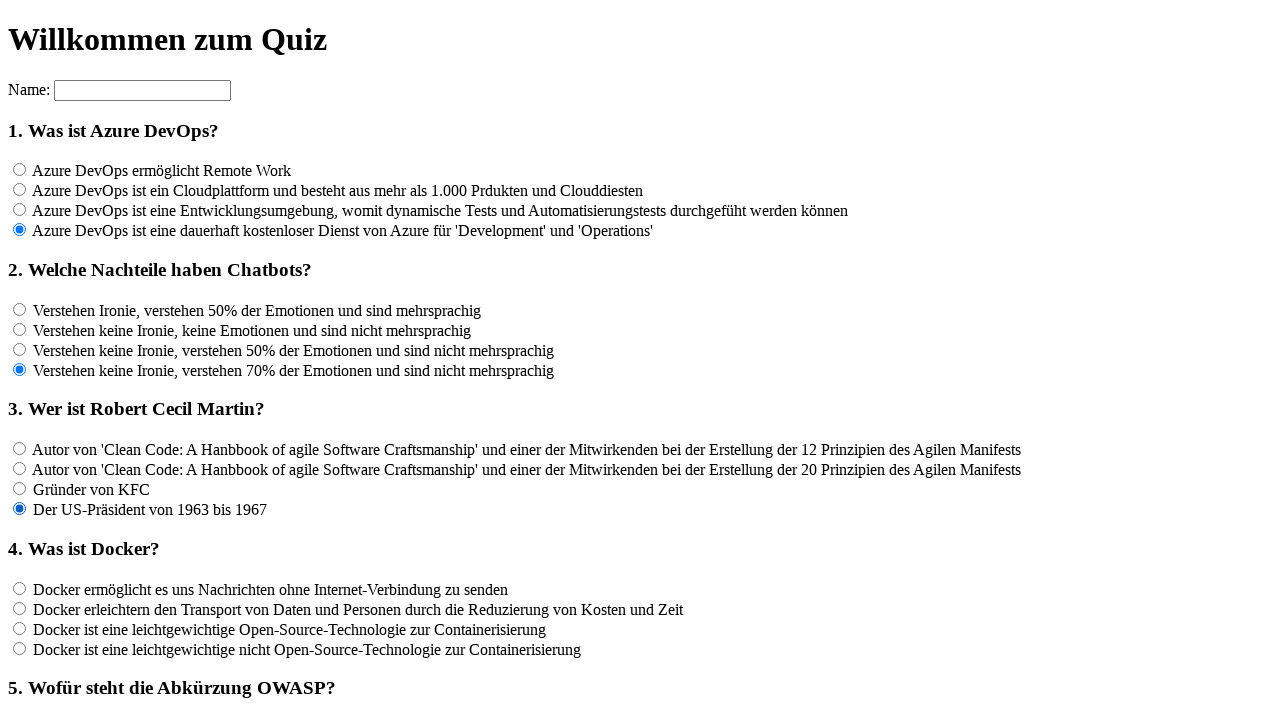

Clicked answer option 1 for question 4 at (20, 588) on input[name='rf4'] >> nth=0
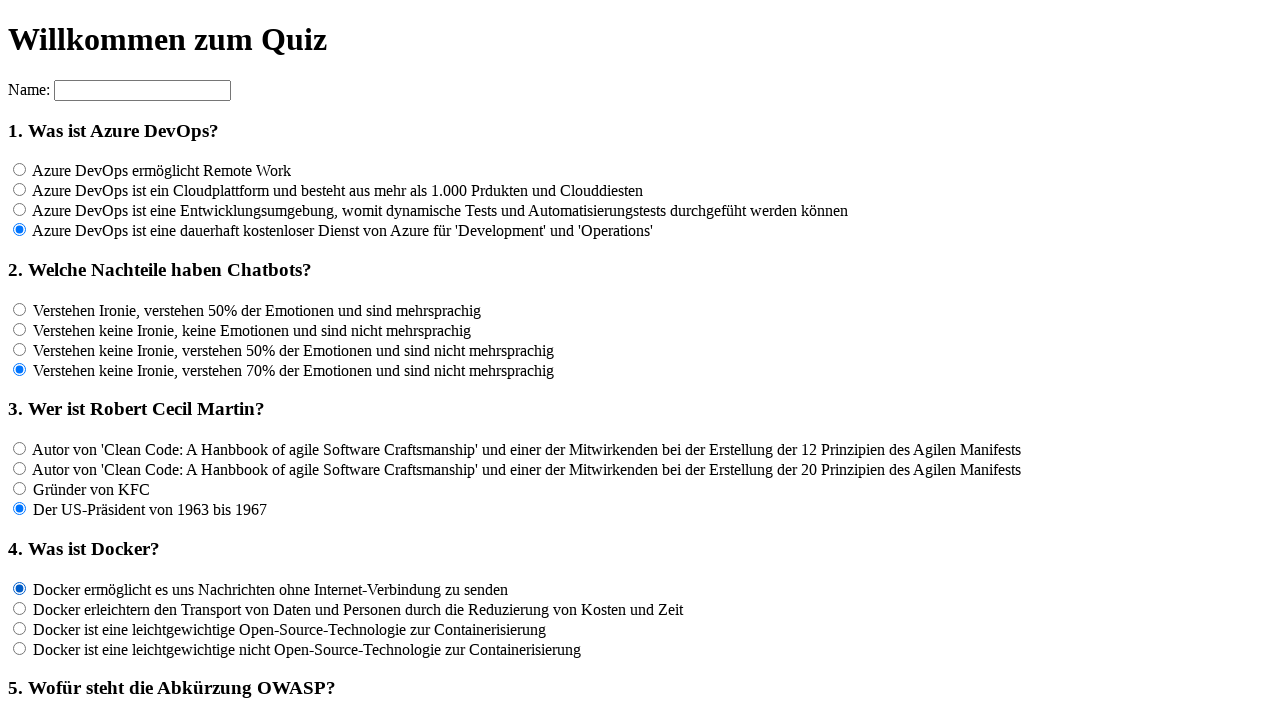

Waited 100ms after clicking answer option 1 for question 4
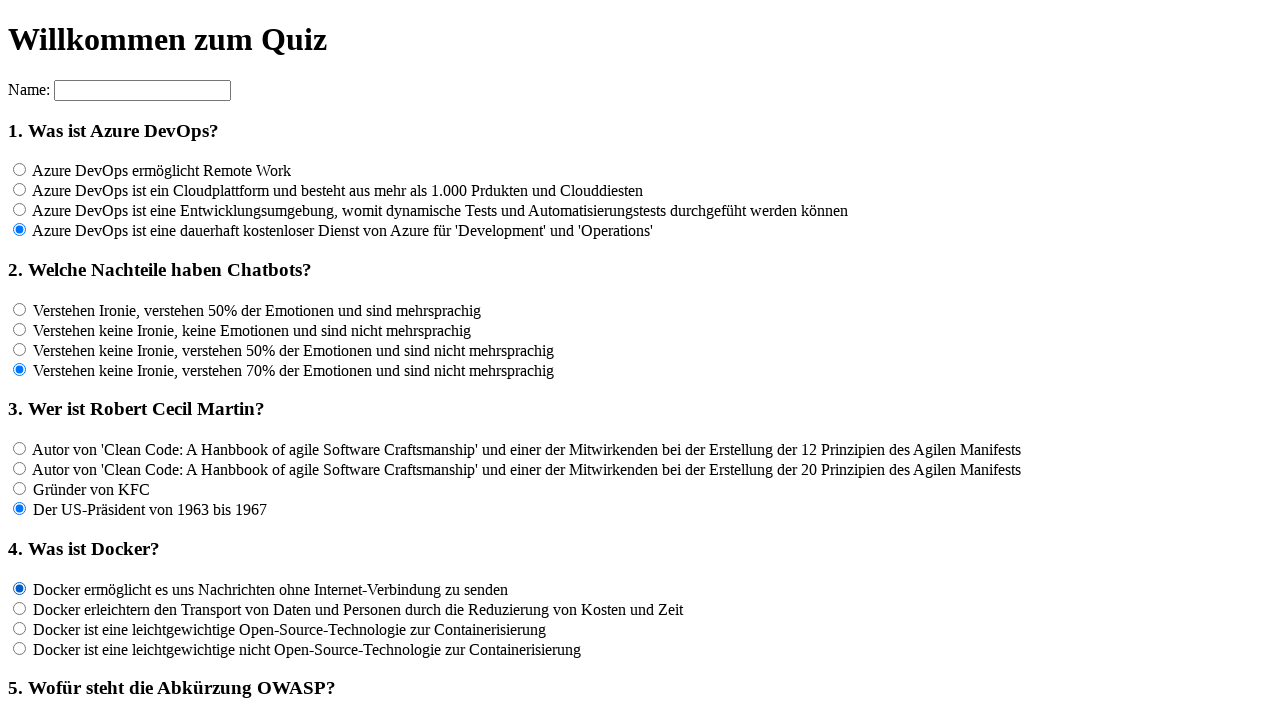

Clicked answer option 2 for question 4 at (20, 608) on input[name='rf4'] >> nth=1
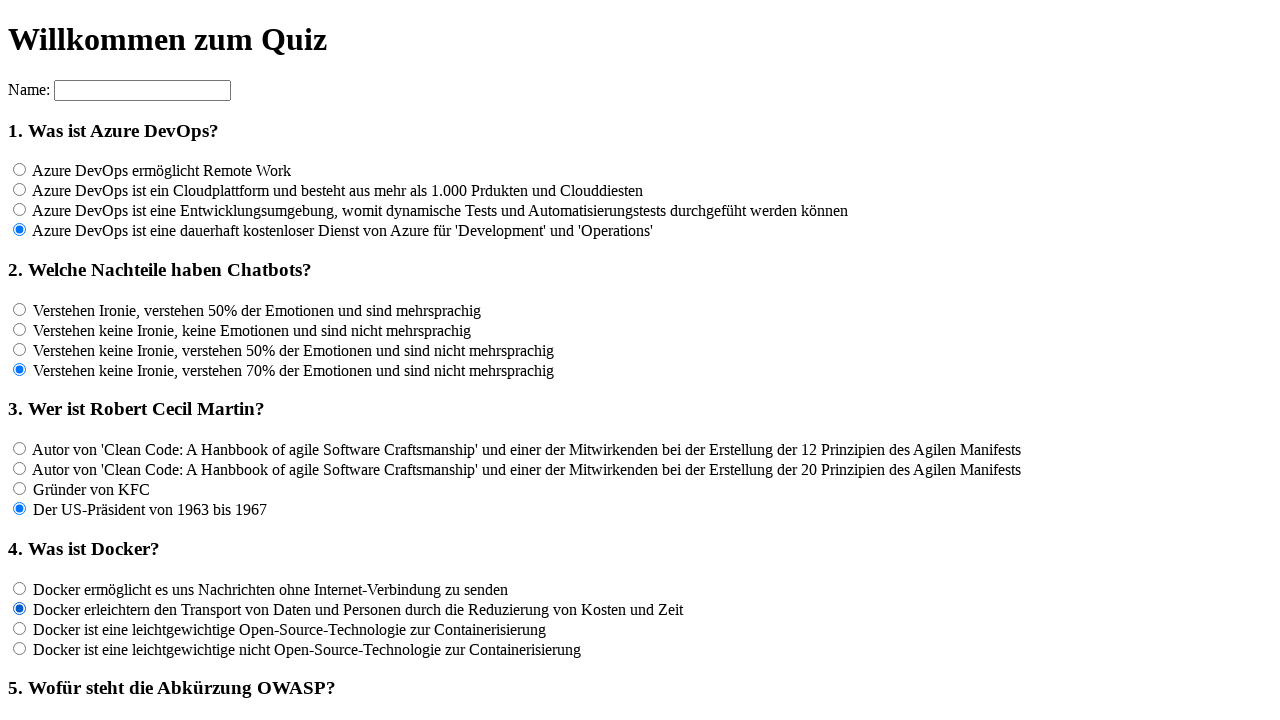

Waited 100ms after clicking answer option 2 for question 4
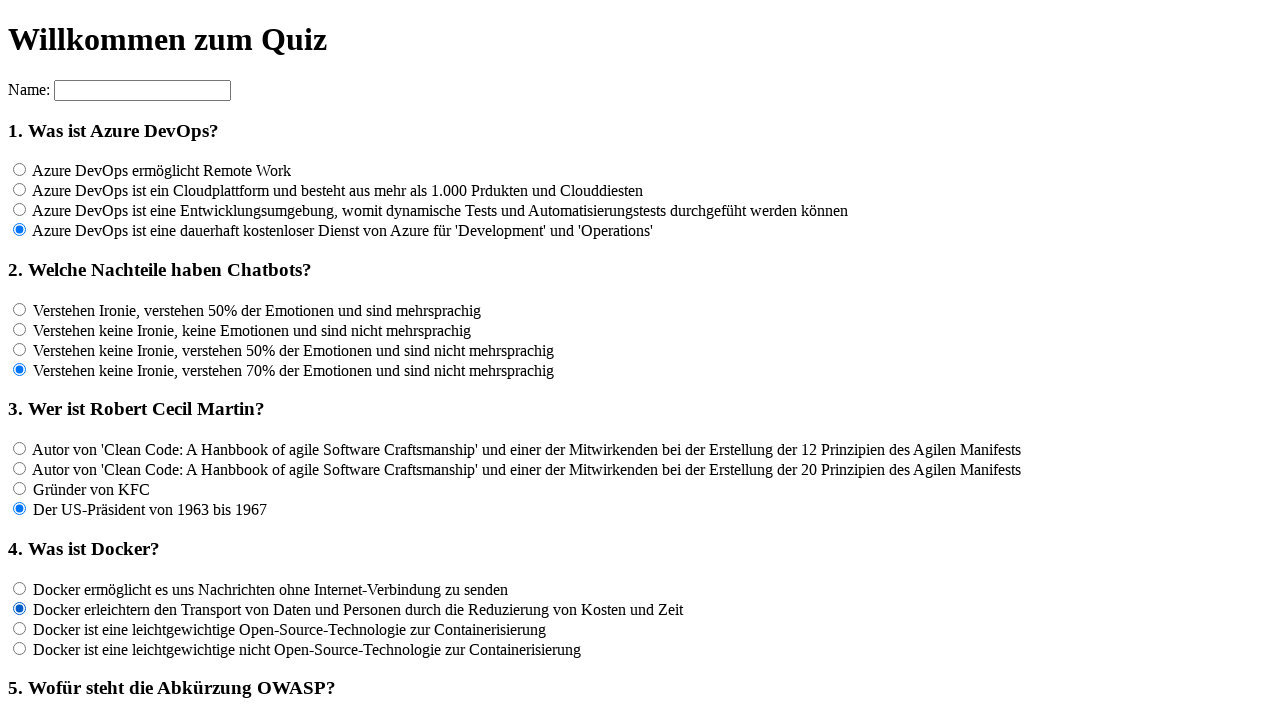

Clicked answer option 3 for question 4 at (20, 628) on input[name='rf4'] >> nth=2
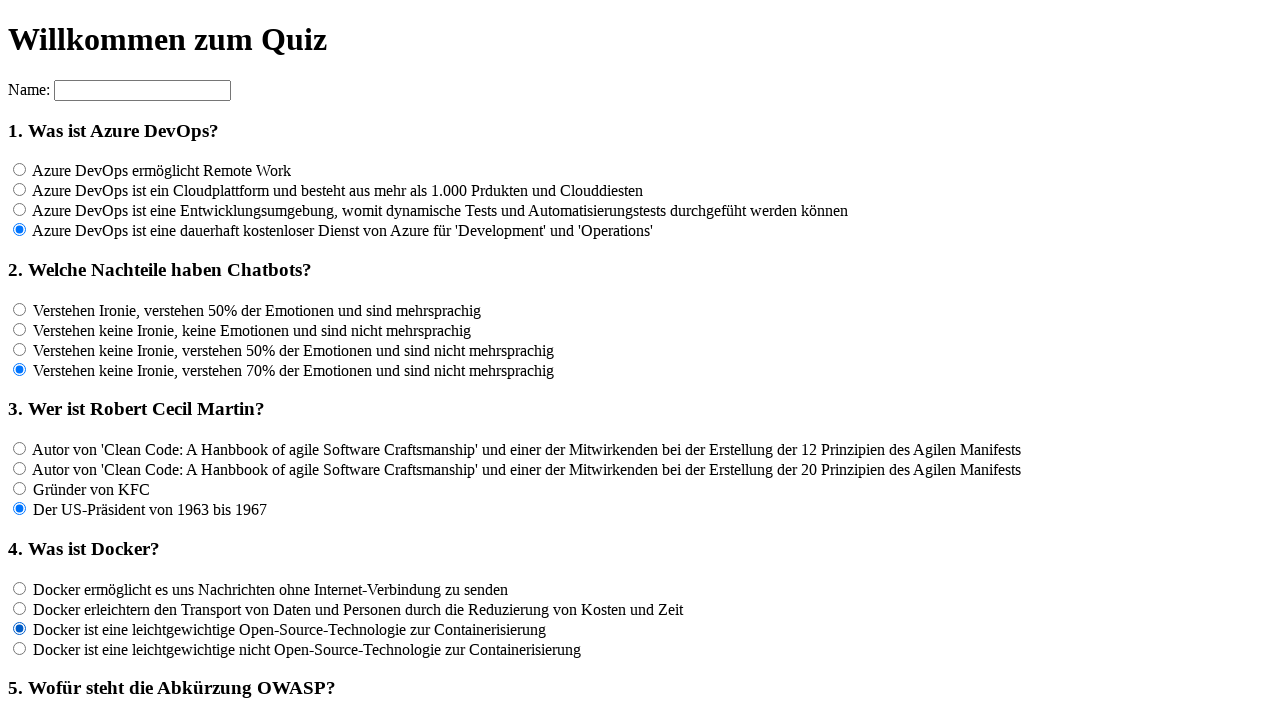

Waited 100ms after clicking answer option 3 for question 4
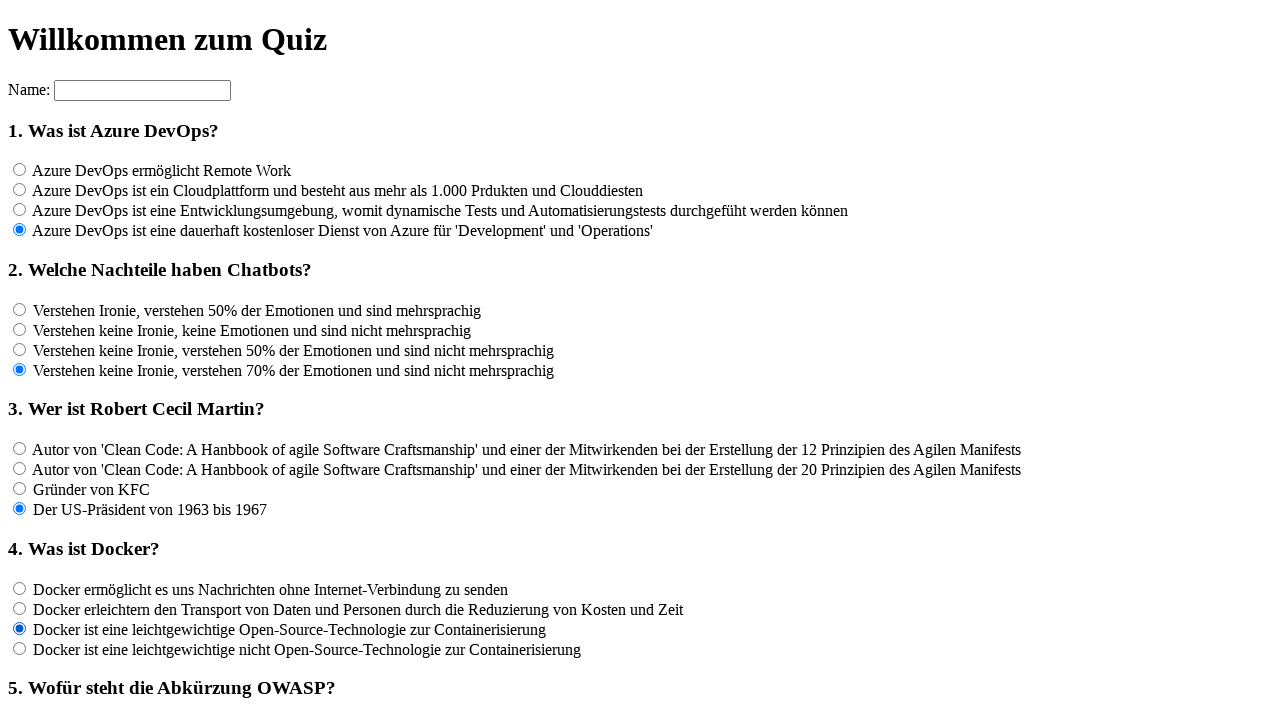

Clicked answer option 4 for question 4 at (20, 648) on input[name='rf4'] >> nth=3
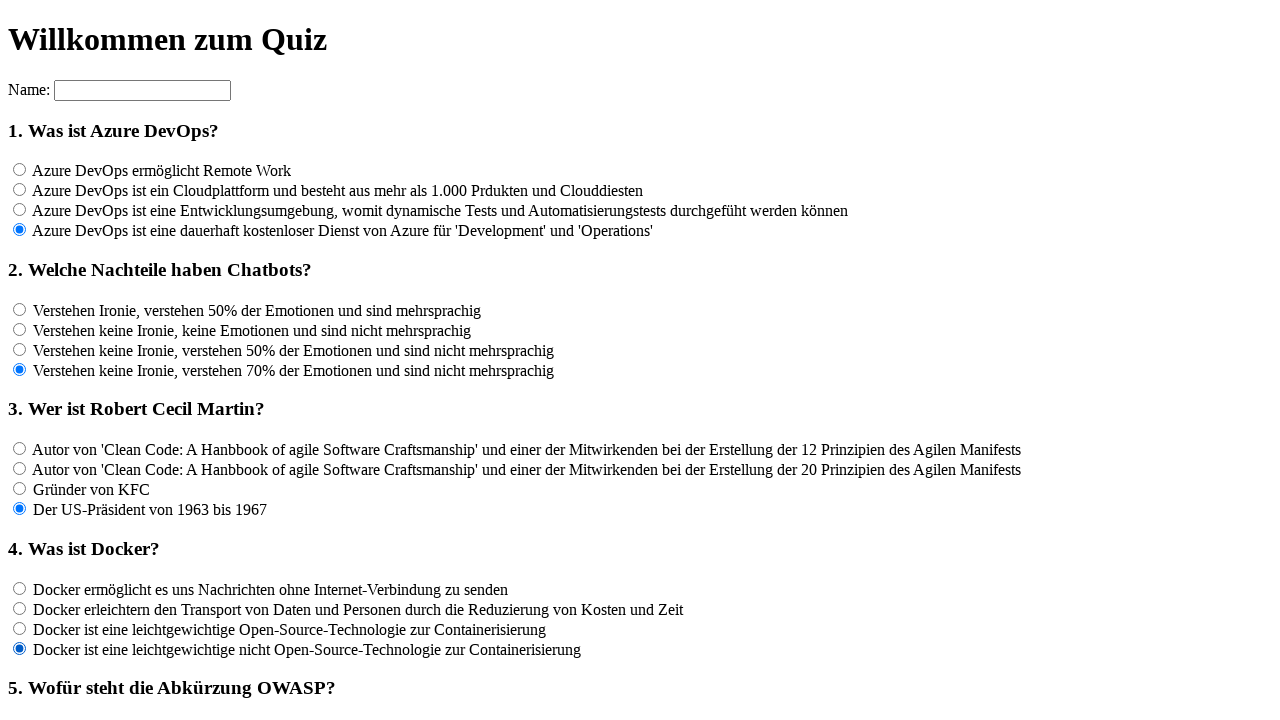

Waited 100ms after clicking answer option 4 for question 4
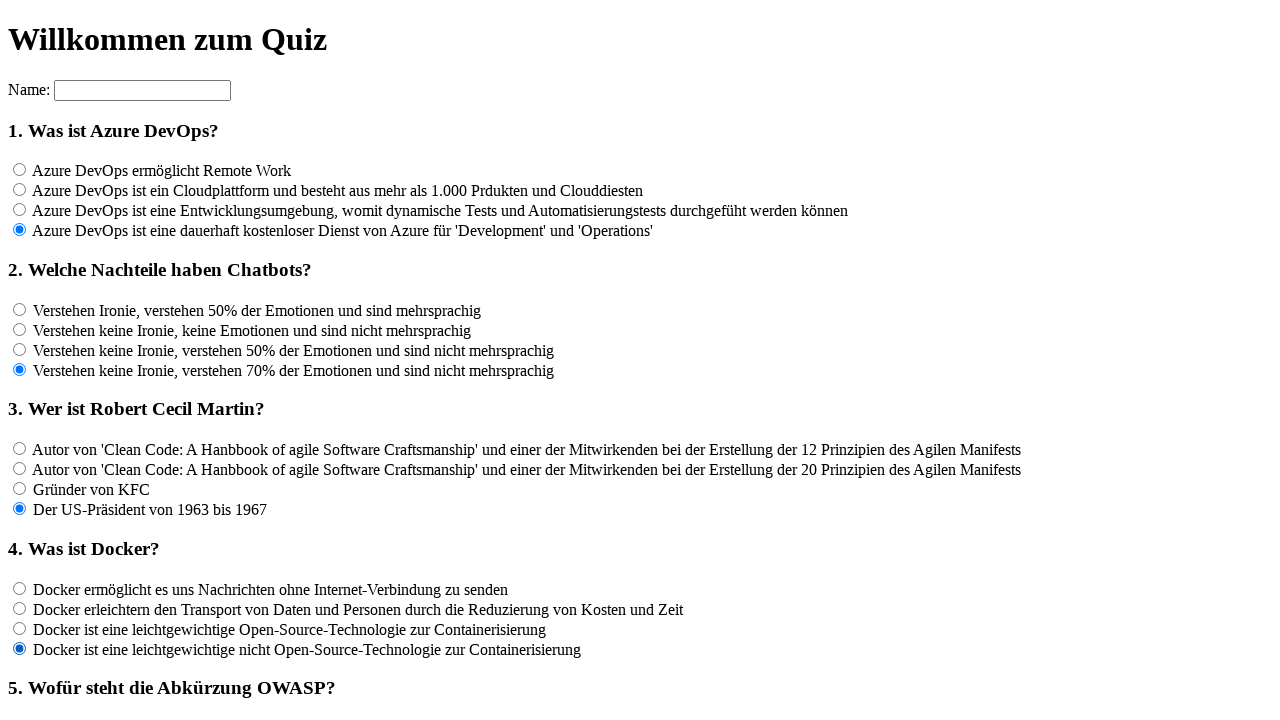

Located all answer options for question 5 - found 4 options
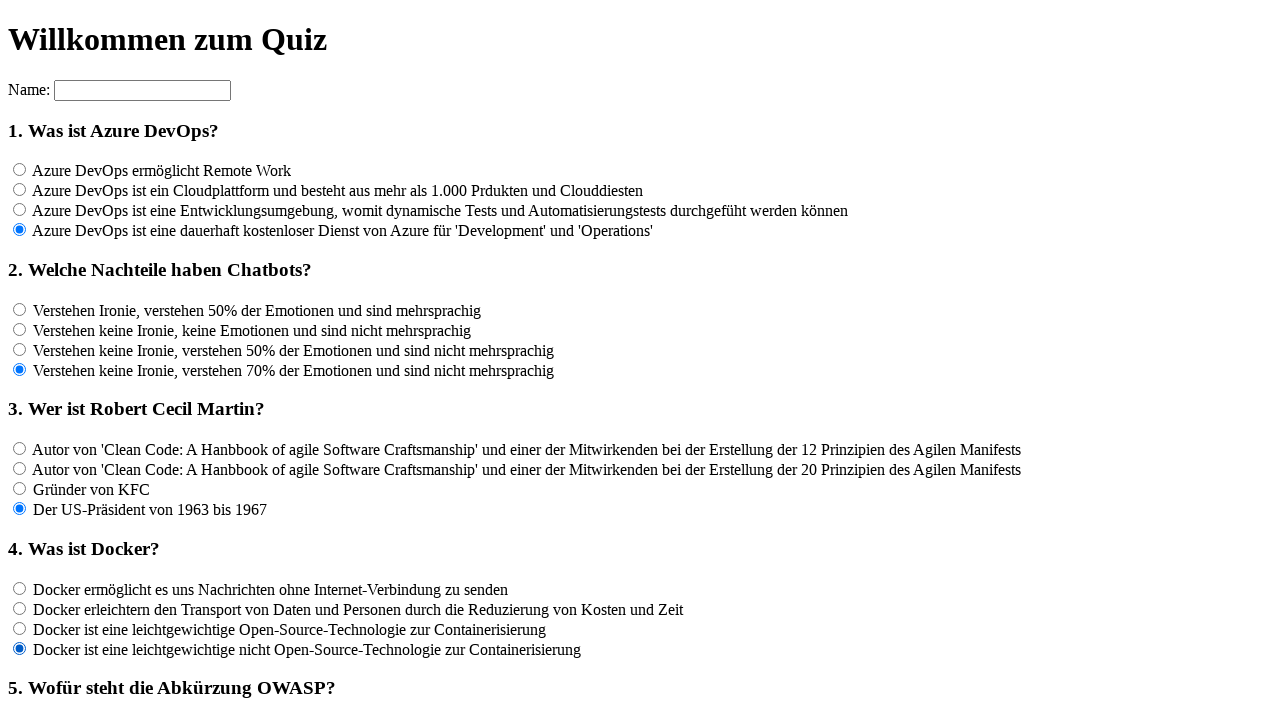

Clicked answer option 1 for question 5 at (20, 361) on input[name='rf5'] >> nth=0
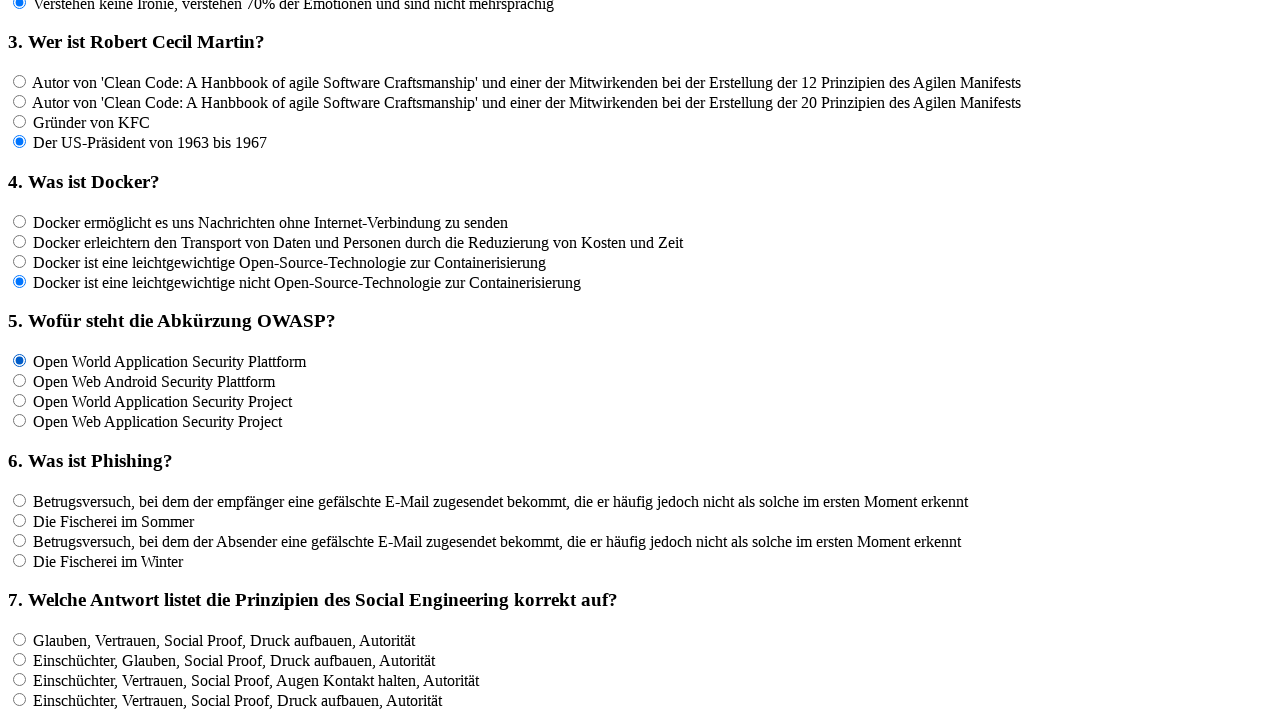

Waited 100ms after clicking answer option 1 for question 5
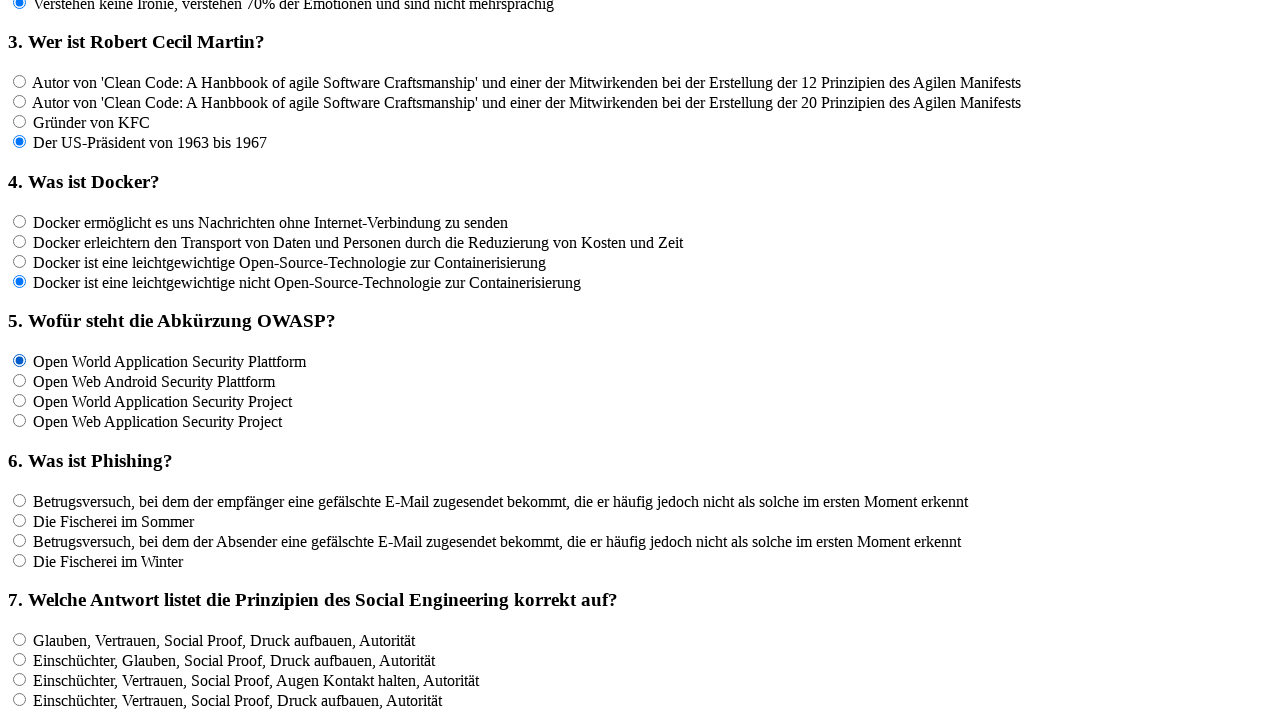

Clicked answer option 2 for question 5 at (20, 381) on input[name='rf5'] >> nth=1
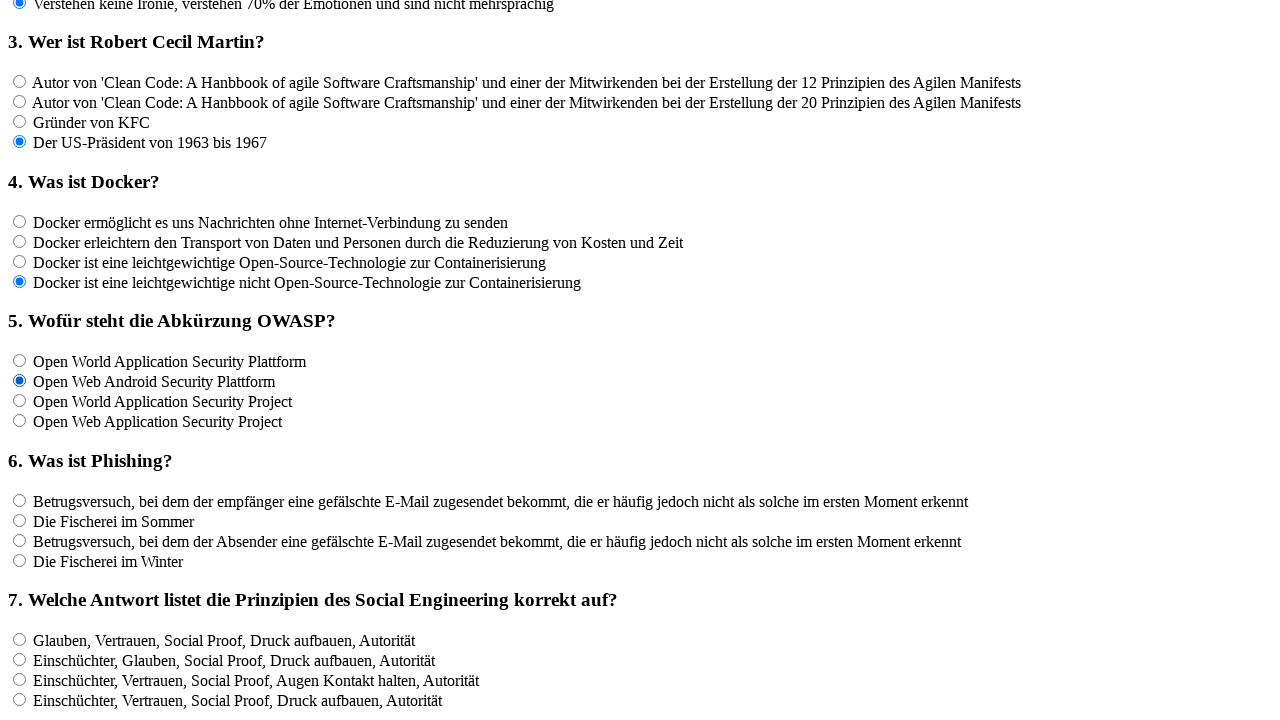

Waited 100ms after clicking answer option 2 for question 5
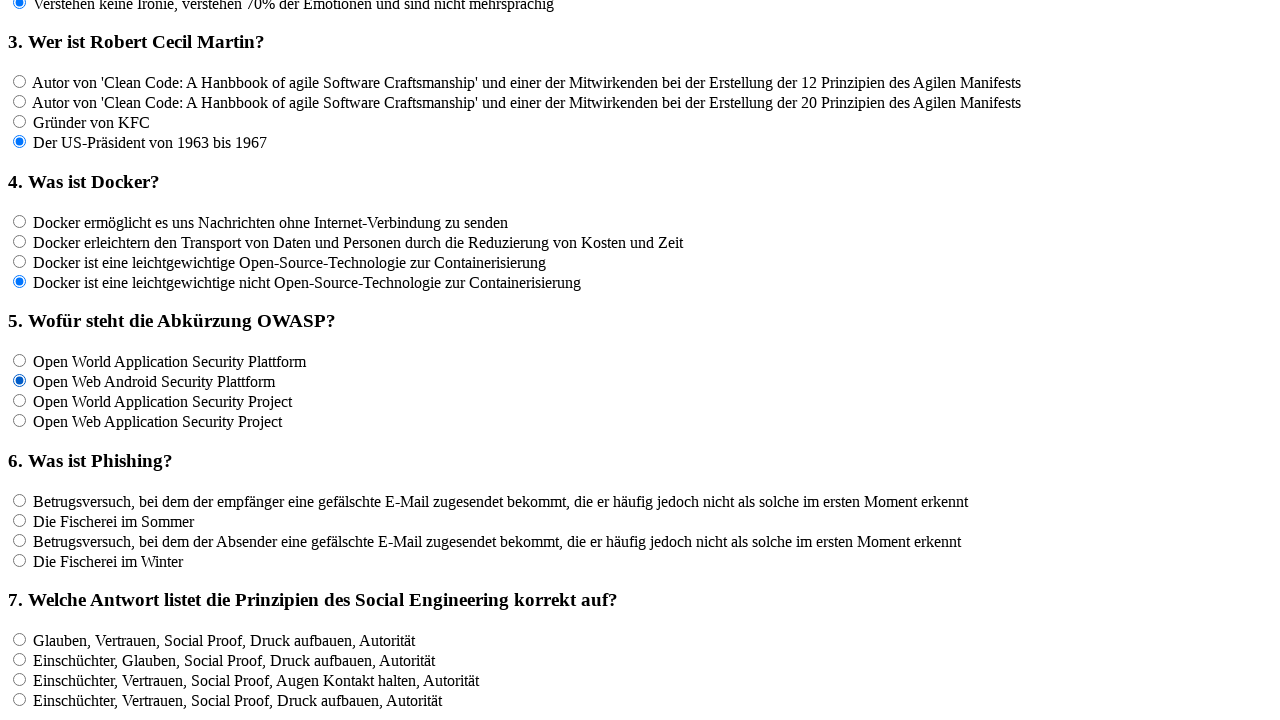

Clicked answer option 3 for question 5 at (20, 401) on input[name='rf5'] >> nth=2
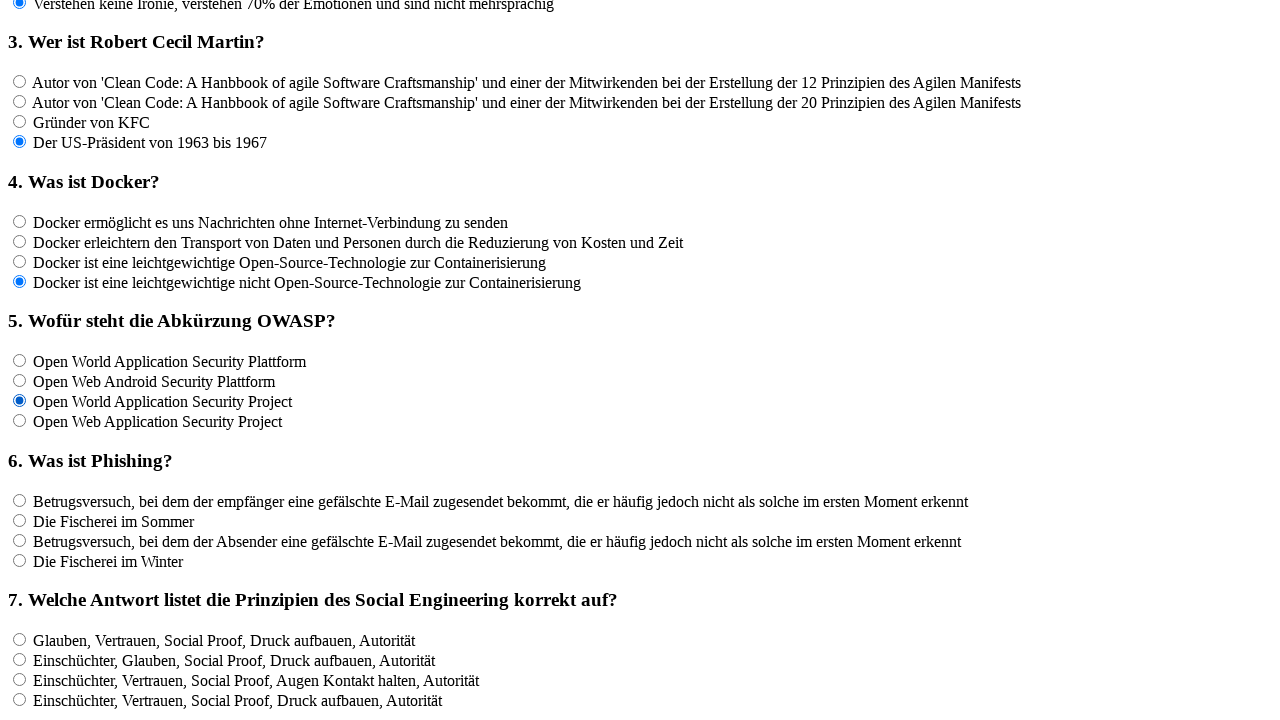

Waited 100ms after clicking answer option 3 for question 5
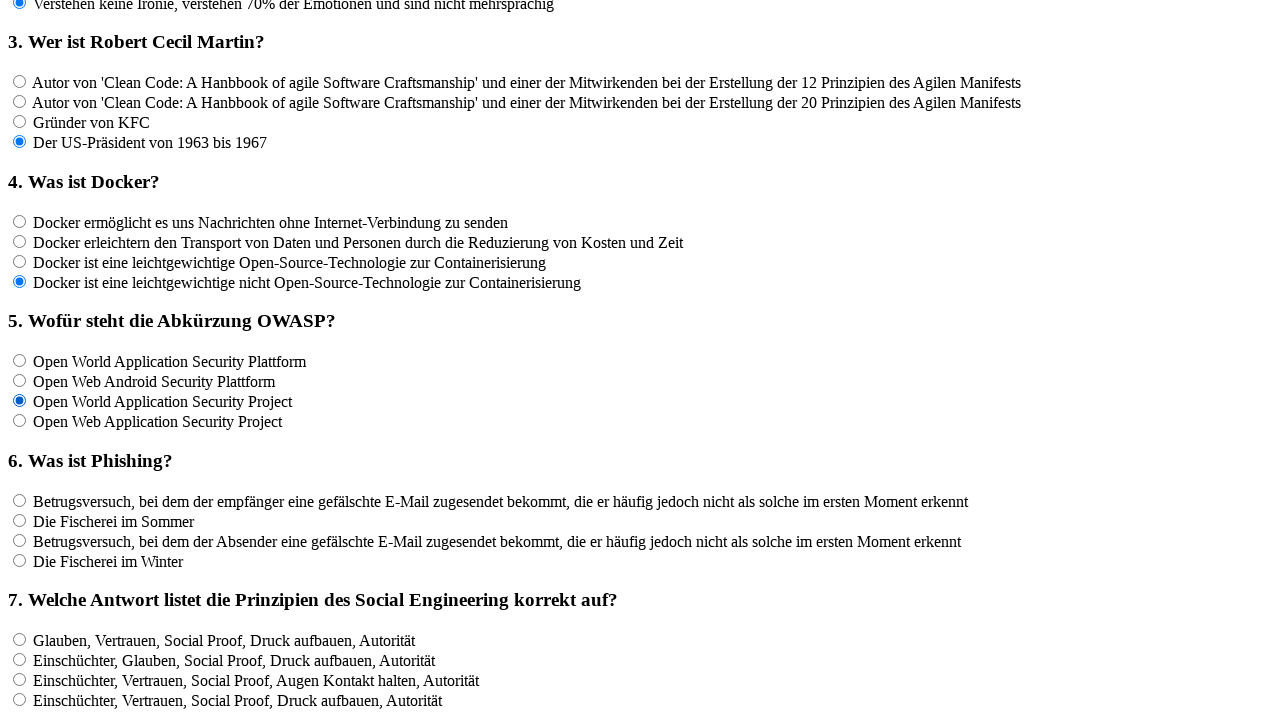

Clicked answer option 4 for question 5 at (20, 421) on input[name='rf5'] >> nth=3
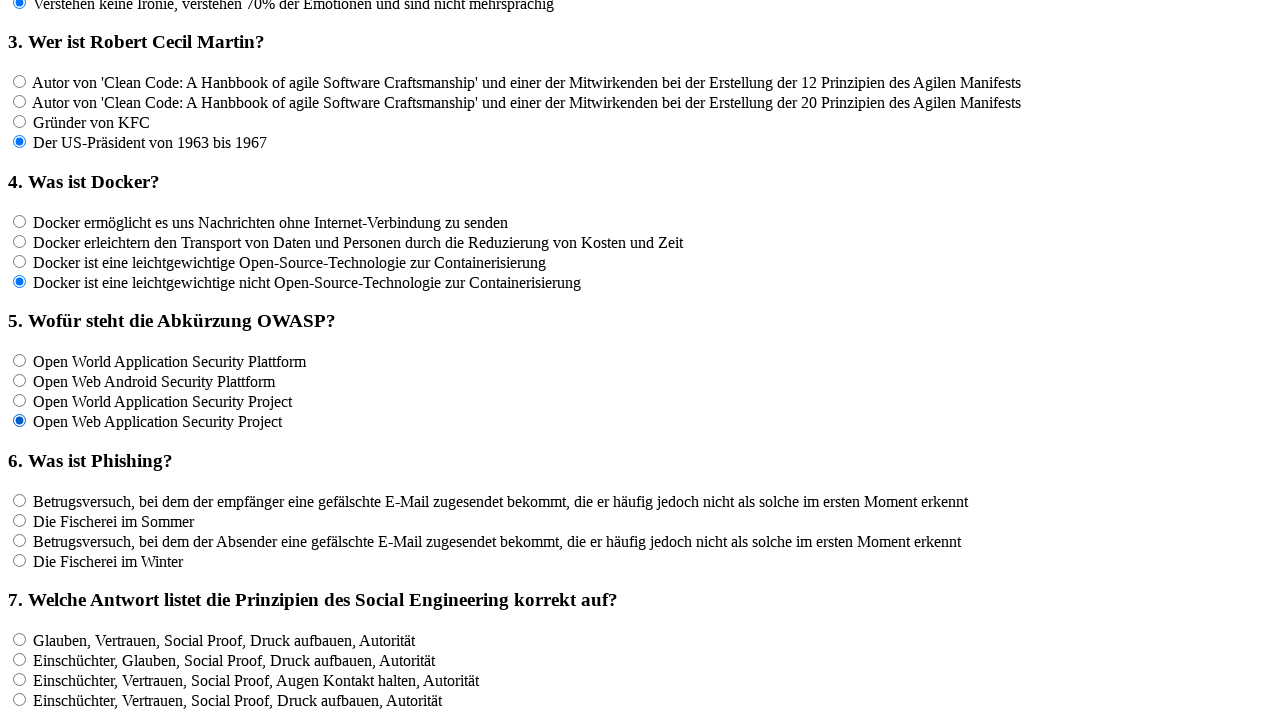

Waited 100ms after clicking answer option 4 for question 5
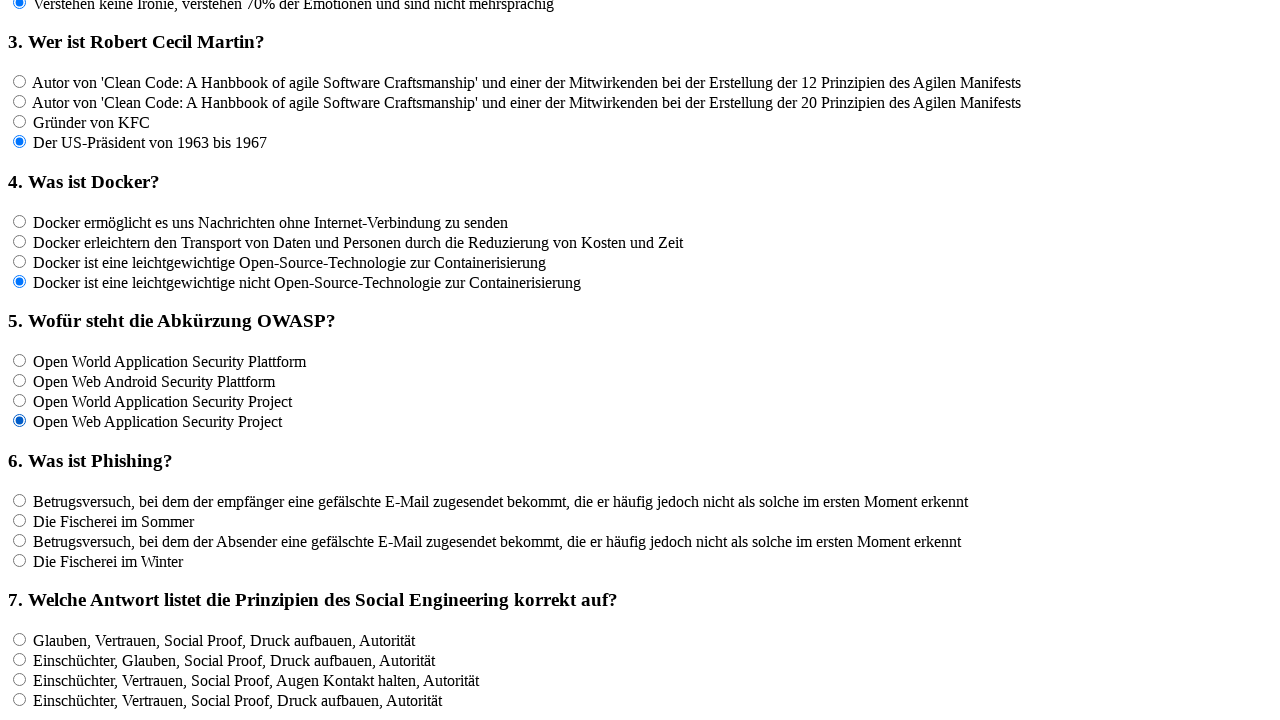

Located all answer options for question 6 - found 4 options
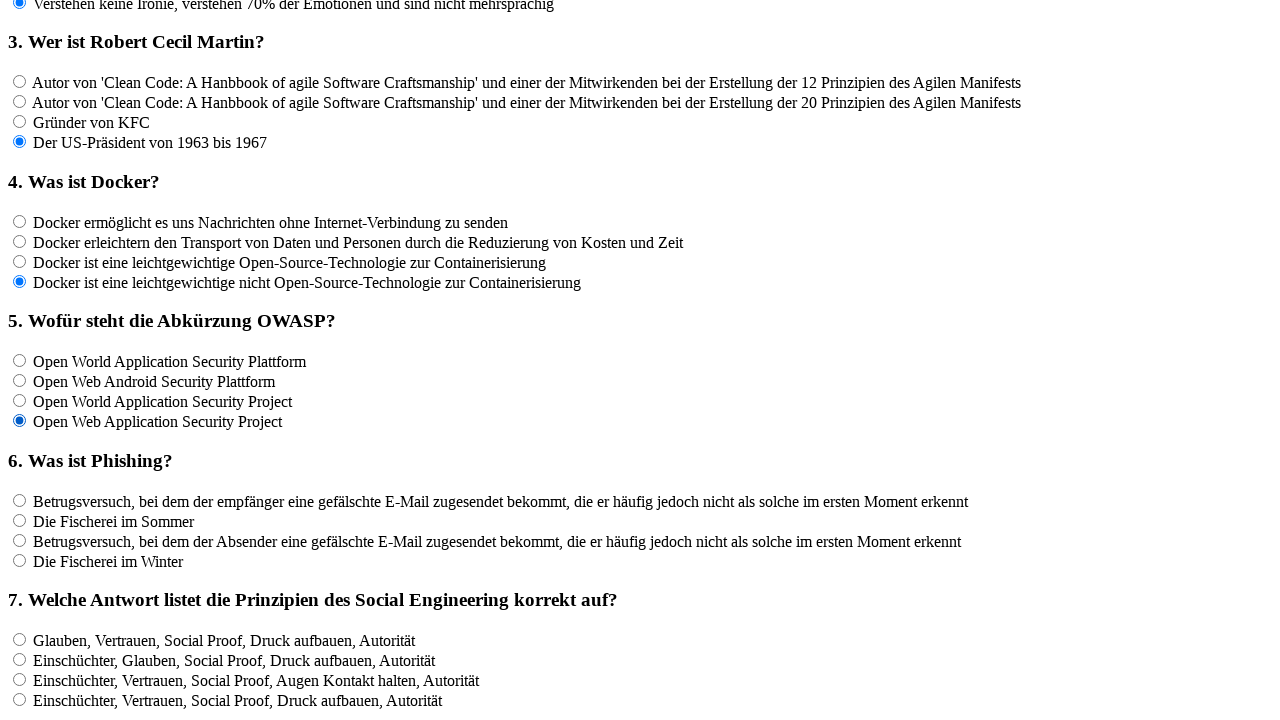

Clicked answer option 1 for question 6 at (20, 500) on input[name='rf6'] >> nth=0
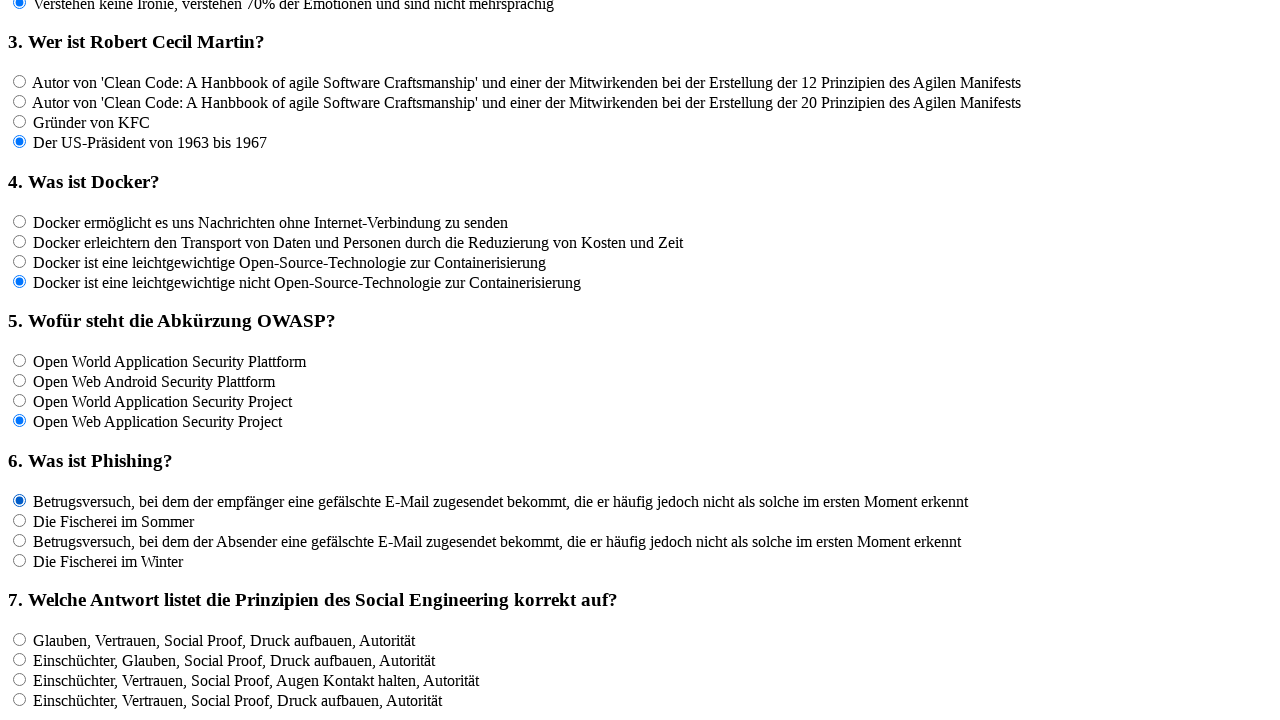

Waited 100ms after clicking answer option 1 for question 6
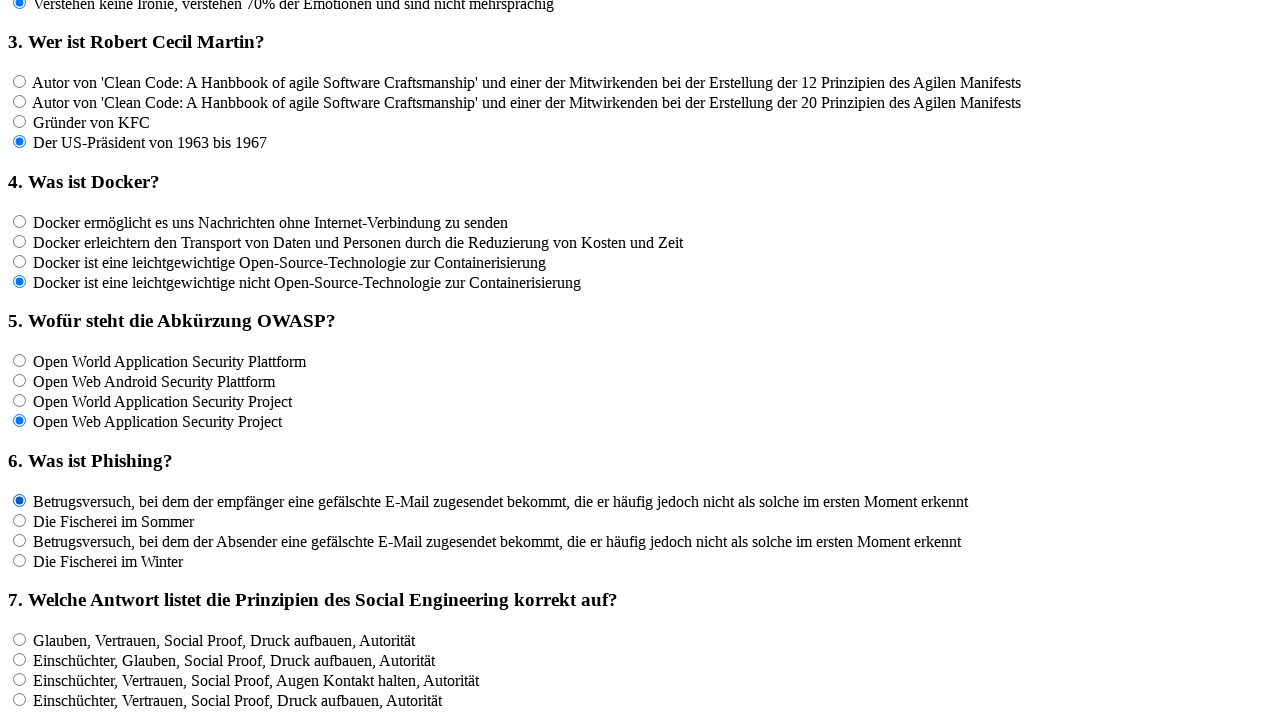

Clicked answer option 2 for question 6 at (20, 520) on input[name='rf6'] >> nth=1
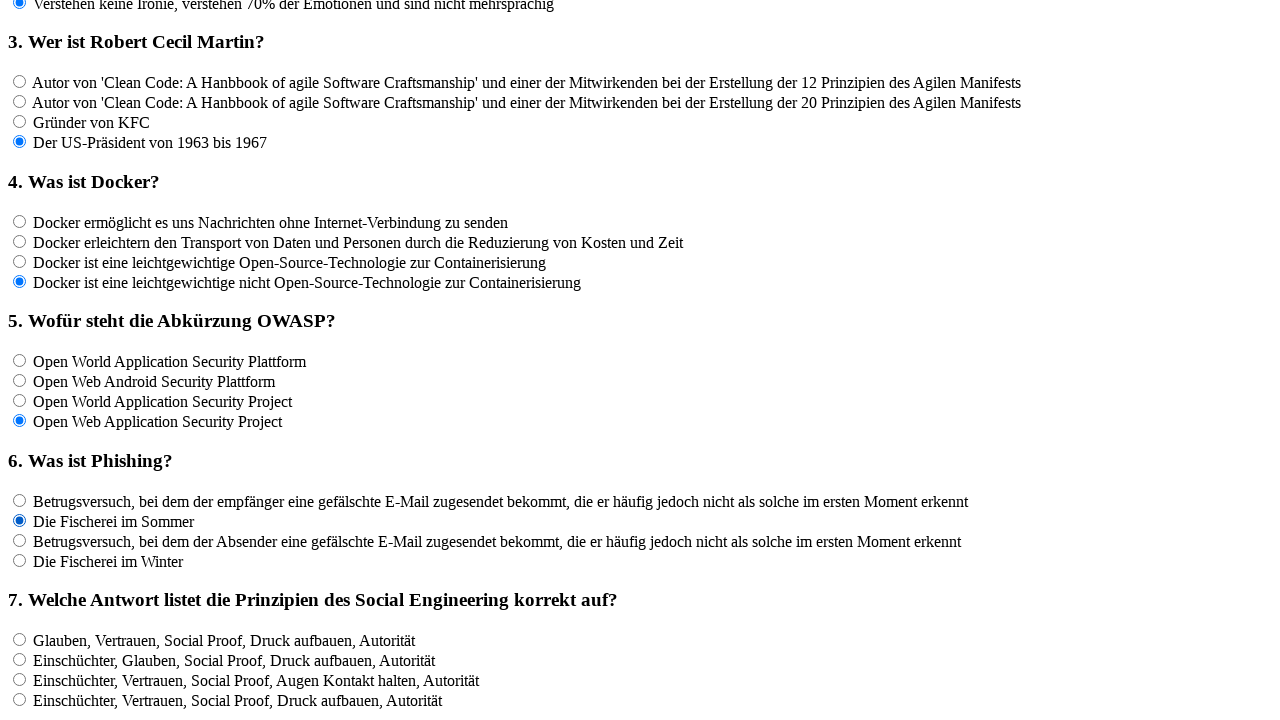

Waited 100ms after clicking answer option 2 for question 6
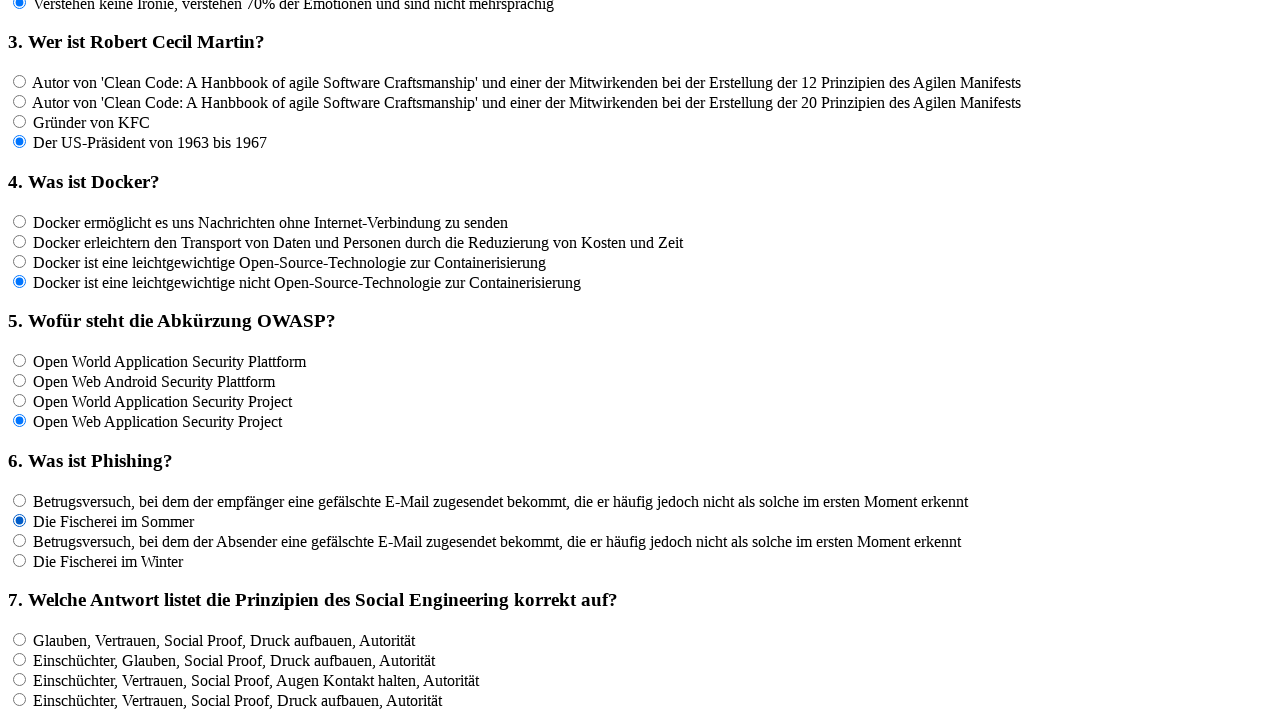

Clicked answer option 3 for question 6 at (20, 540) on input[name='rf6'] >> nth=2
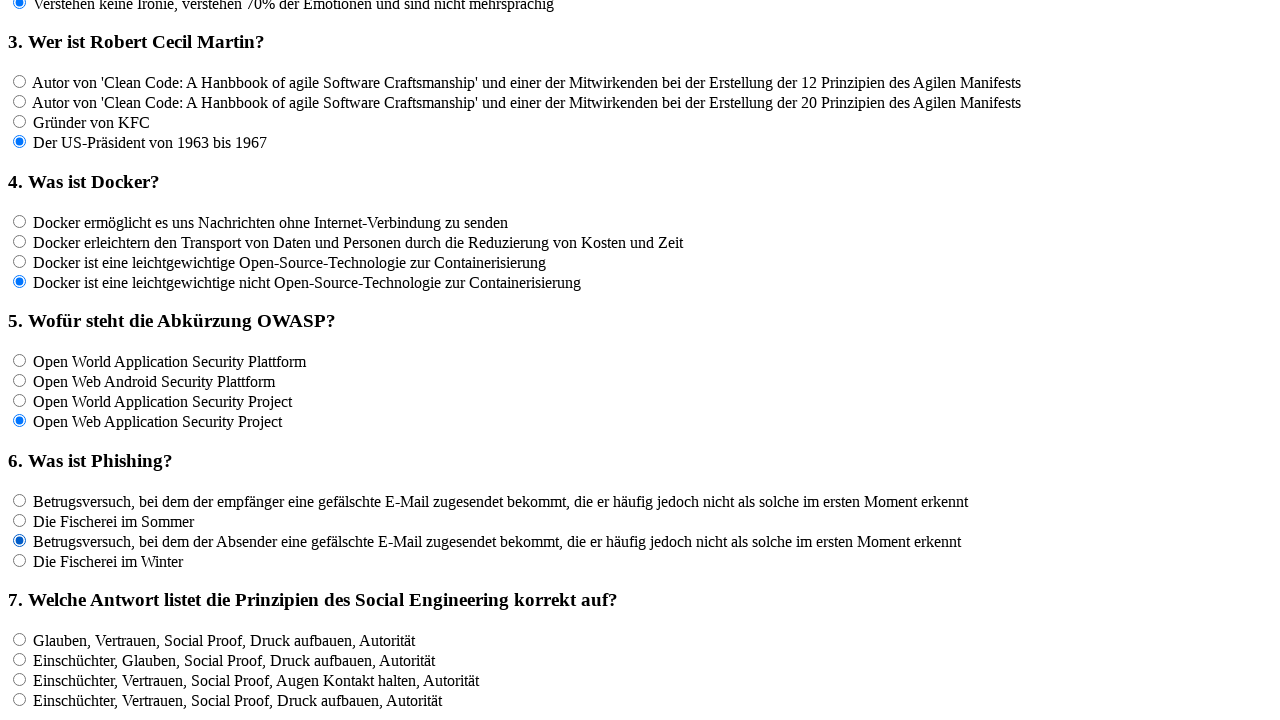

Waited 100ms after clicking answer option 3 for question 6
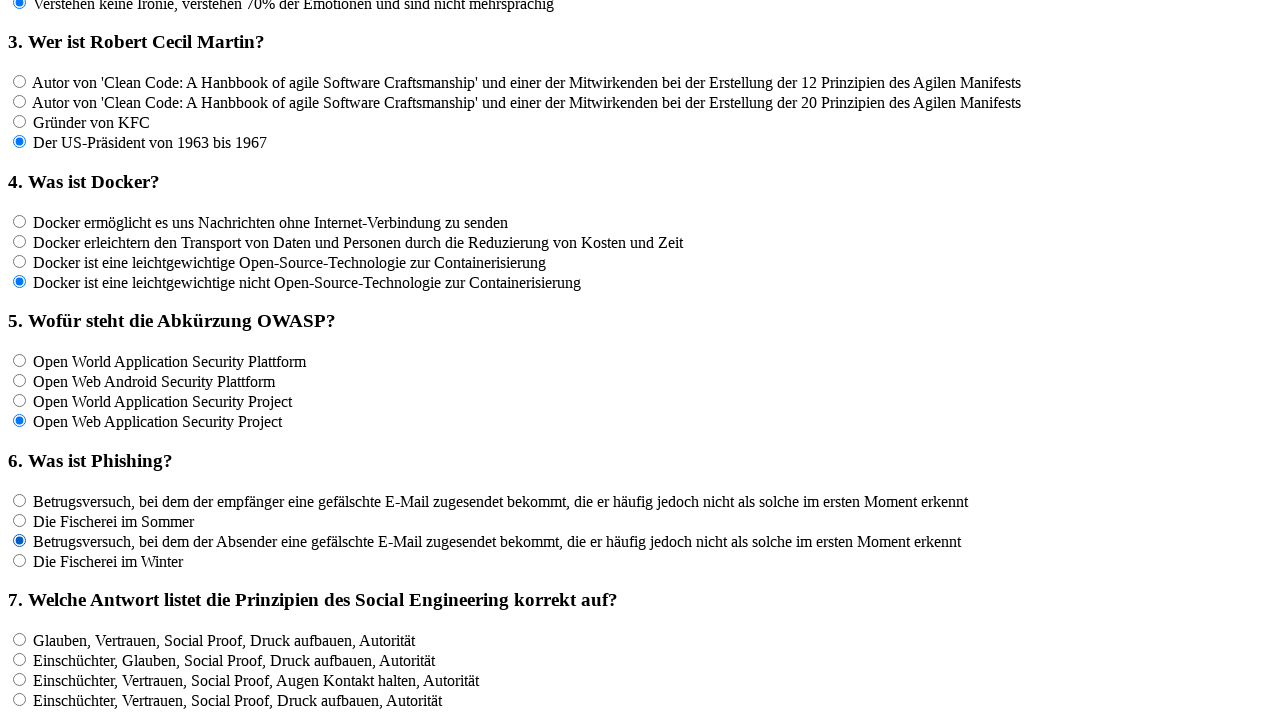

Clicked answer option 4 for question 6 at (20, 560) on input[name='rf6'] >> nth=3
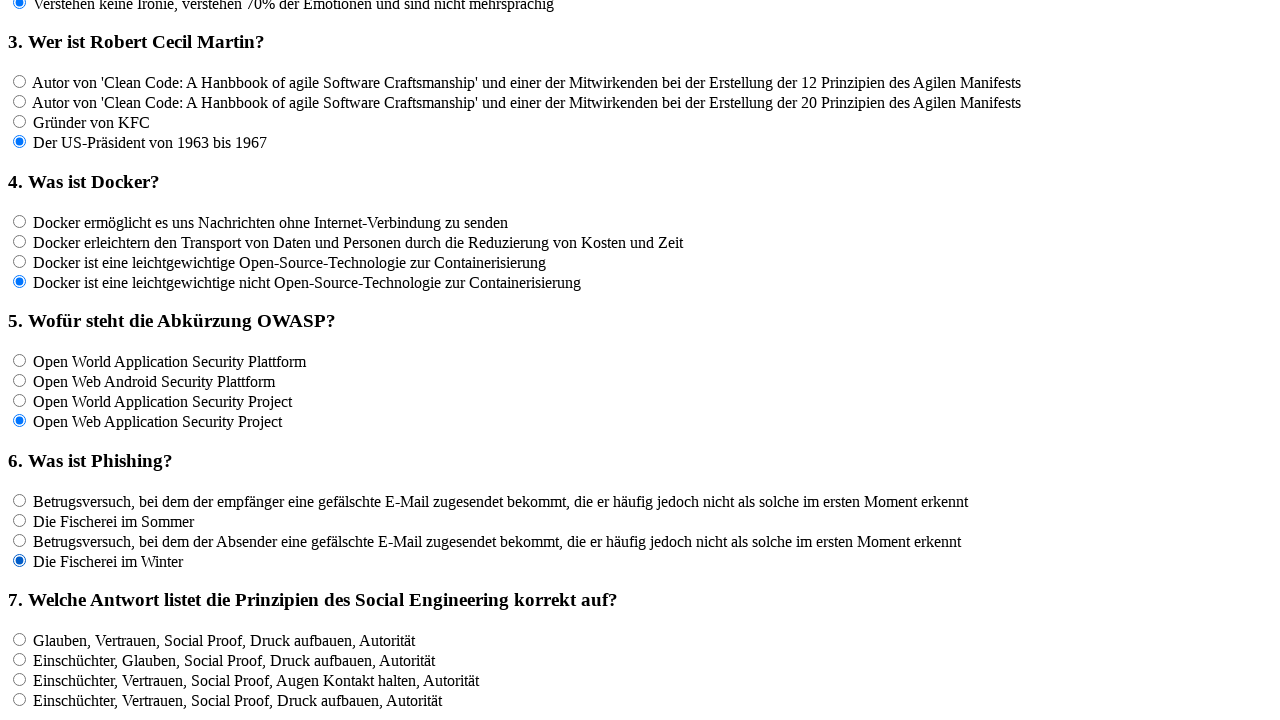

Waited 100ms after clicking answer option 4 for question 6
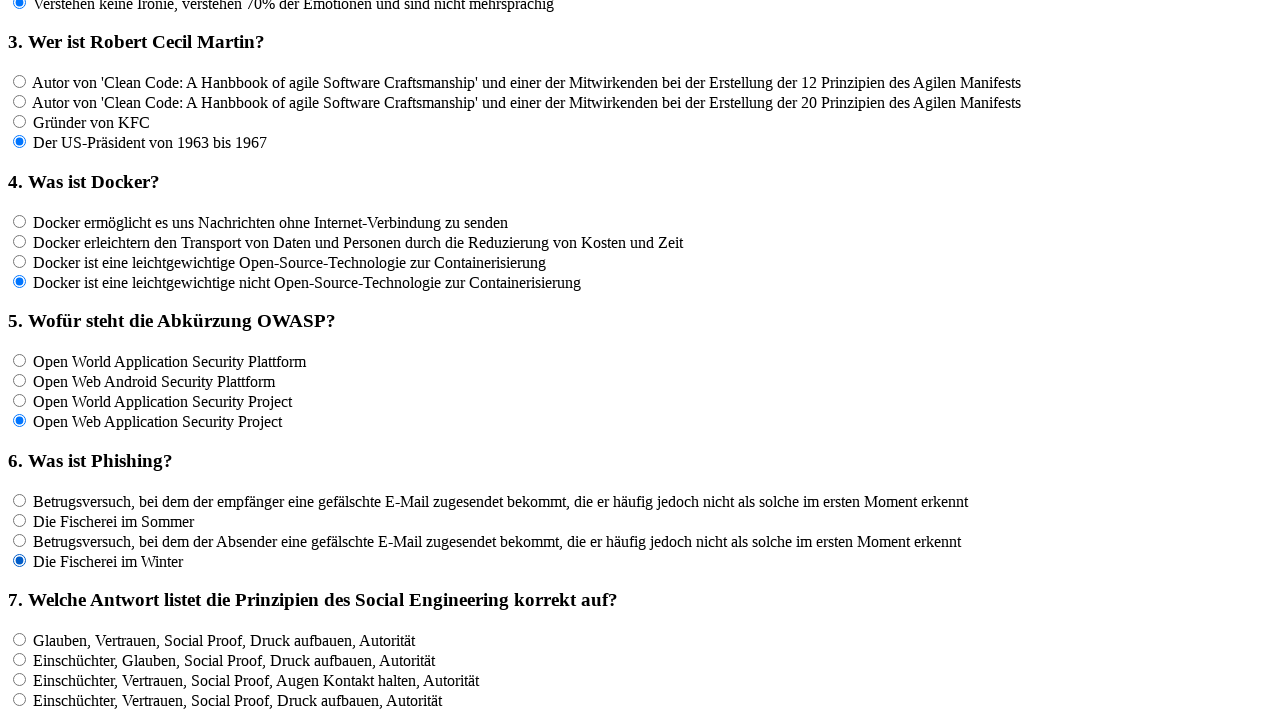

Located all answer options for question 7 - found 4 options
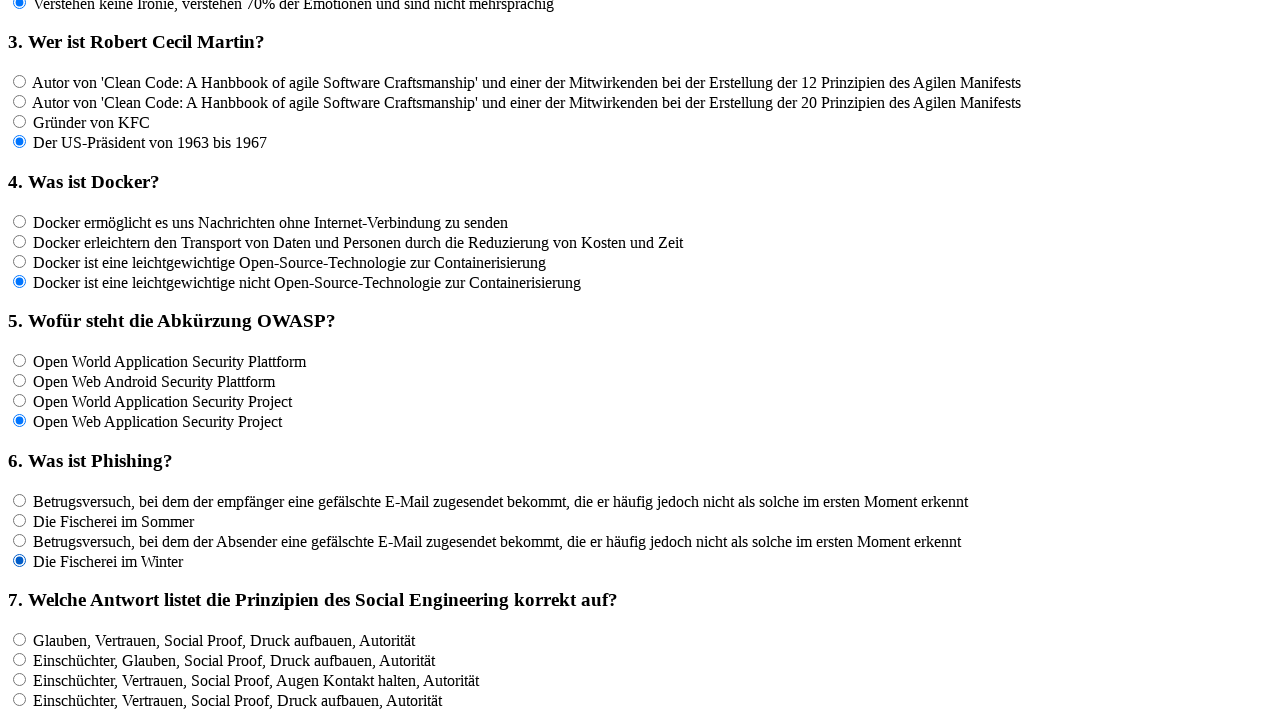

Clicked answer option 1 for question 7 at (20, 639) on input[name='rf7'] >> nth=0
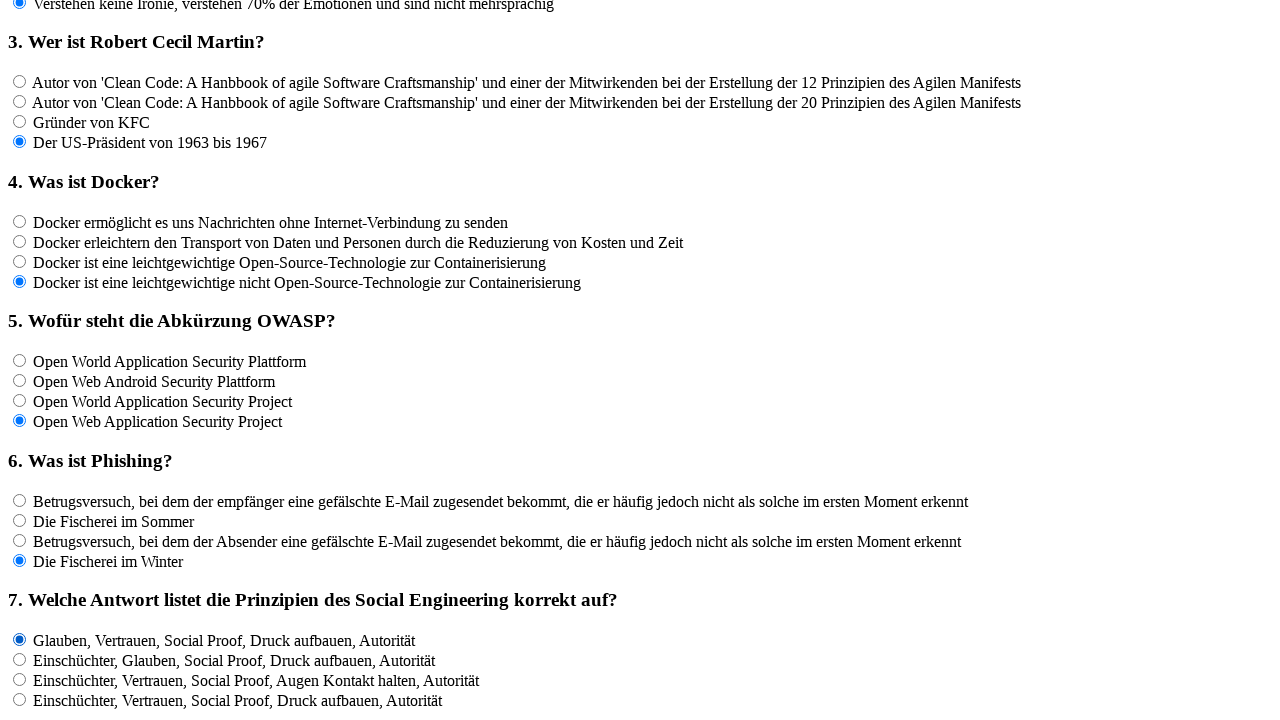

Waited 100ms after clicking answer option 1 for question 7
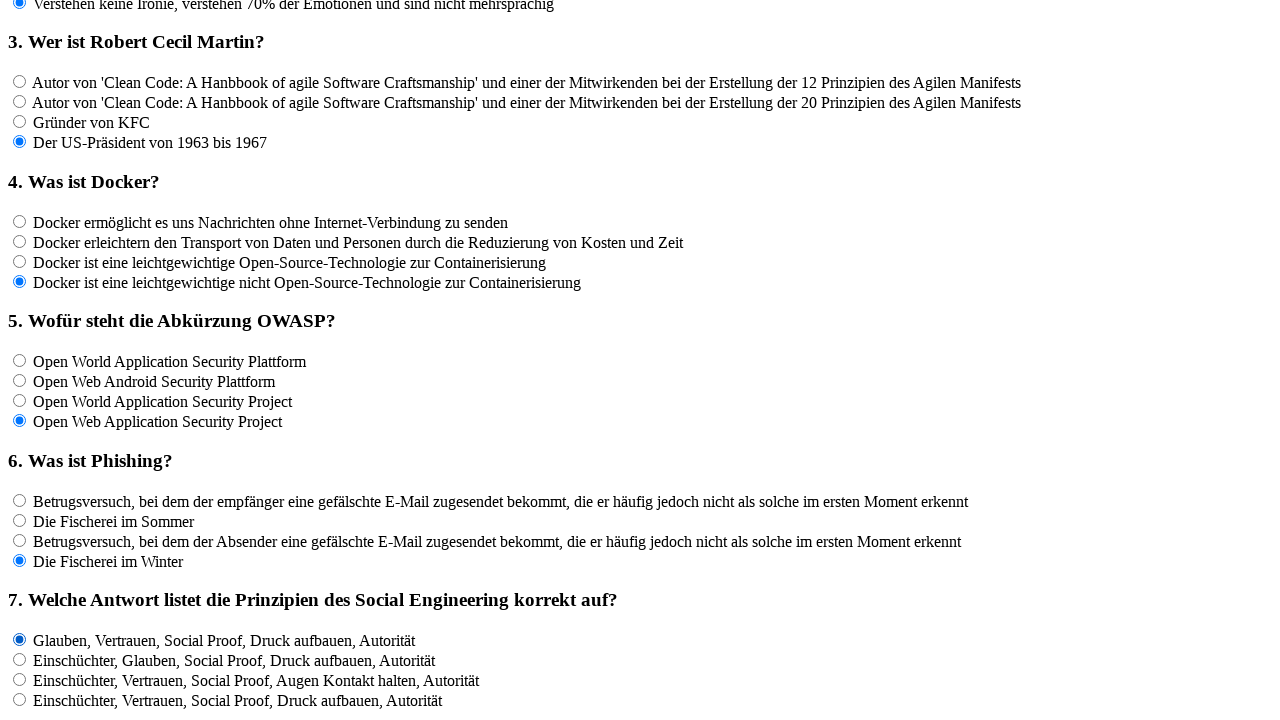

Clicked answer option 2 for question 7 at (20, 659) on input[name='rf7'] >> nth=1
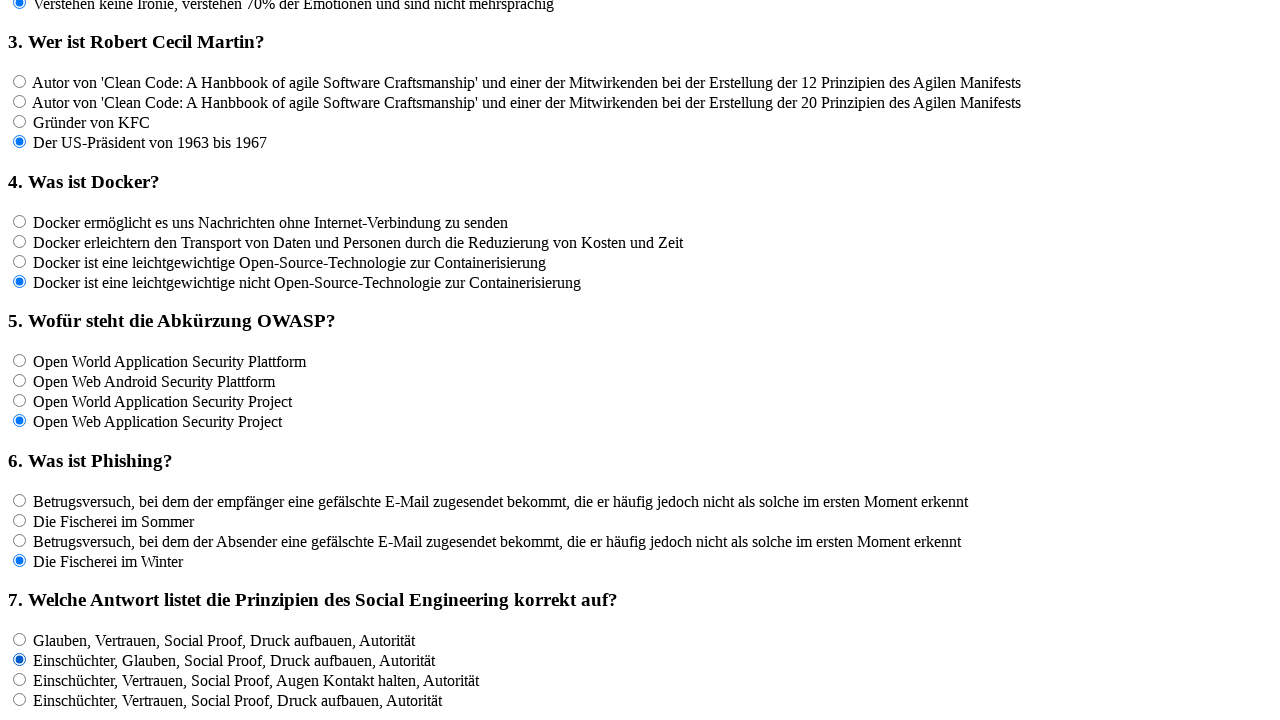

Waited 100ms after clicking answer option 2 for question 7
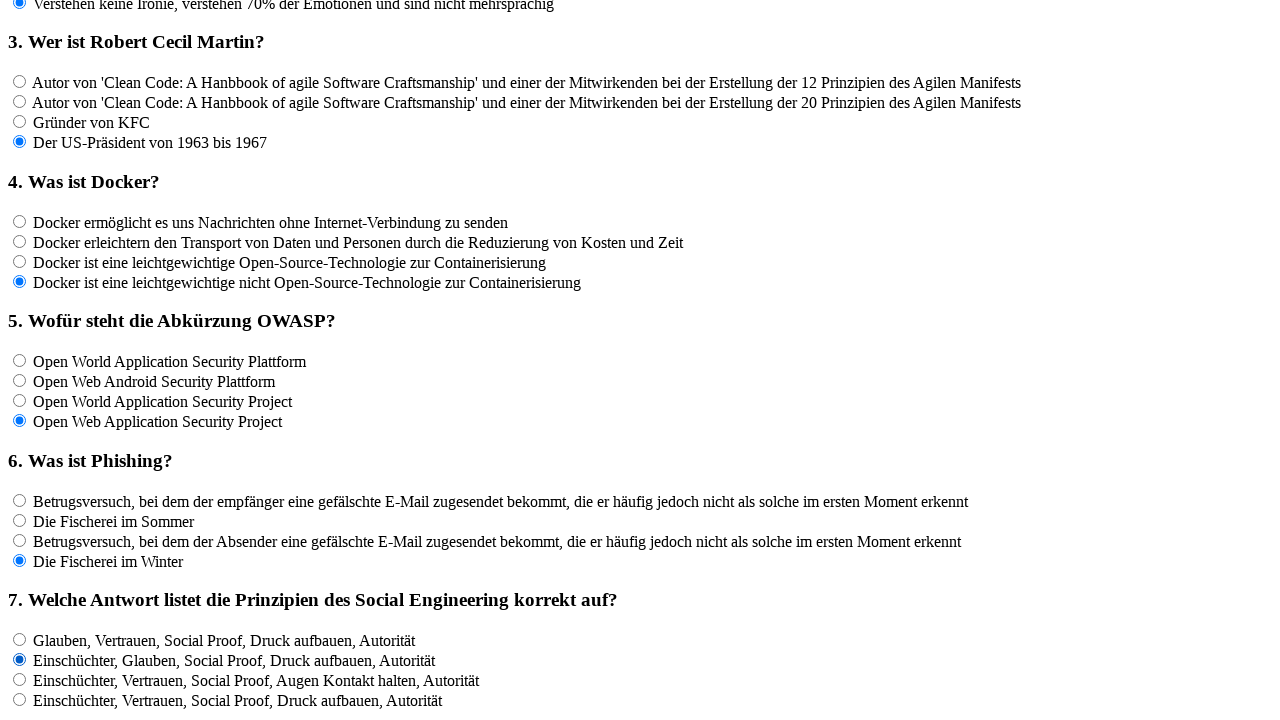

Clicked answer option 3 for question 7 at (20, 679) on input[name='rf7'] >> nth=2
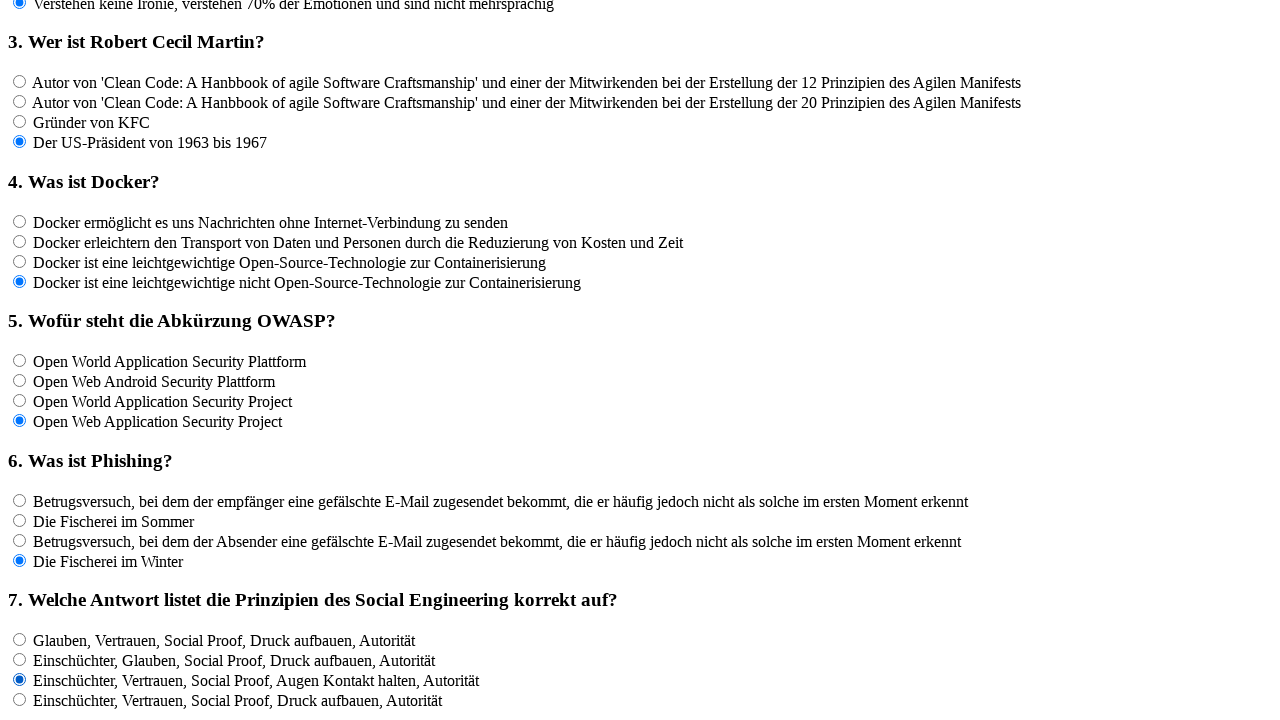

Waited 100ms after clicking answer option 3 for question 7
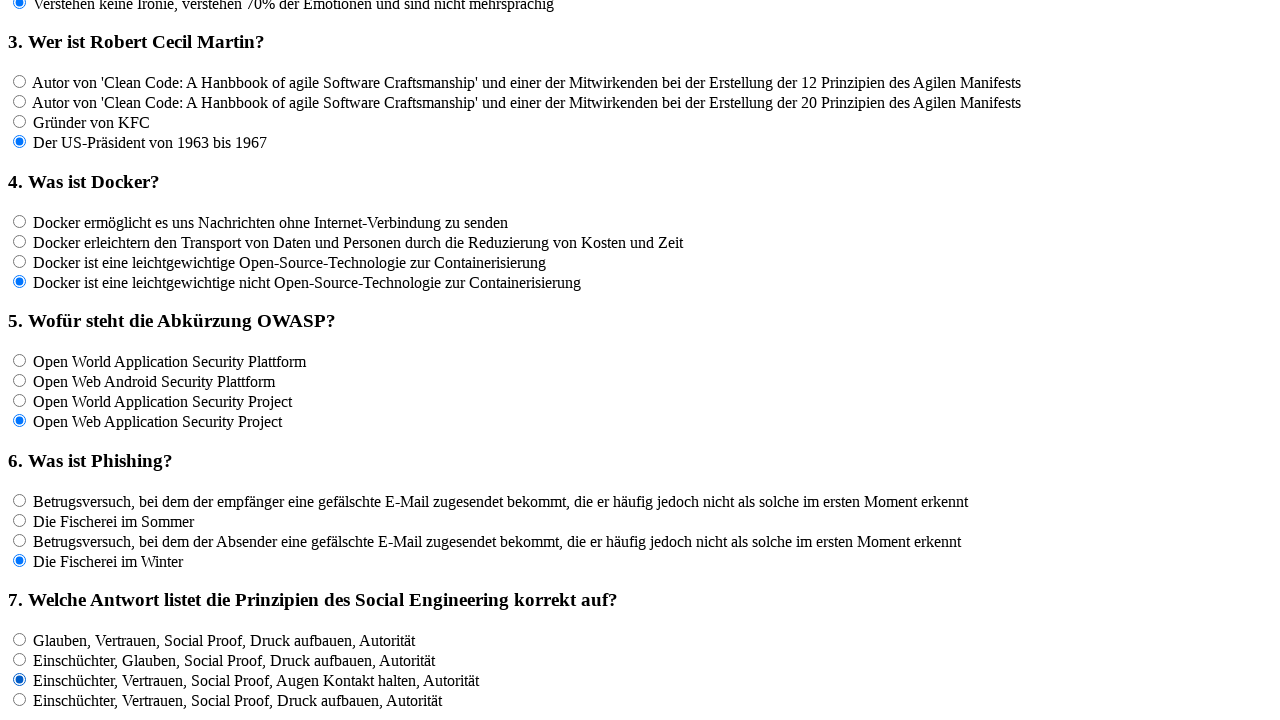

Clicked answer option 4 for question 7 at (20, 699) on input[name='rf7'] >> nth=3
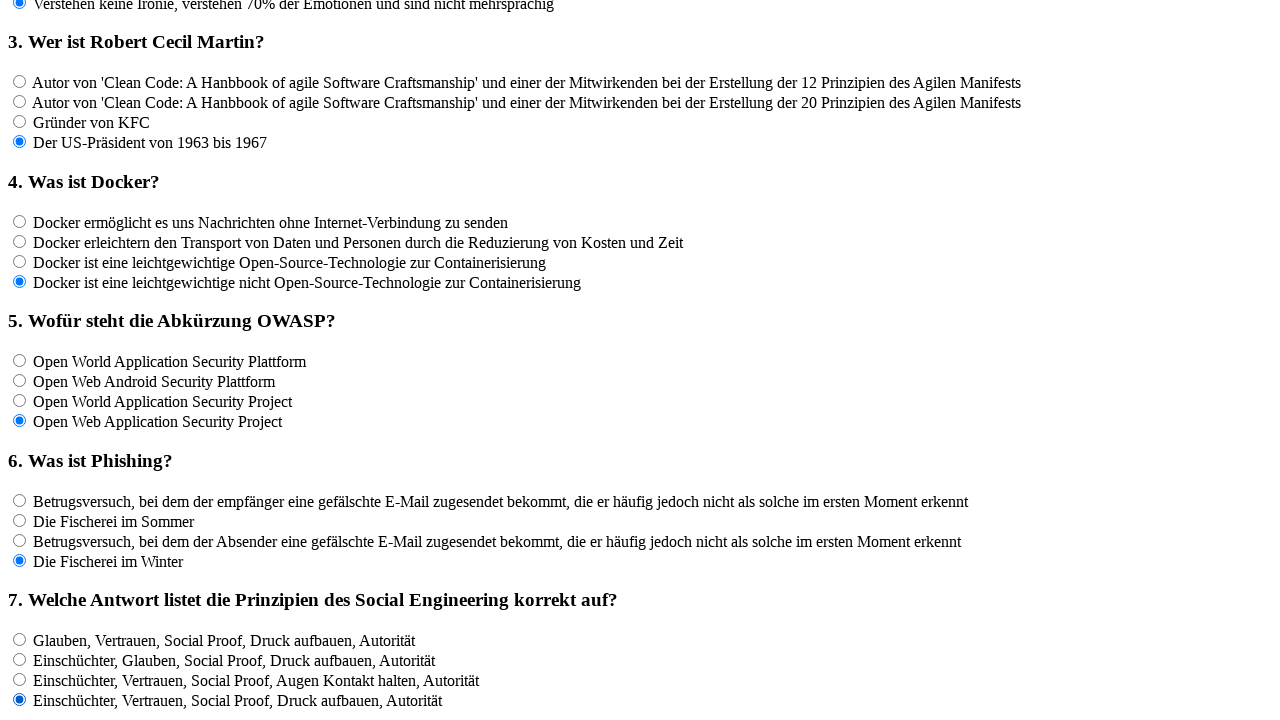

Waited 100ms after clicking answer option 4 for question 7
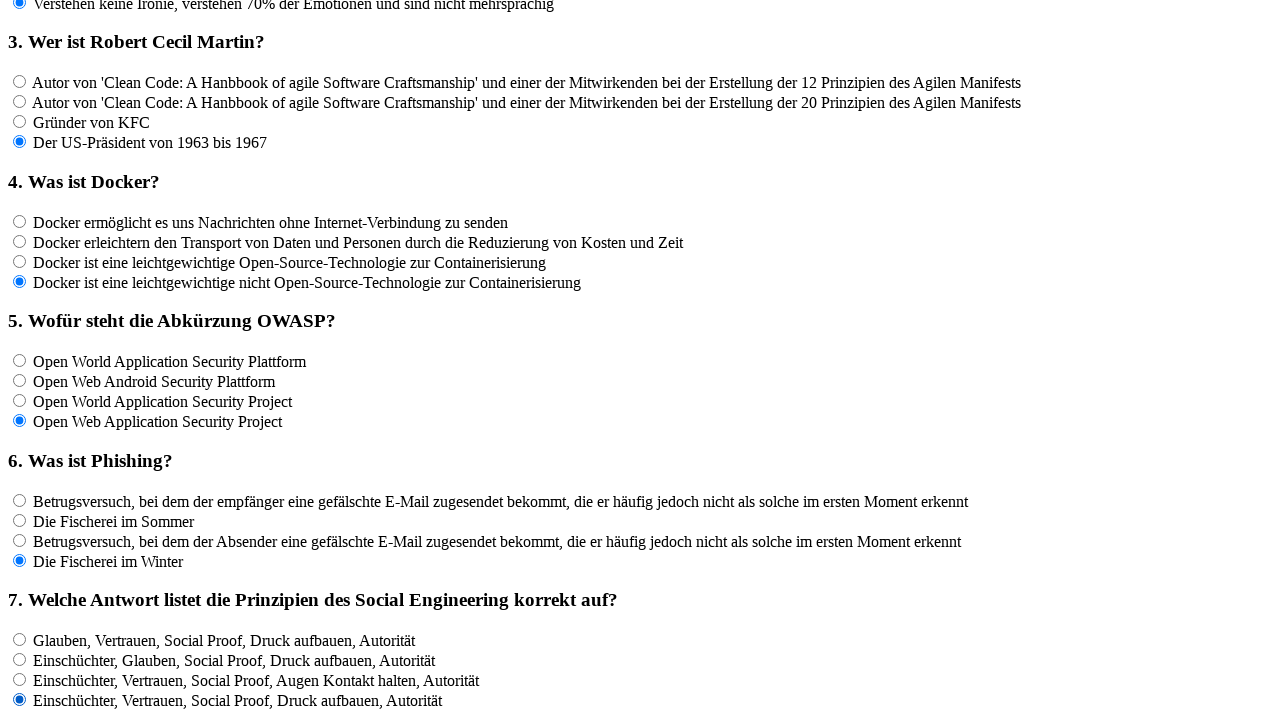

Located all answer options for question 8 - found 4 options
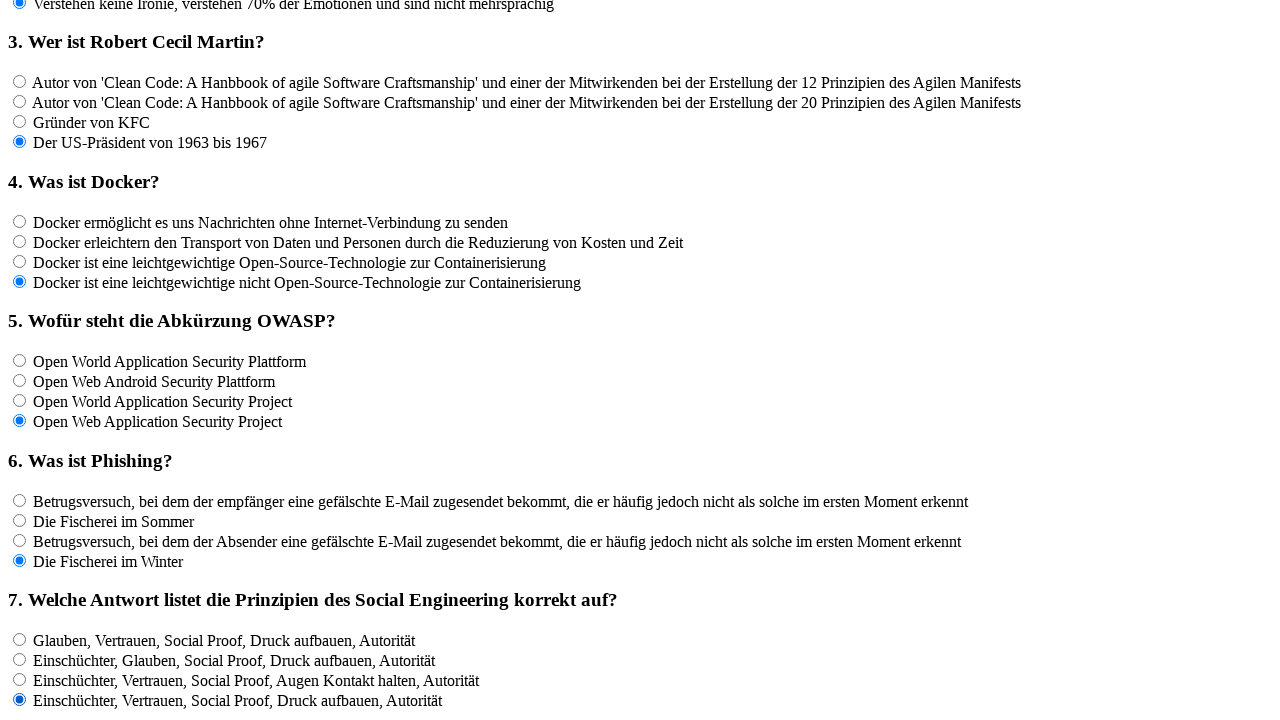

Clicked answer option 1 for question 8 at (20, 361) on input[name='rf8'] >> nth=0
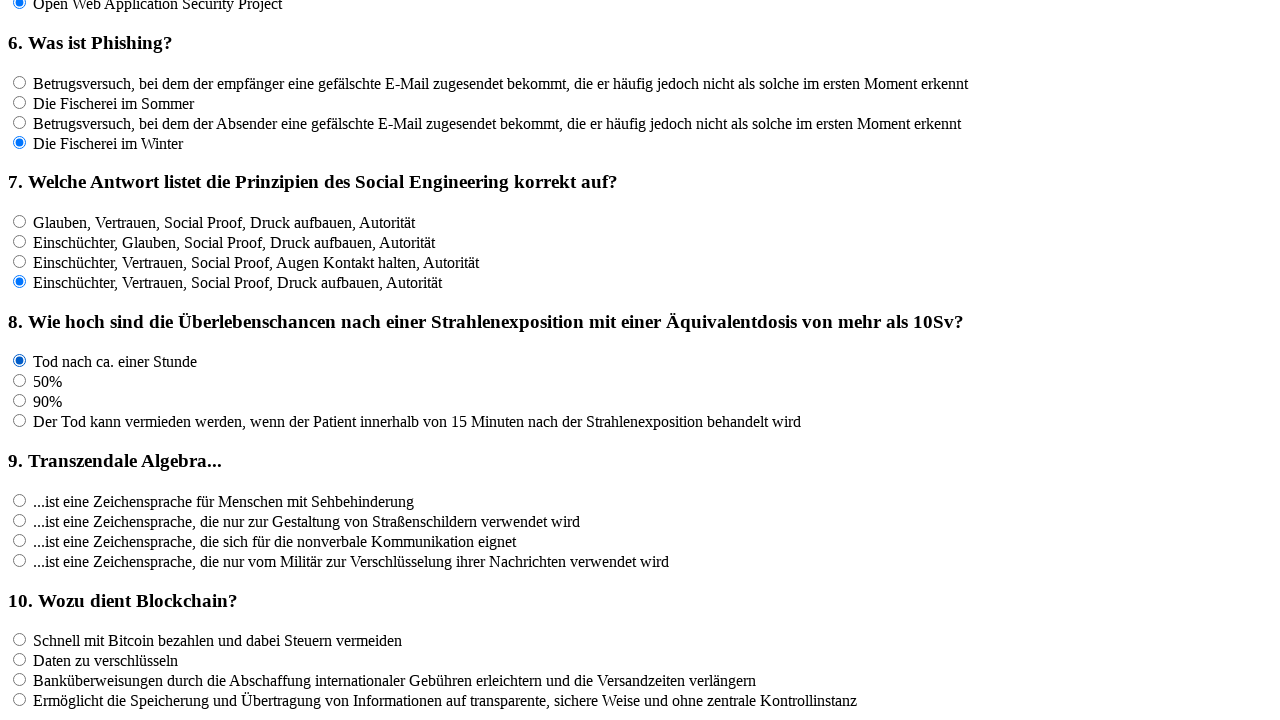

Waited 100ms after clicking answer option 1 for question 8
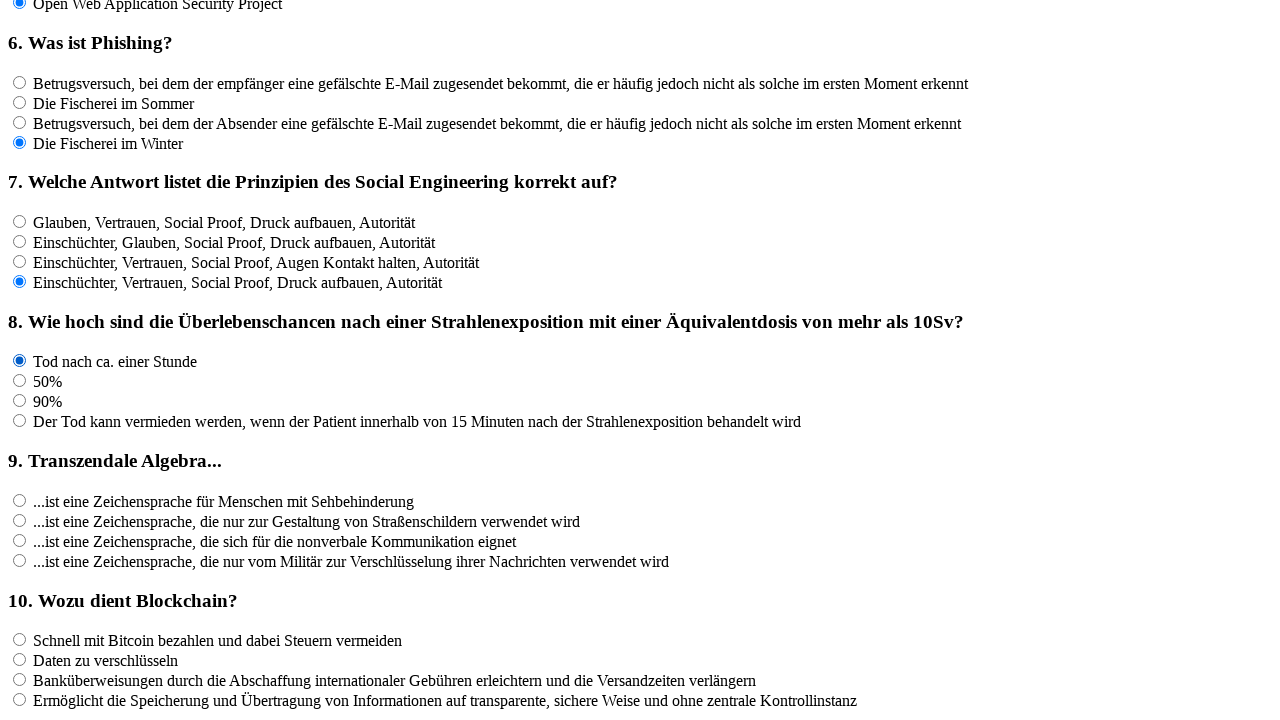

Clicked answer option 2 for question 8 at (20, 381) on input[name='rf8'] >> nth=1
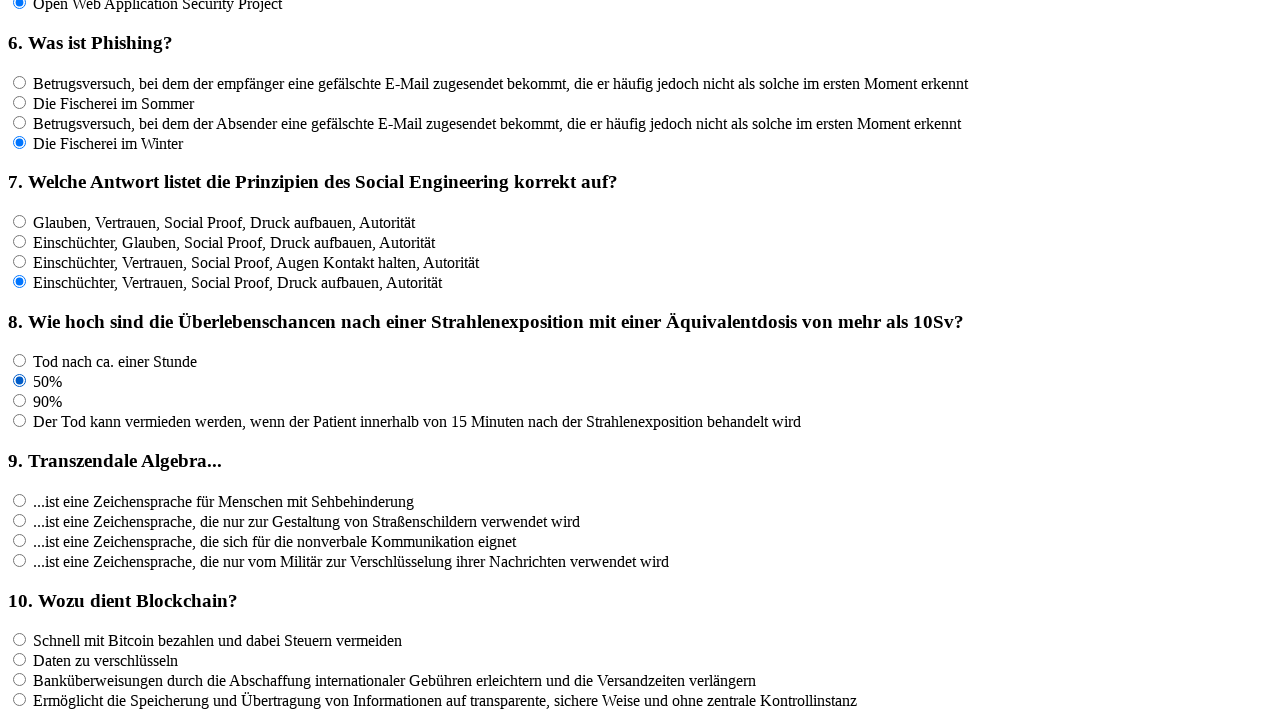

Waited 100ms after clicking answer option 2 for question 8
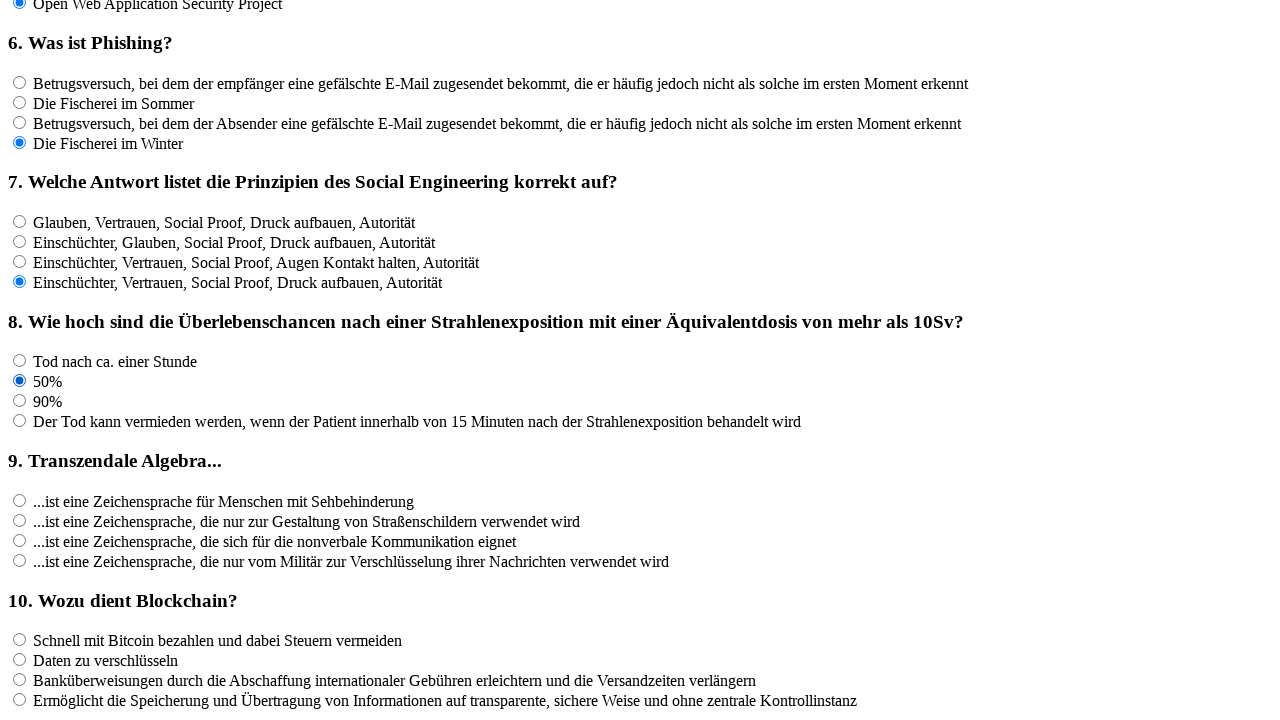

Clicked answer option 3 for question 8 at (20, 401) on input[name='rf8'] >> nth=2
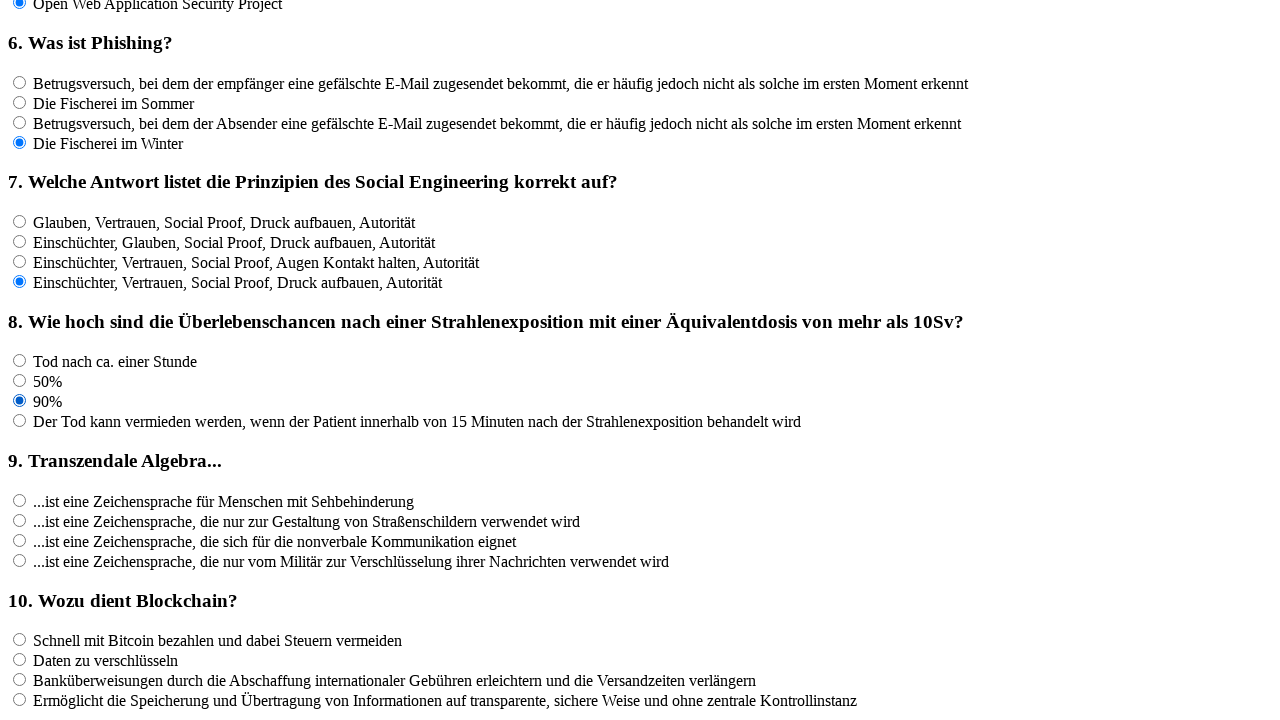

Waited 100ms after clicking answer option 3 for question 8
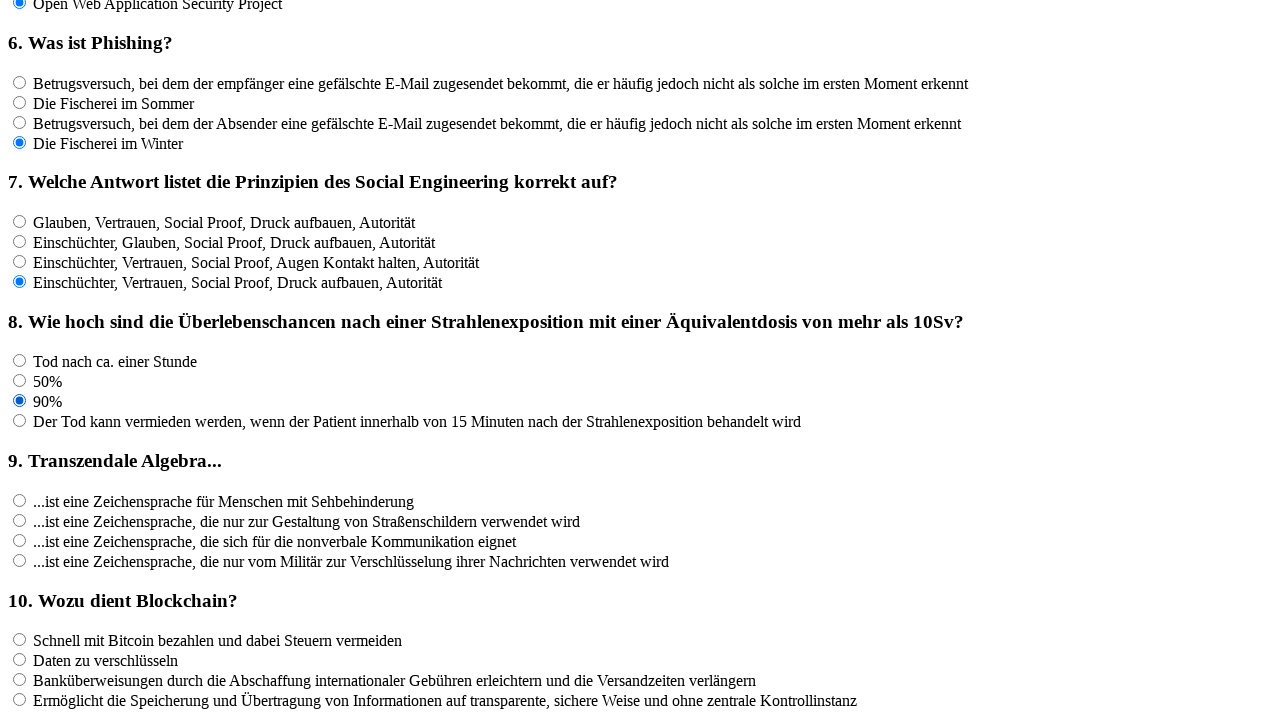

Clicked answer option 4 for question 8 at (20, 421) on input[name='rf8'] >> nth=3
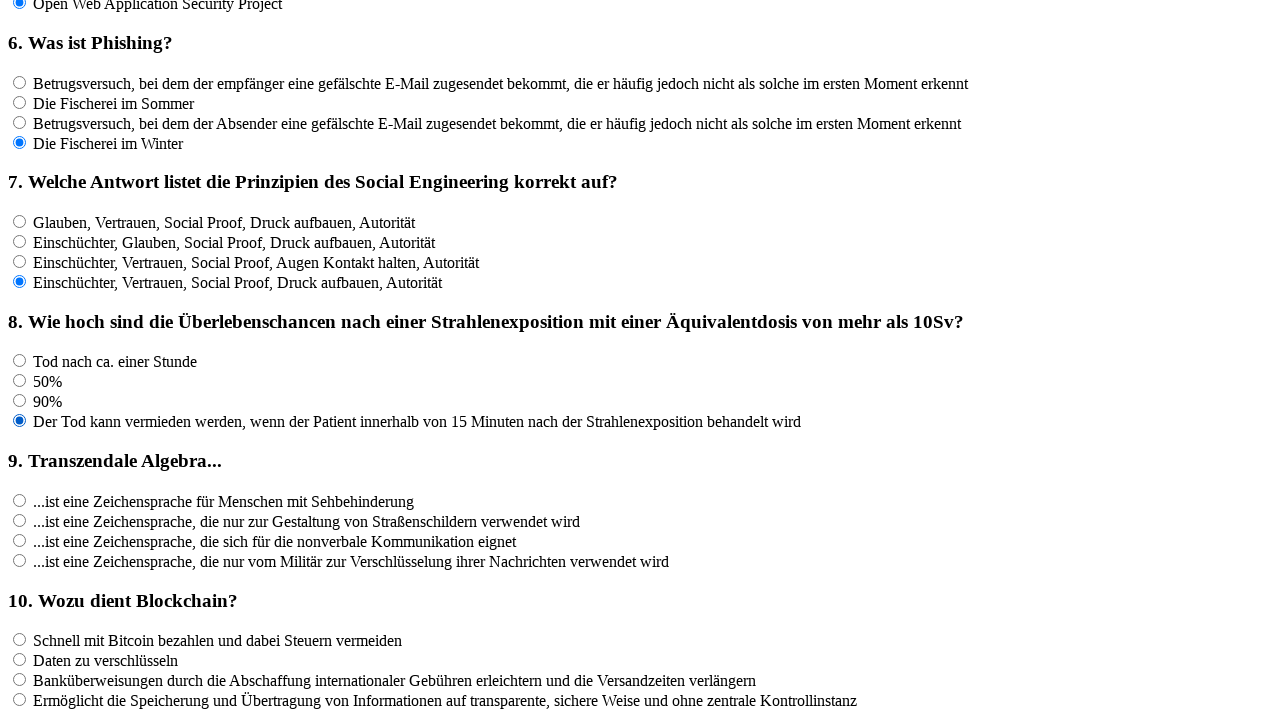

Waited 100ms after clicking answer option 4 for question 8
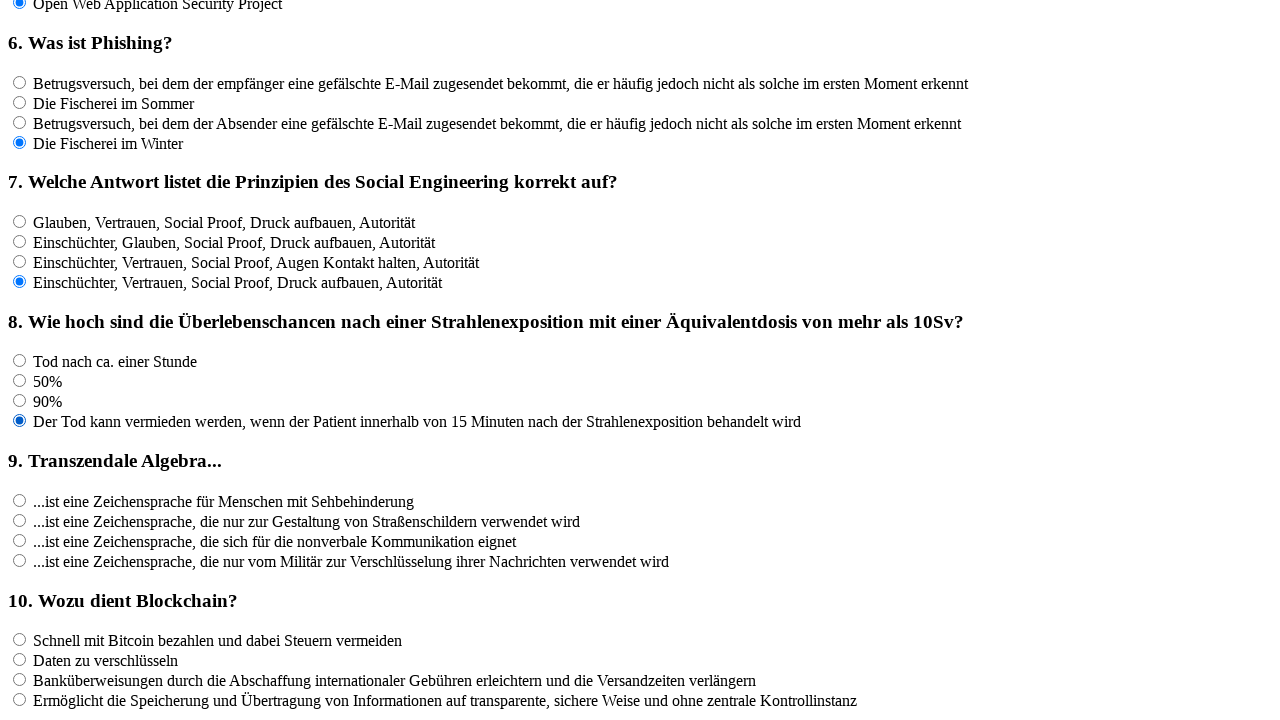

Located all answer options for question 9 - found 4 options
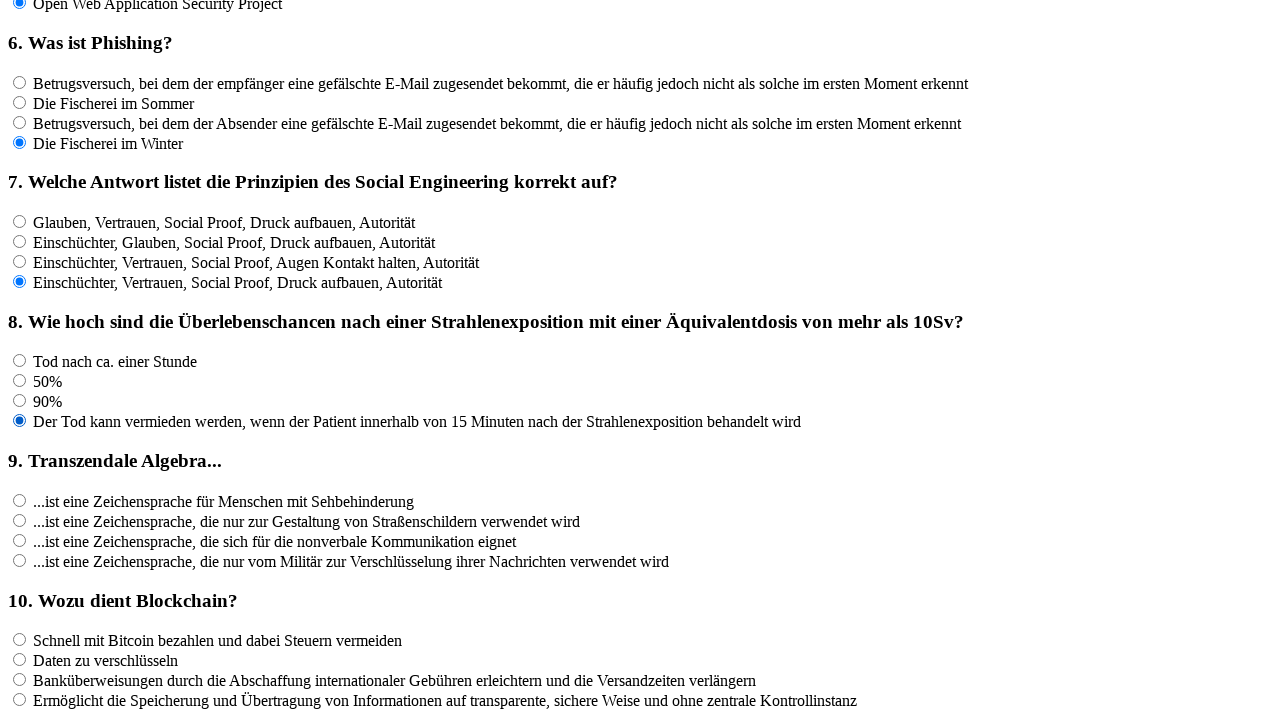

Clicked answer option 1 for question 9 at (20, 500) on input[name='rf9'] >> nth=0
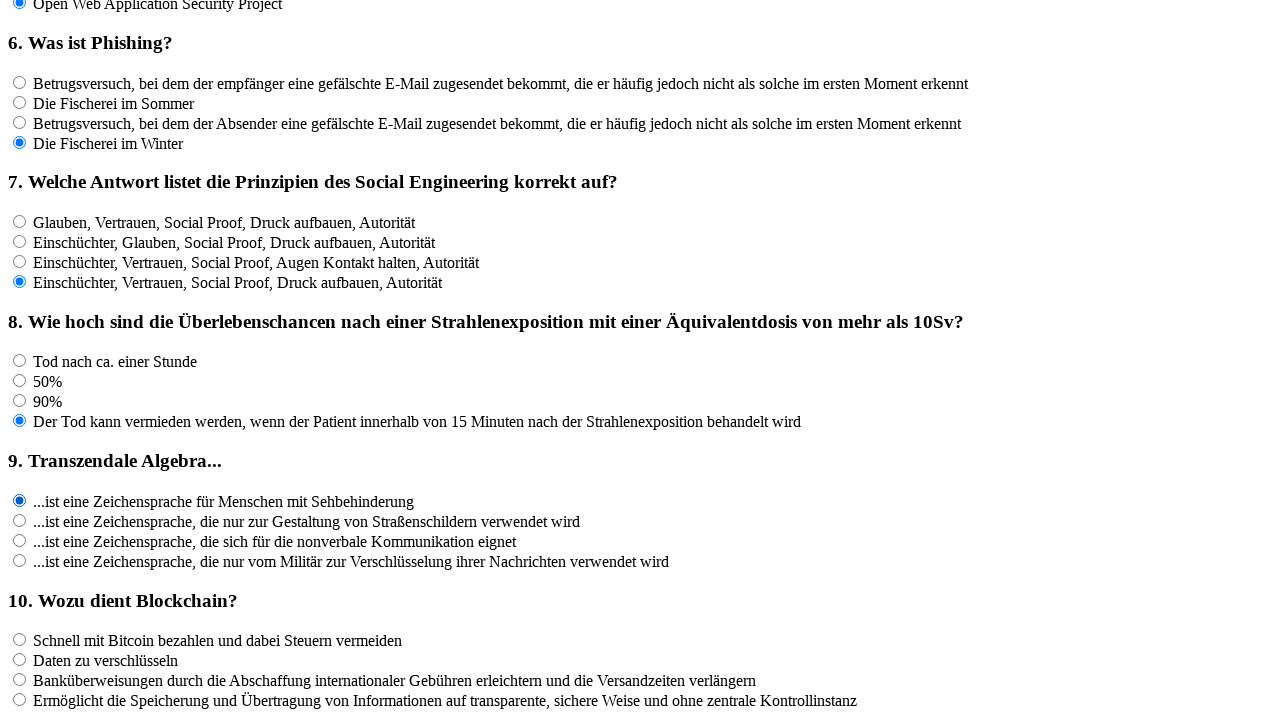

Waited 100ms after clicking answer option 1 for question 9
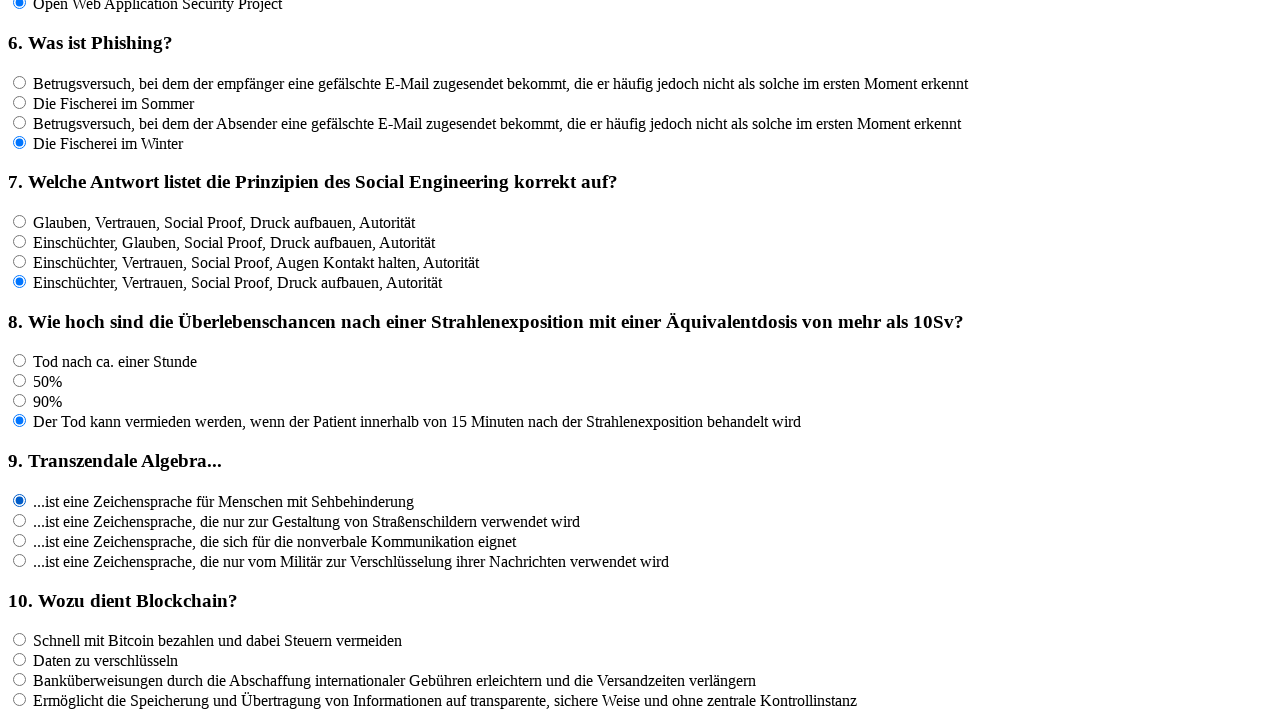

Clicked answer option 2 for question 9 at (20, 520) on input[name='rf9'] >> nth=1
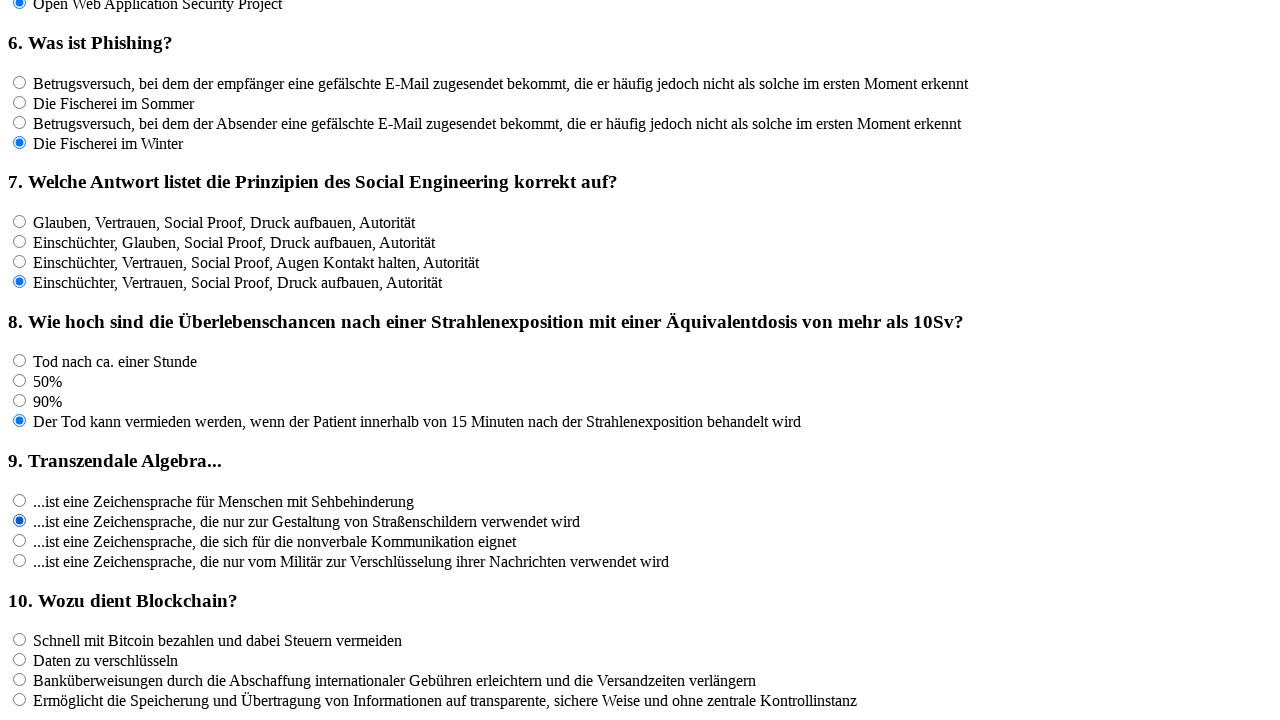

Waited 100ms after clicking answer option 2 for question 9
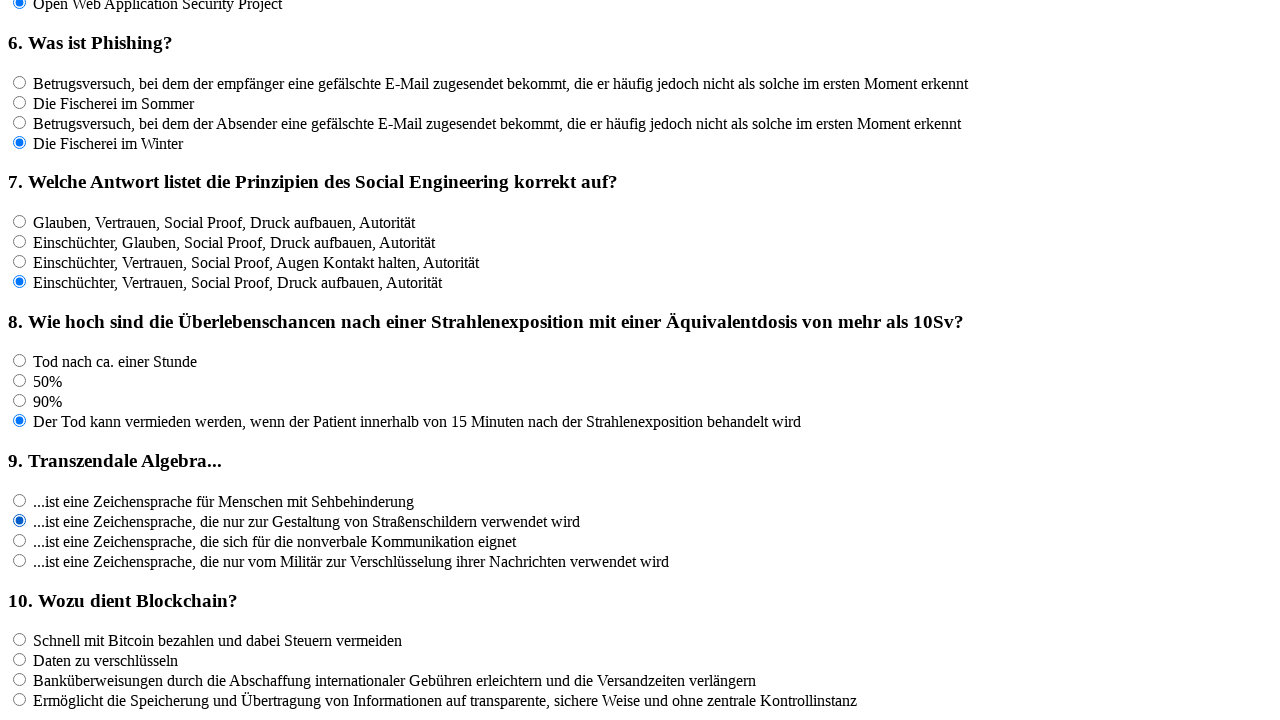

Clicked answer option 3 for question 9 at (20, 540) on input[name='rf9'] >> nth=2
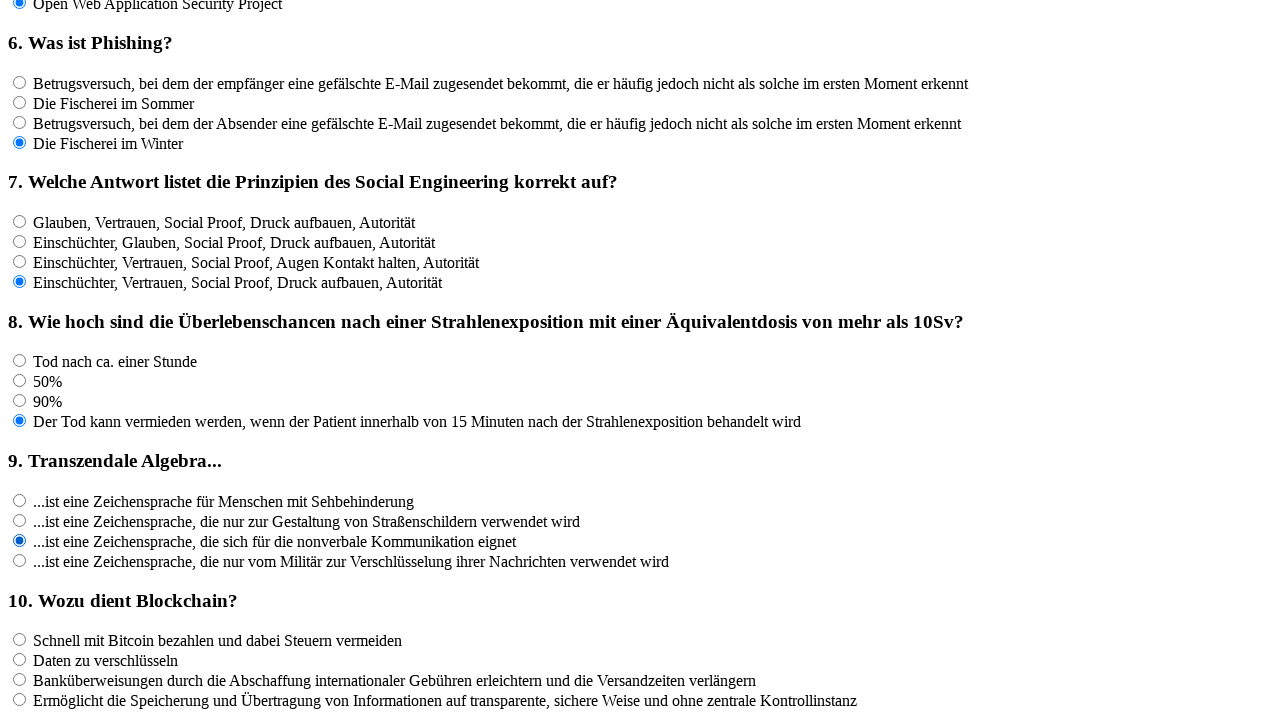

Waited 100ms after clicking answer option 3 for question 9
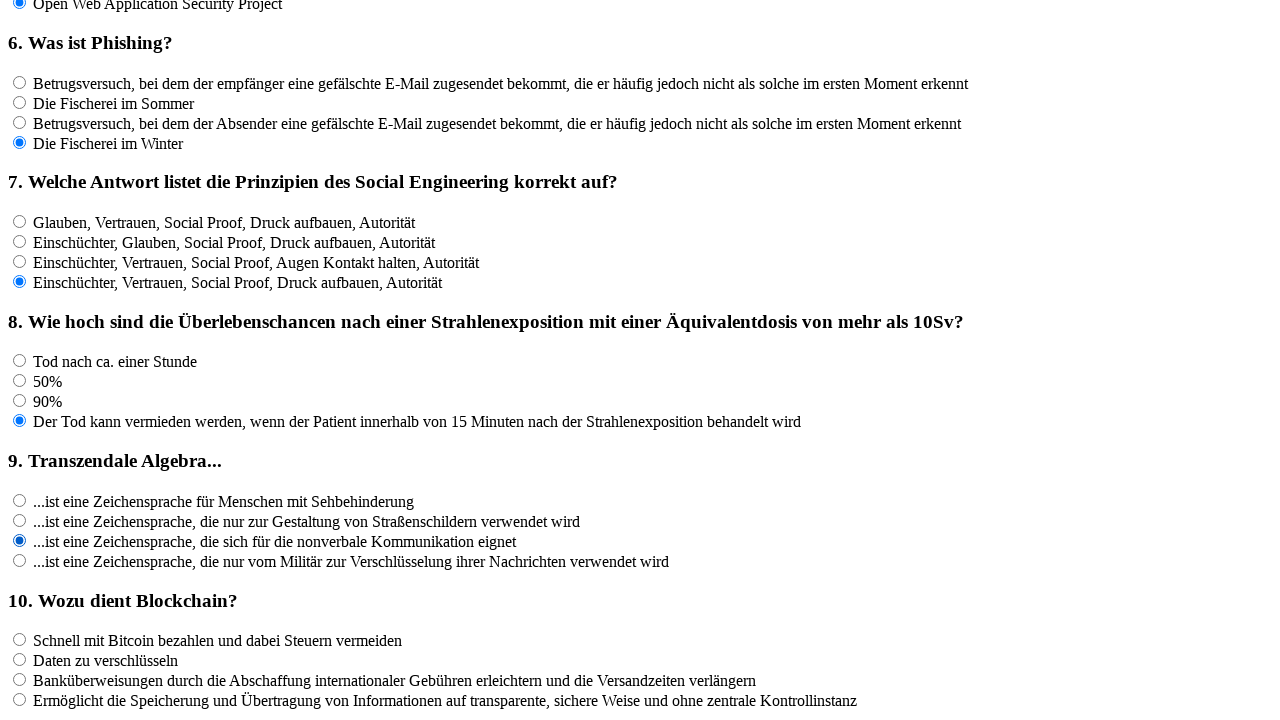

Clicked answer option 4 for question 9 at (20, 560) on input[name='rf9'] >> nth=3
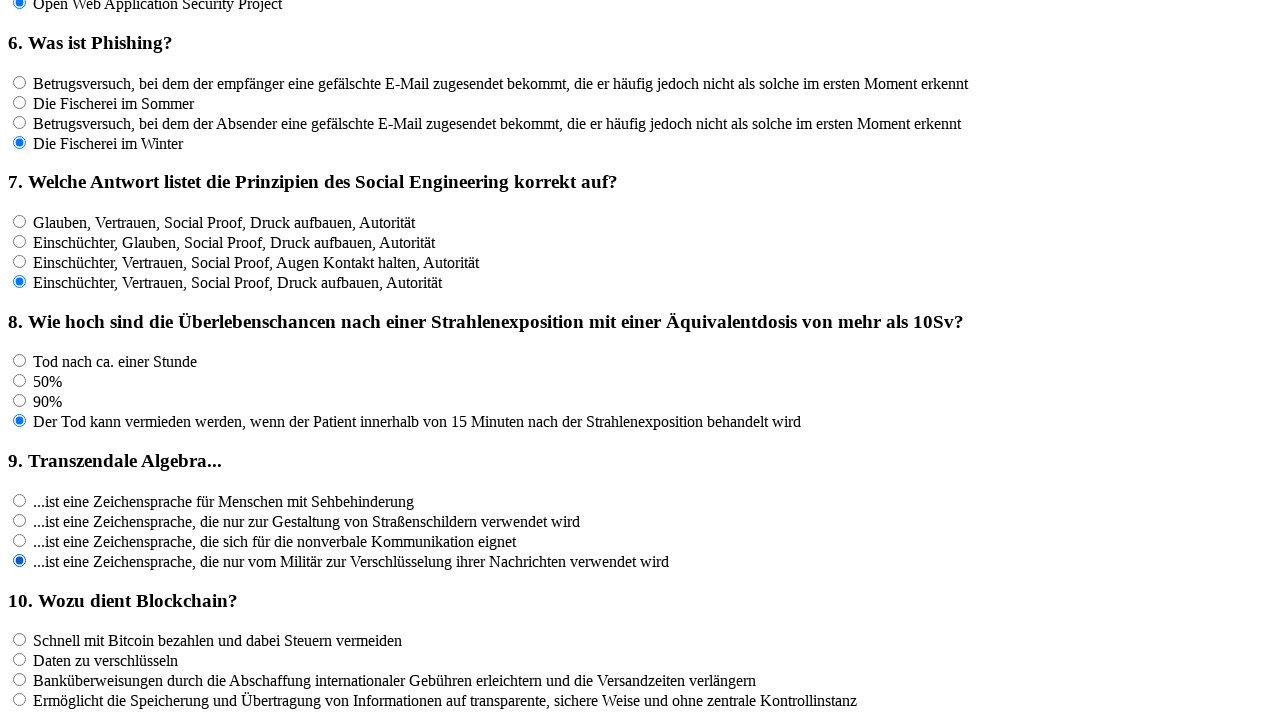

Waited 100ms after clicking answer option 4 for question 9
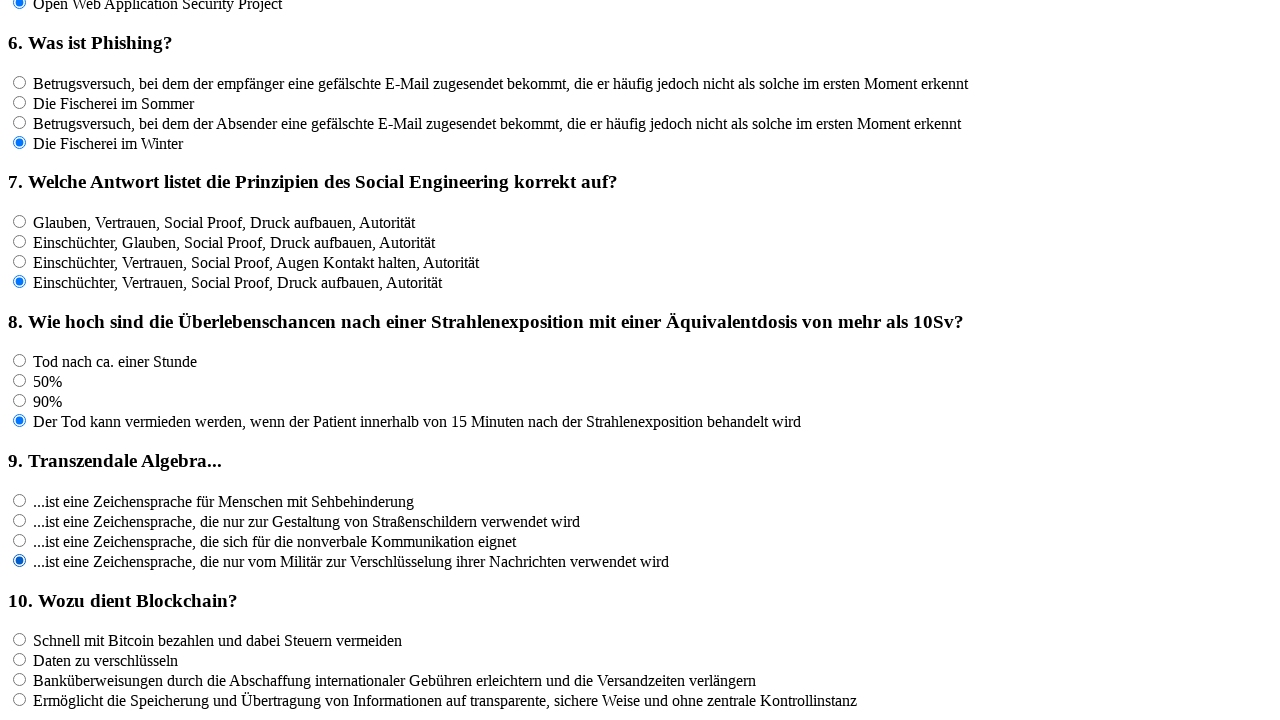

Located all answer options for question 10 - found 4 options
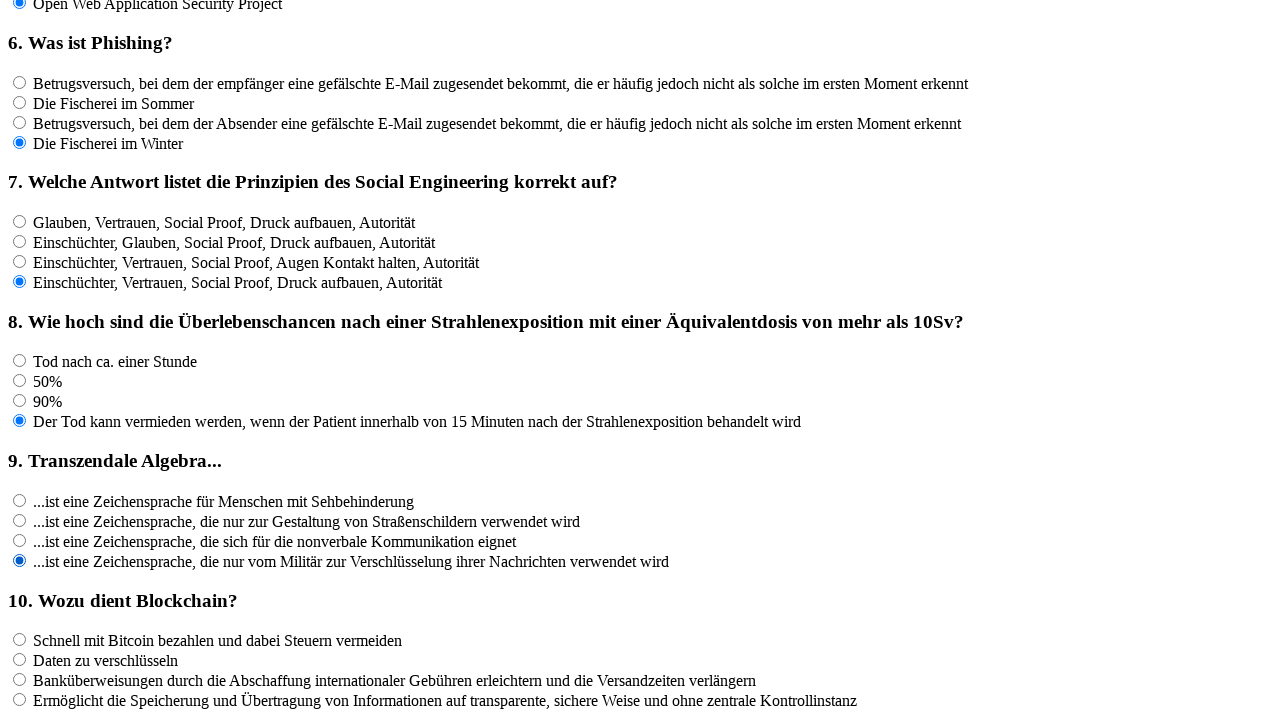

Clicked answer option 1 for question 10 at (20, 640) on input[name='rf10'] >> nth=0
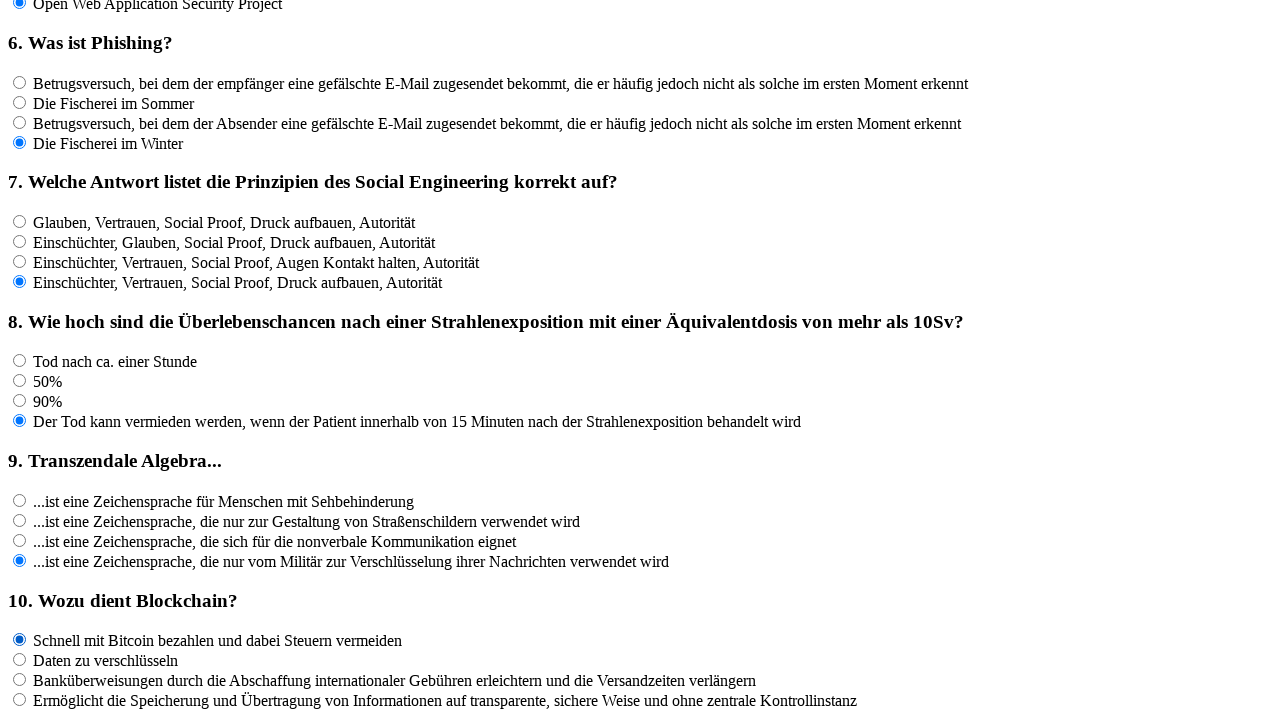

Waited 100ms after clicking answer option 1 for question 10
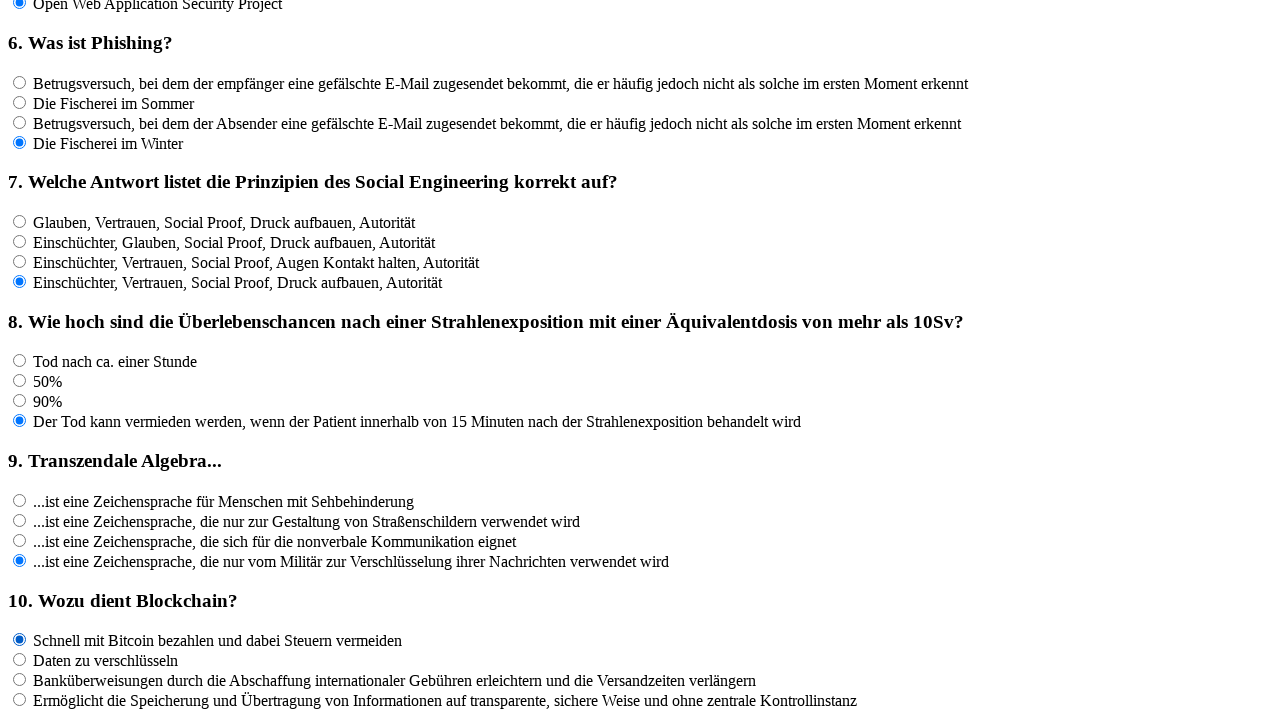

Clicked answer option 2 for question 10 at (20, 660) on input[name='rf10'] >> nth=1
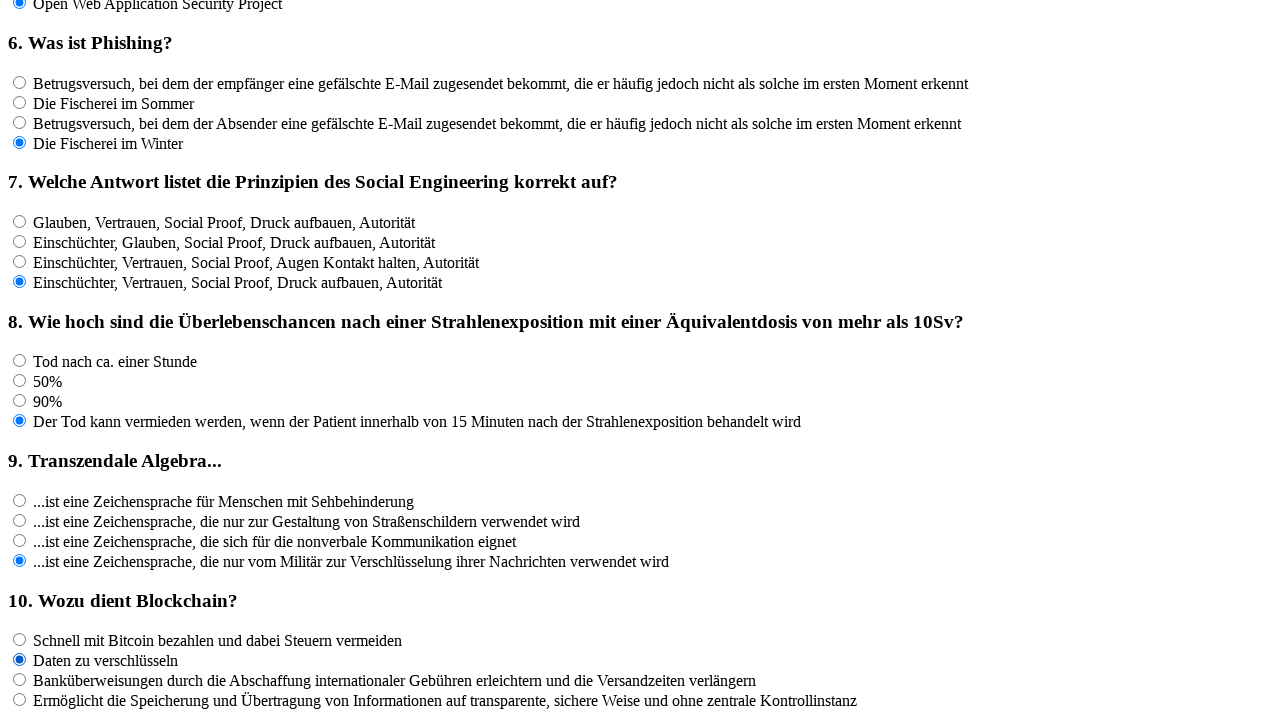

Waited 100ms after clicking answer option 2 for question 10
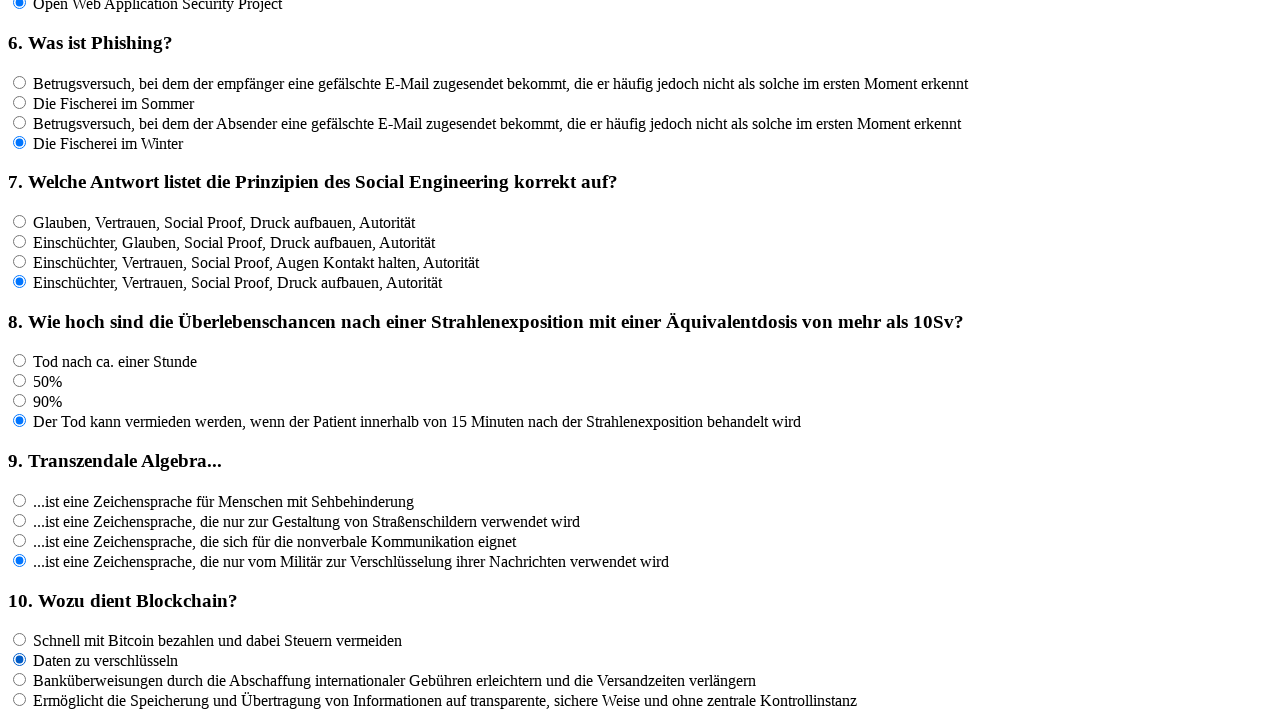

Clicked answer option 3 for question 10 at (20, 680) on input[name='rf10'] >> nth=2
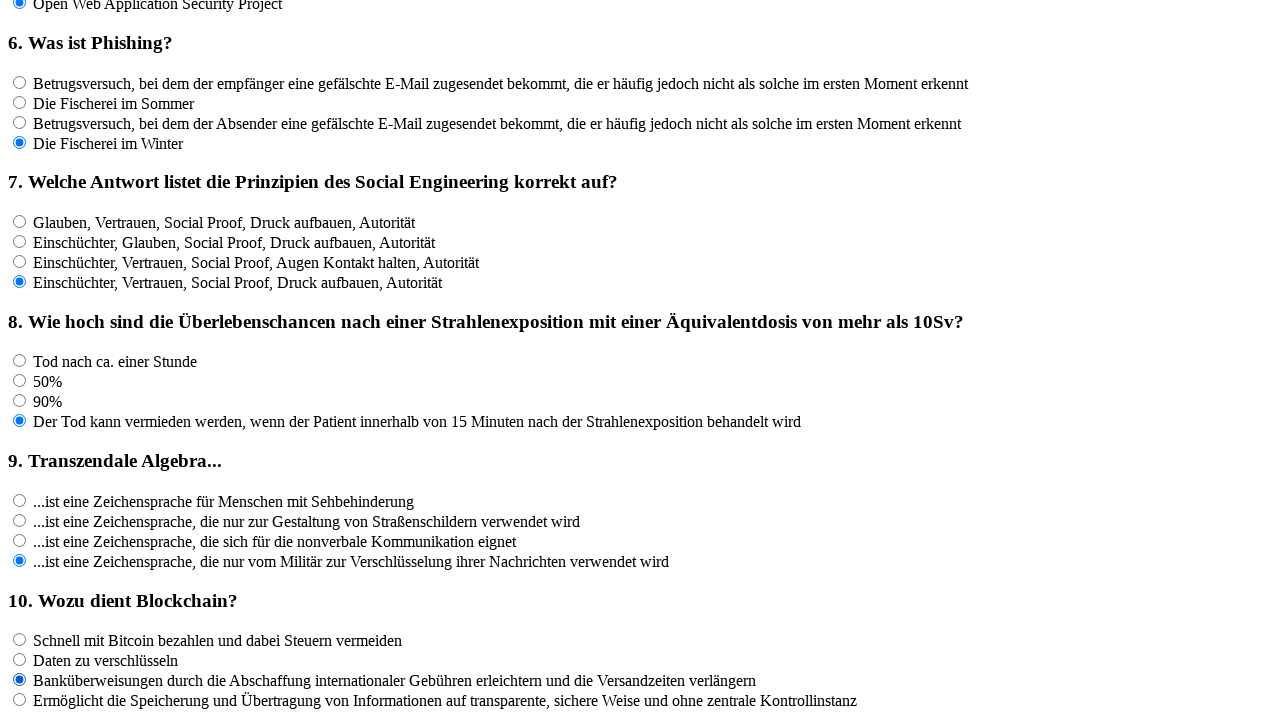

Waited 100ms after clicking answer option 3 for question 10
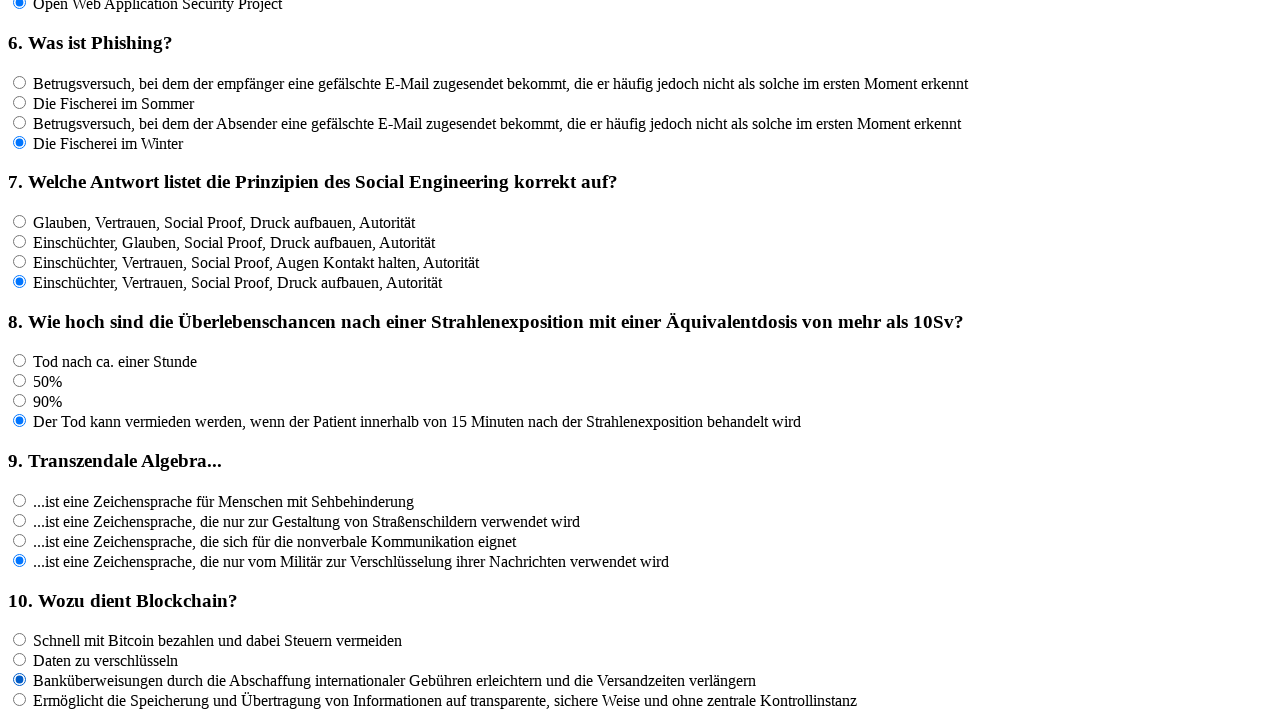

Clicked answer option 4 for question 10 at (20, 700) on input[name='rf10'] >> nth=3
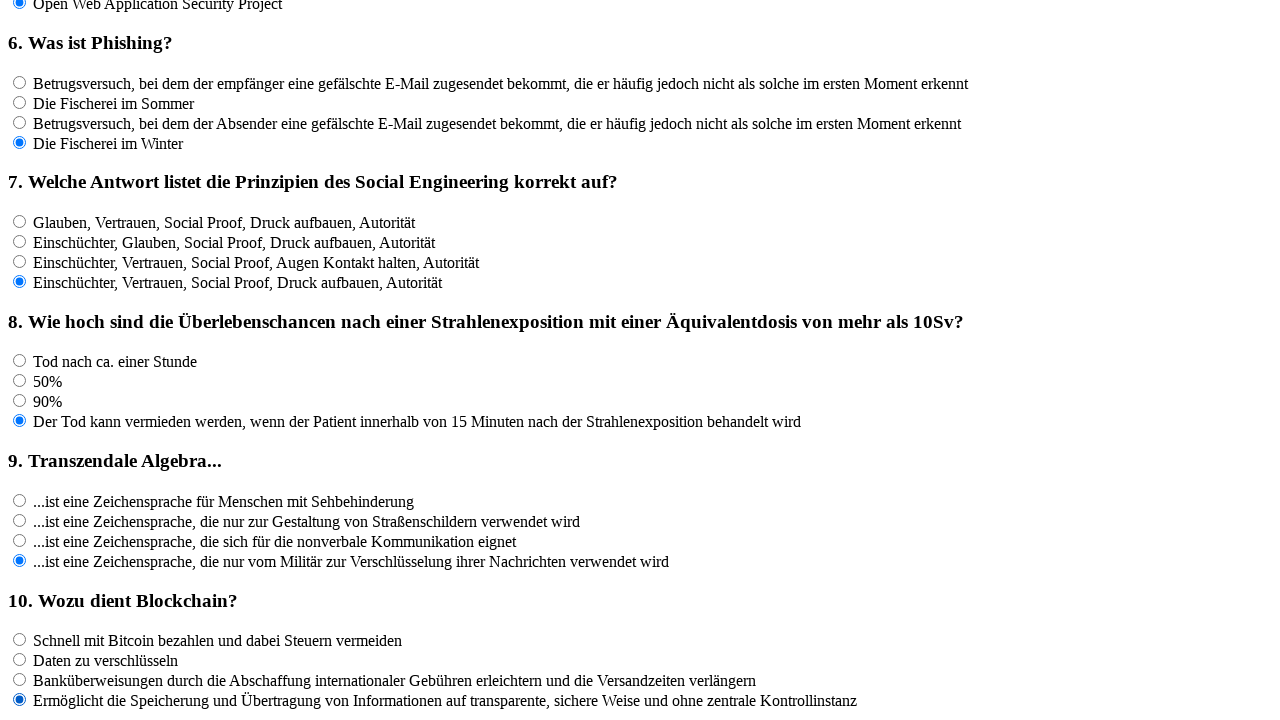

Waited 100ms after clicking answer option 4 for question 10
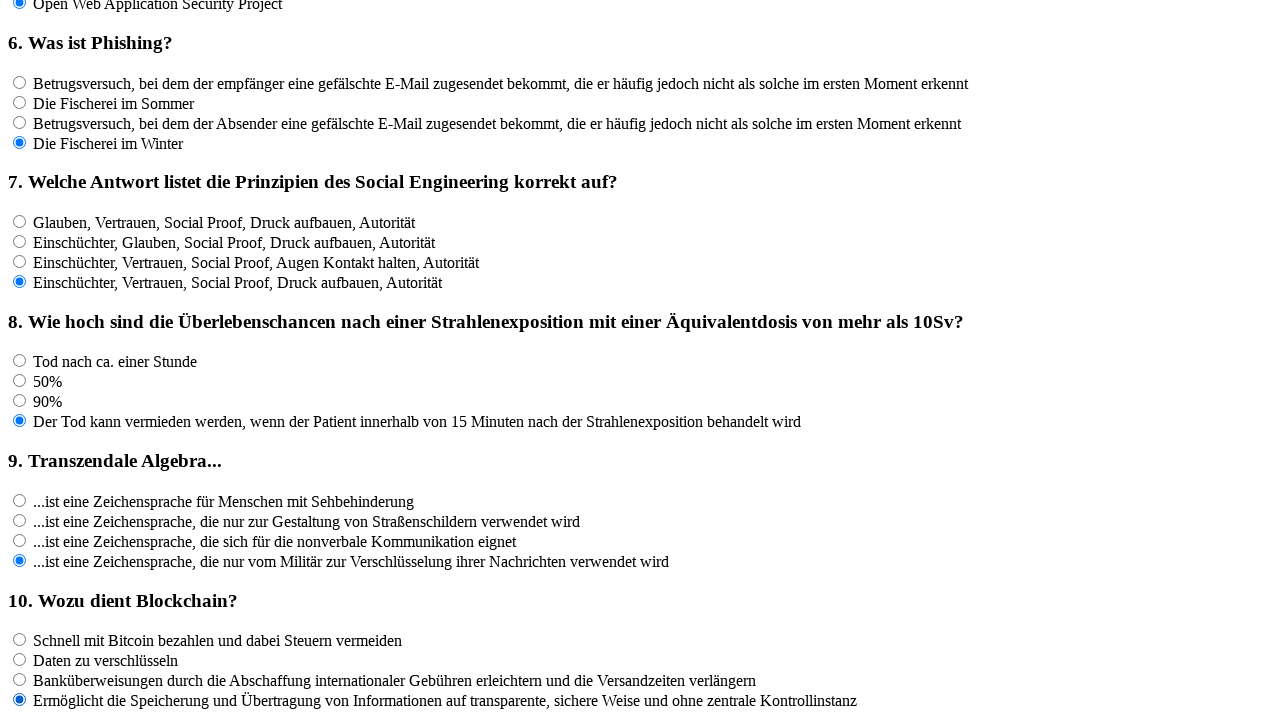

Located all answer options for question 11 - found 4 options
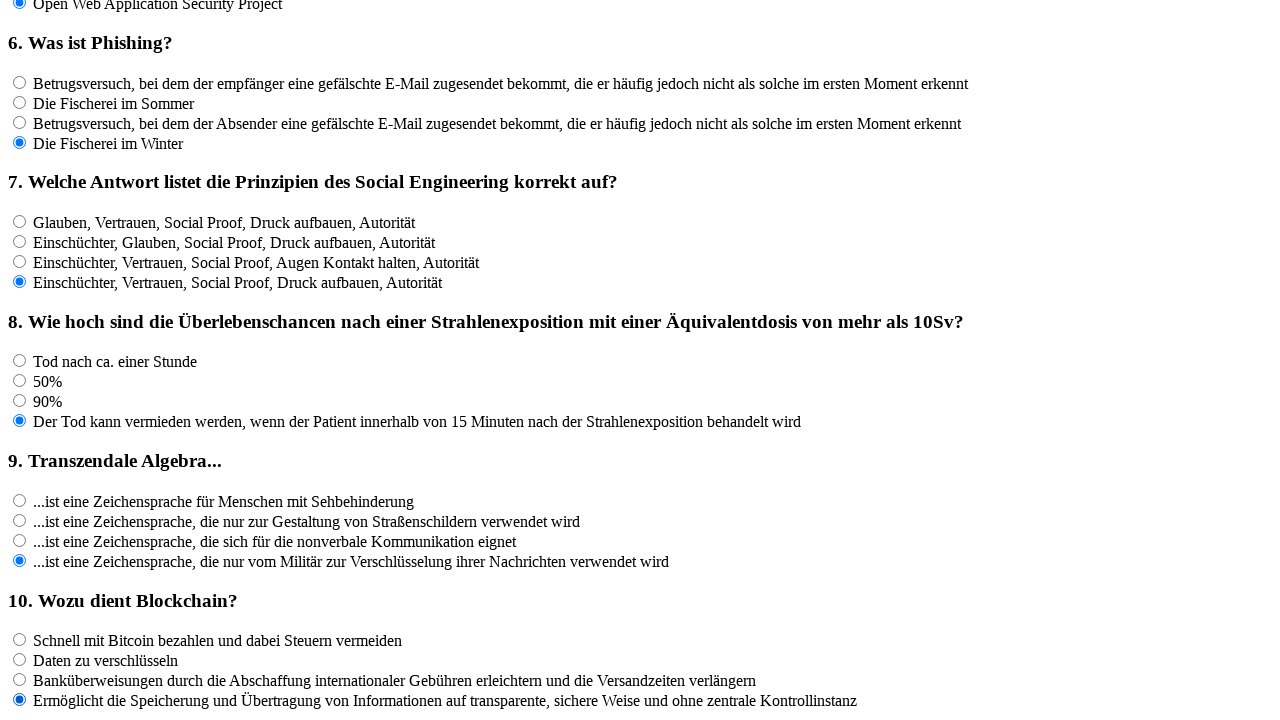

Clicked answer option 1 for question 11 at (20, 463) on input[name='rf11'] >> nth=0
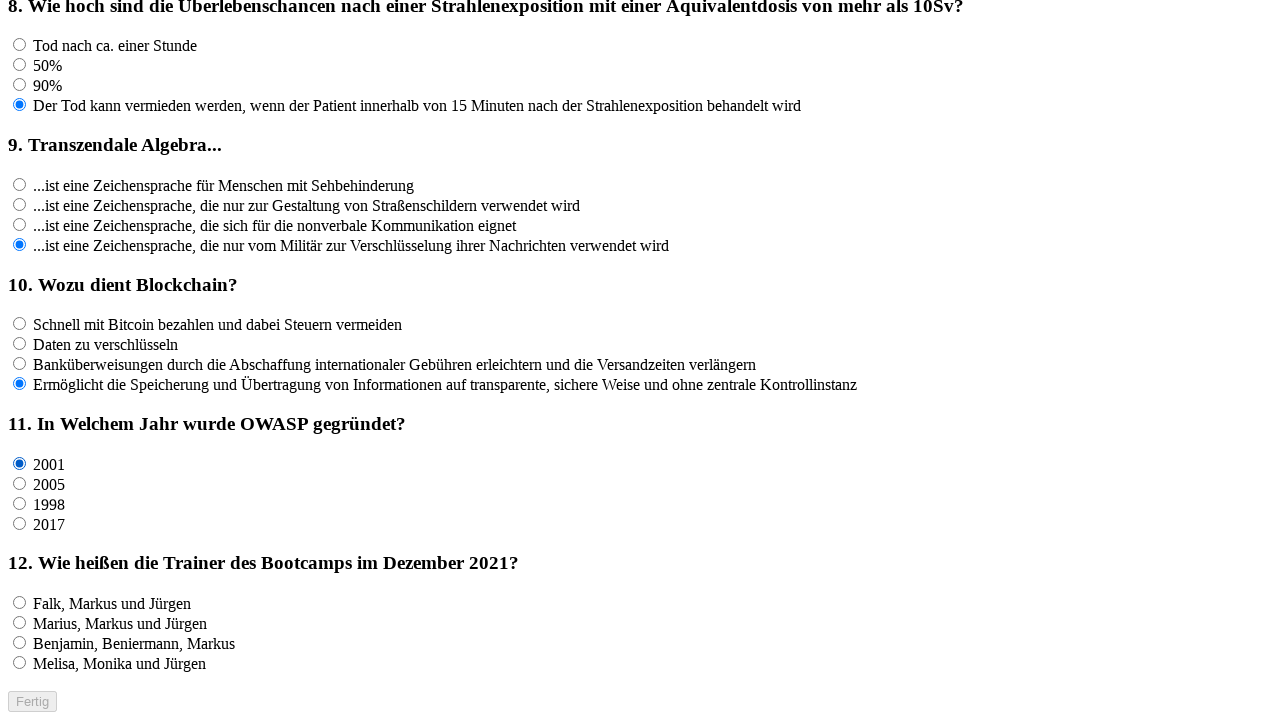

Waited 100ms after clicking answer option 1 for question 11
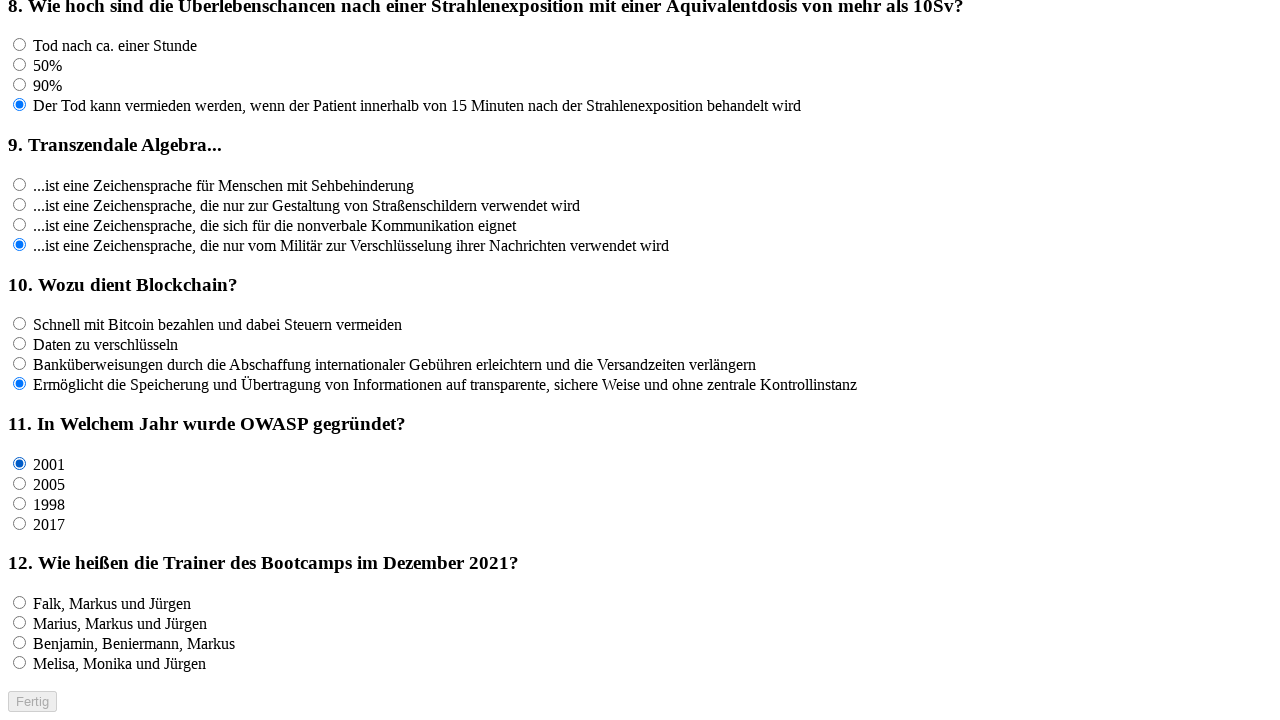

Clicked answer option 2 for question 11 at (20, 483) on input[name='rf11'] >> nth=1
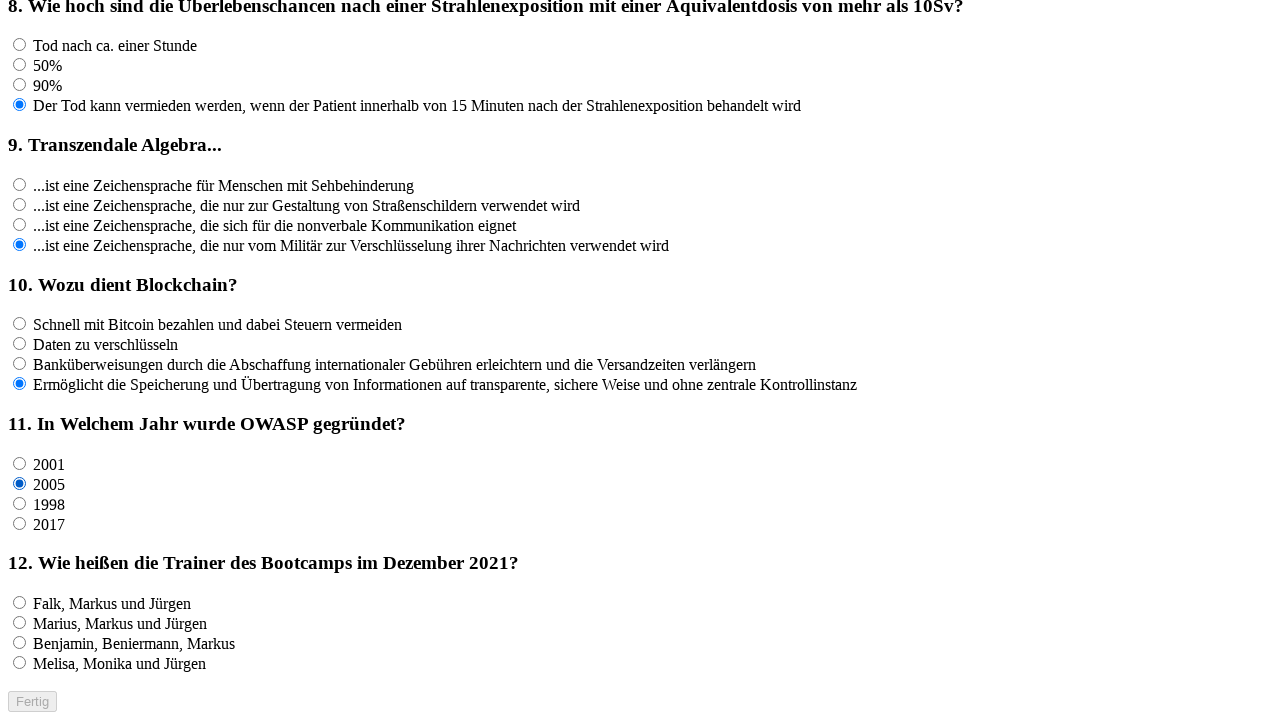

Waited 100ms after clicking answer option 2 for question 11
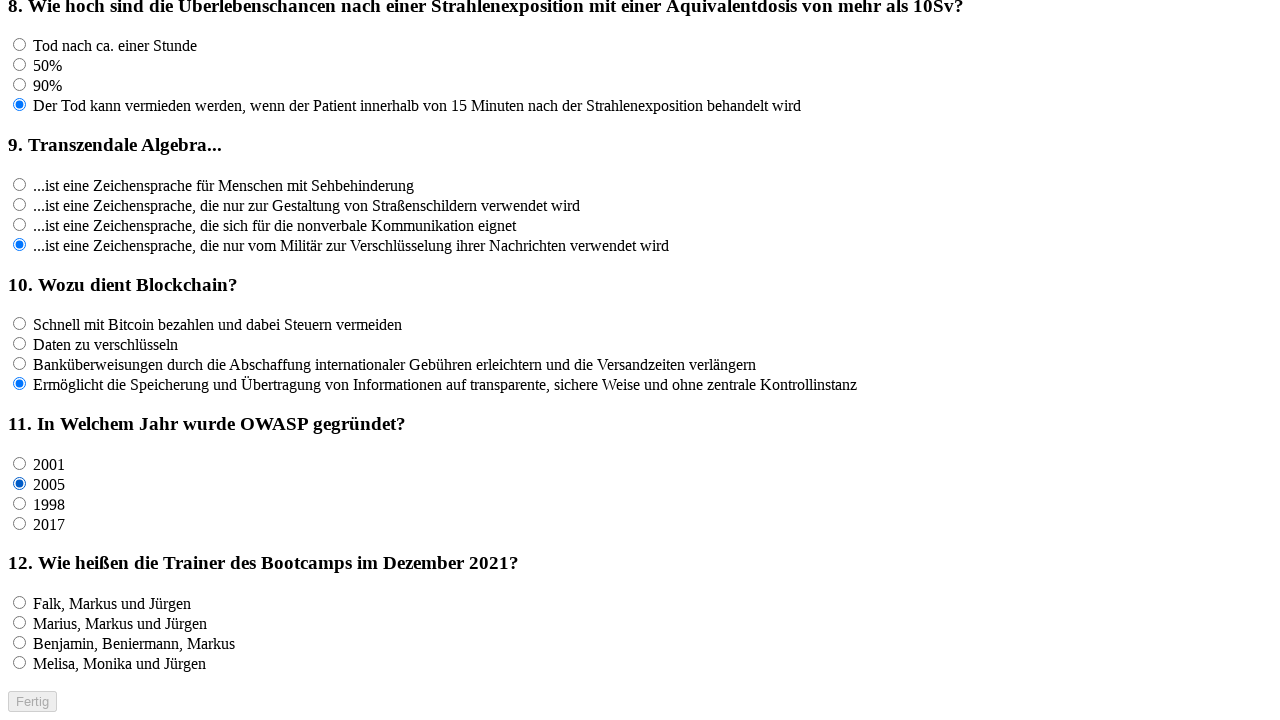

Clicked answer option 3 for question 11 at (20, 503) on input[name='rf11'] >> nth=2
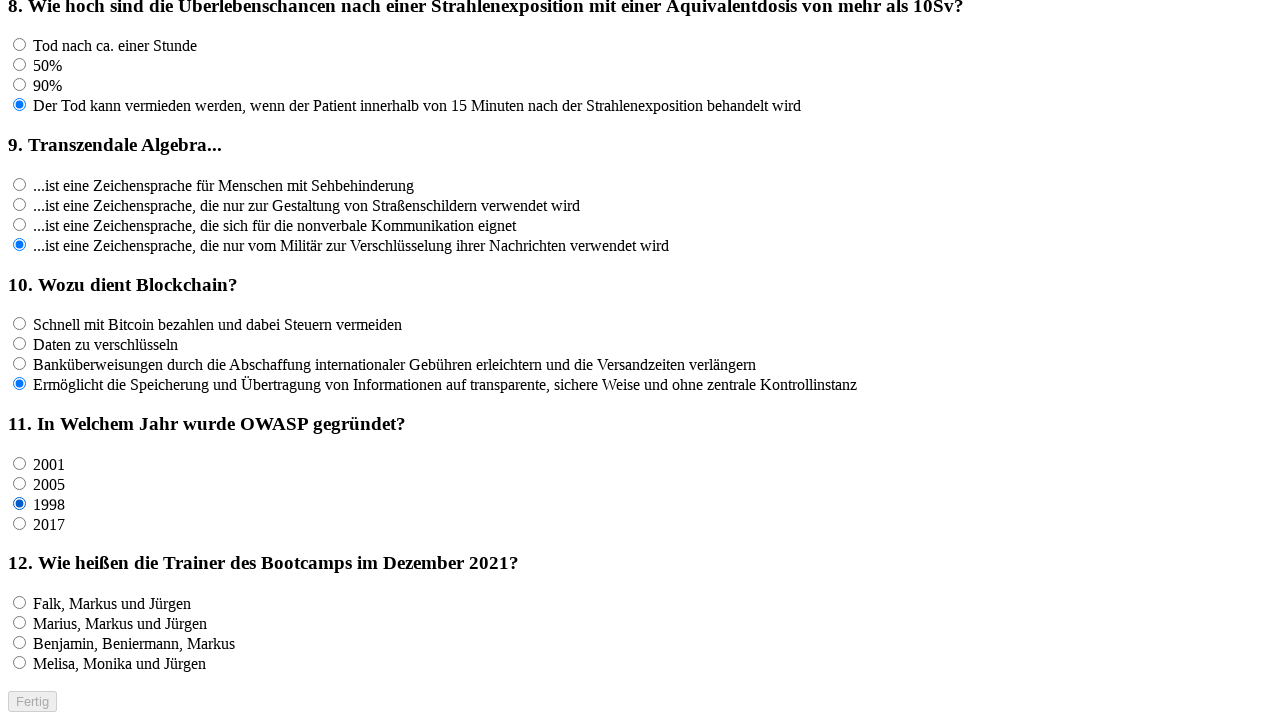

Waited 100ms after clicking answer option 3 for question 11
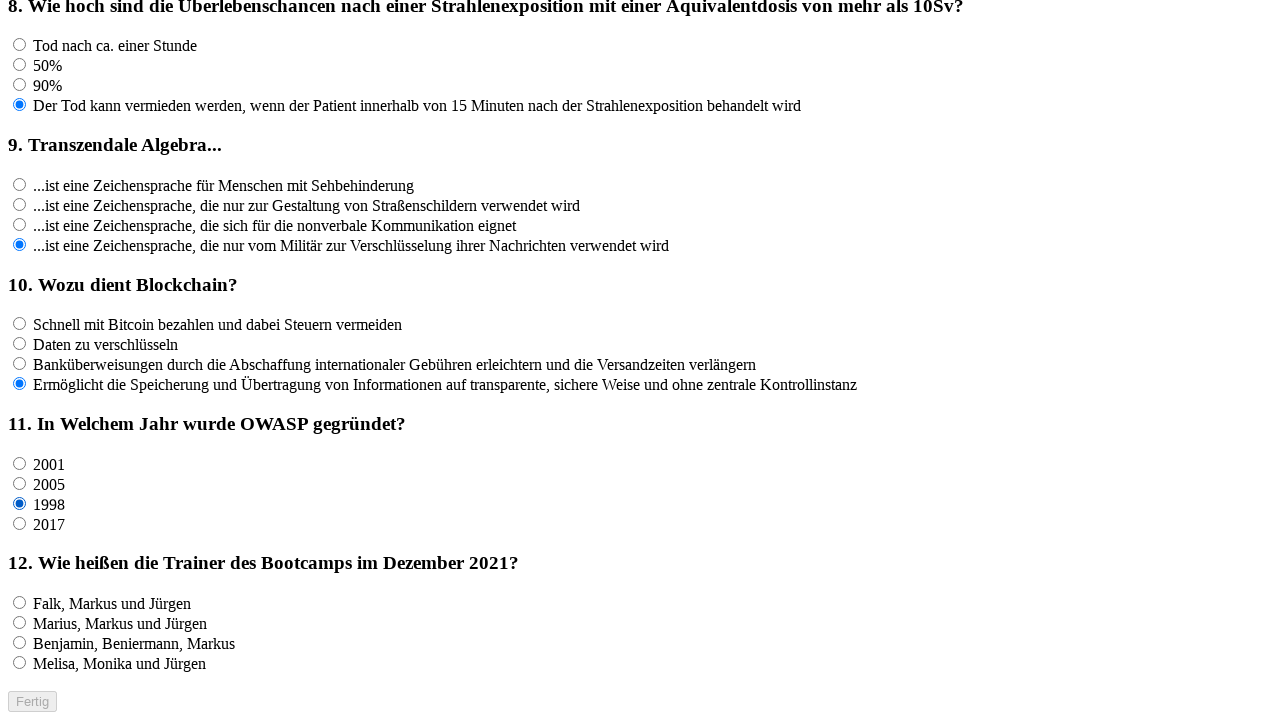

Clicked answer option 4 for question 11 at (20, 523) on input[name='rf11'] >> nth=3
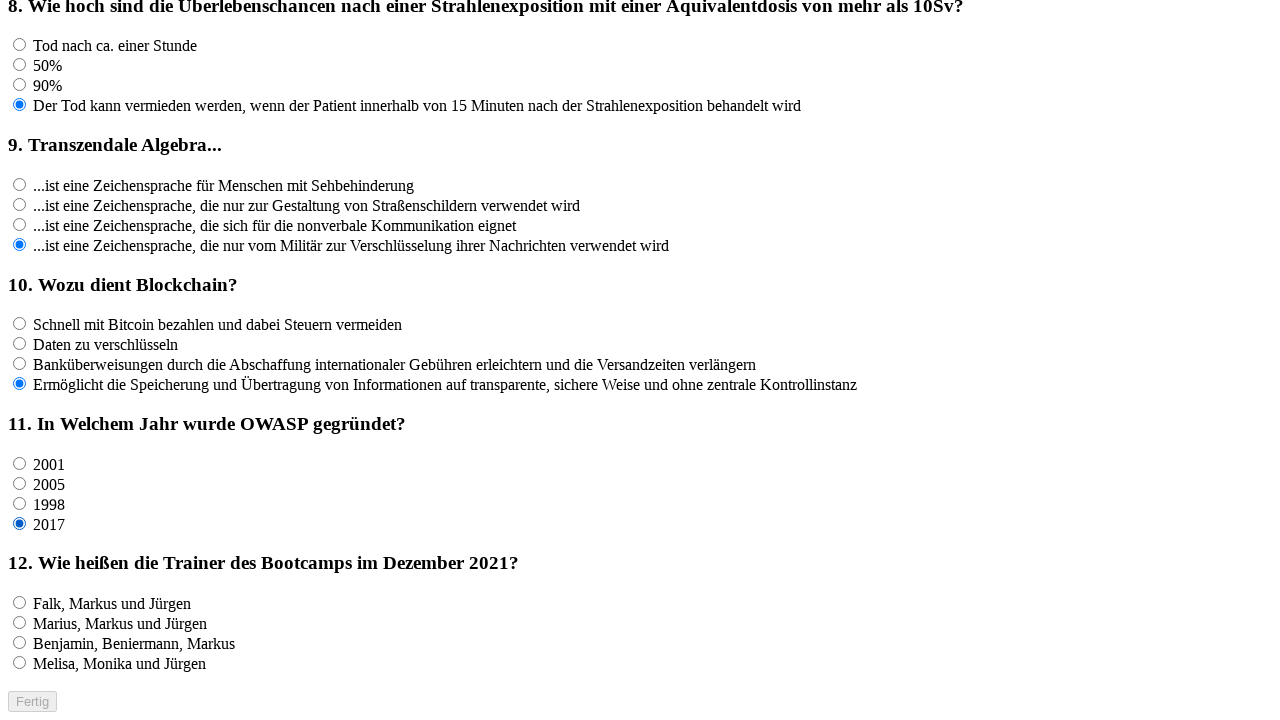

Waited 100ms after clicking answer option 4 for question 11
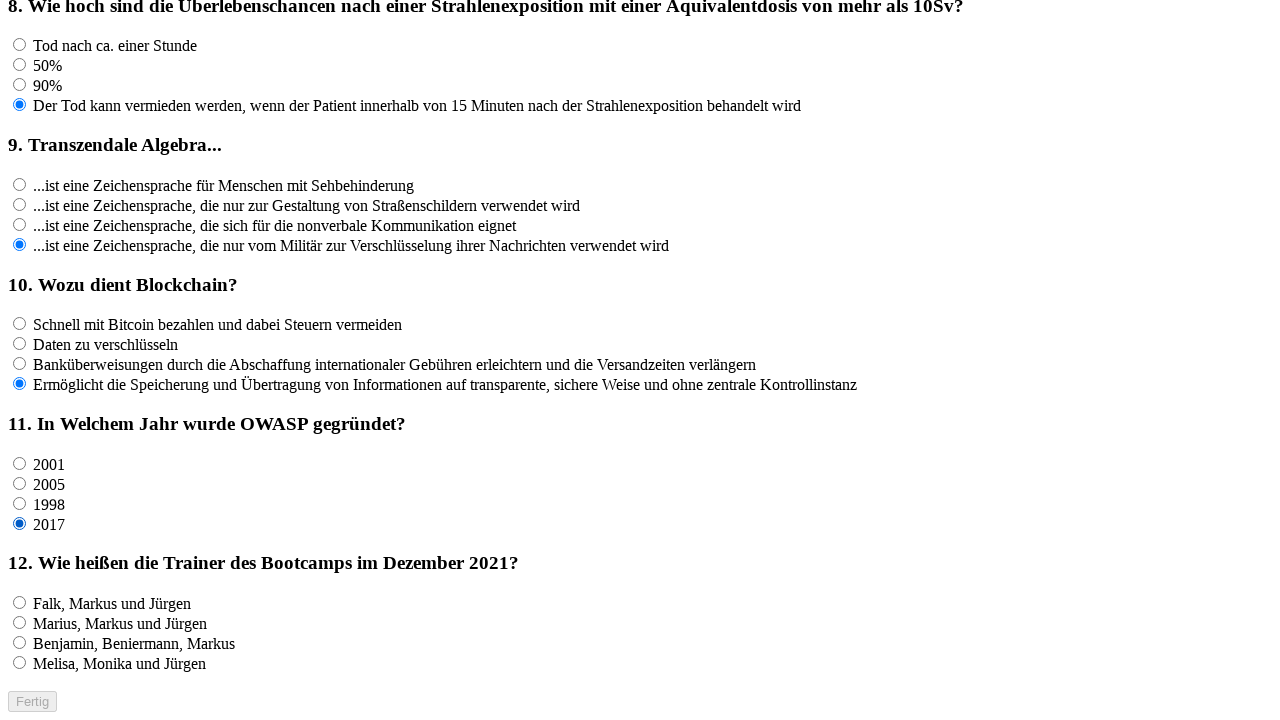

Located all answer options for question 12 - found 4 options
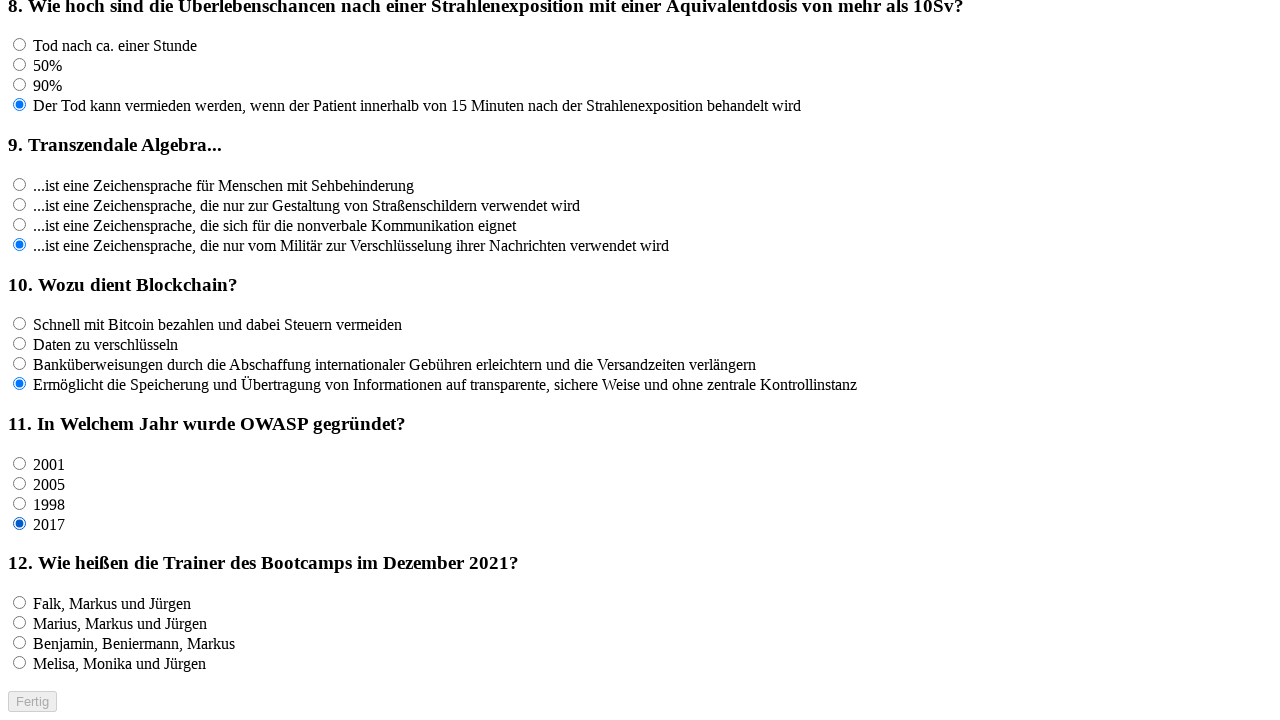

Clicked answer option 1 for question 12 at (20, 603) on input[name='rf12'] >> nth=0
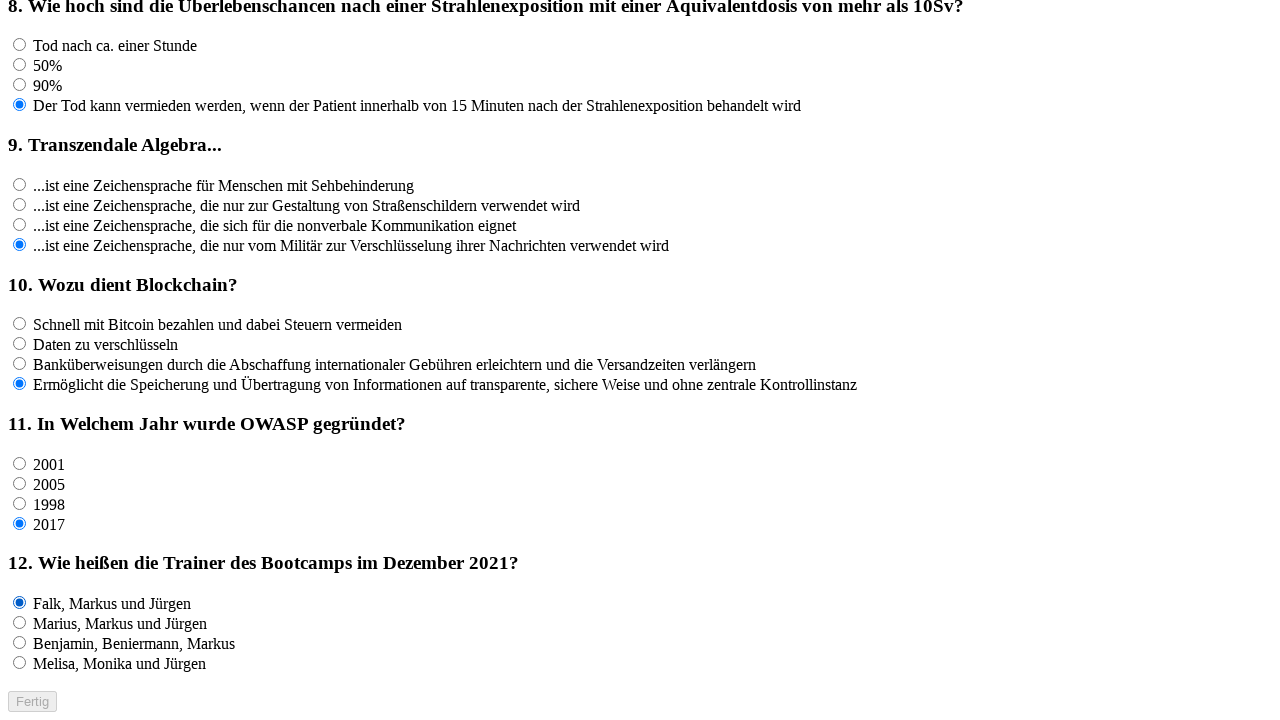

Waited 100ms after clicking answer option 1 for question 12
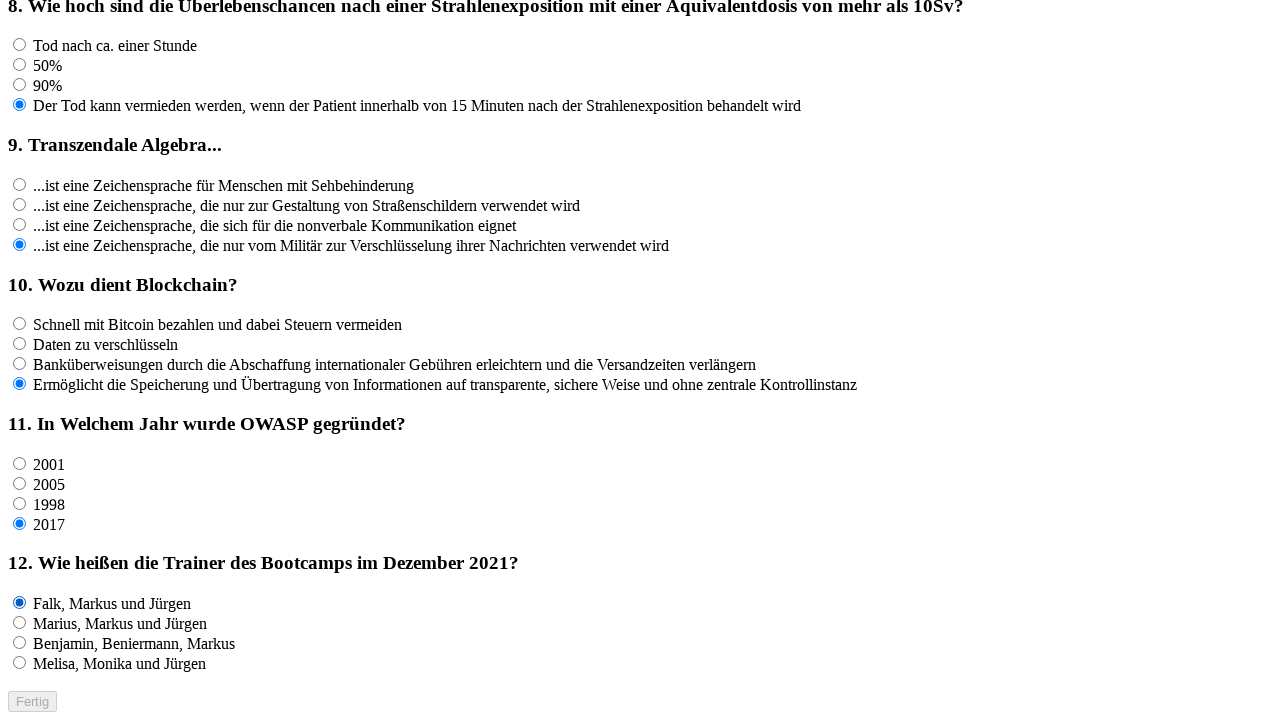

Clicked answer option 2 for question 12 at (20, 623) on input[name='rf12'] >> nth=1
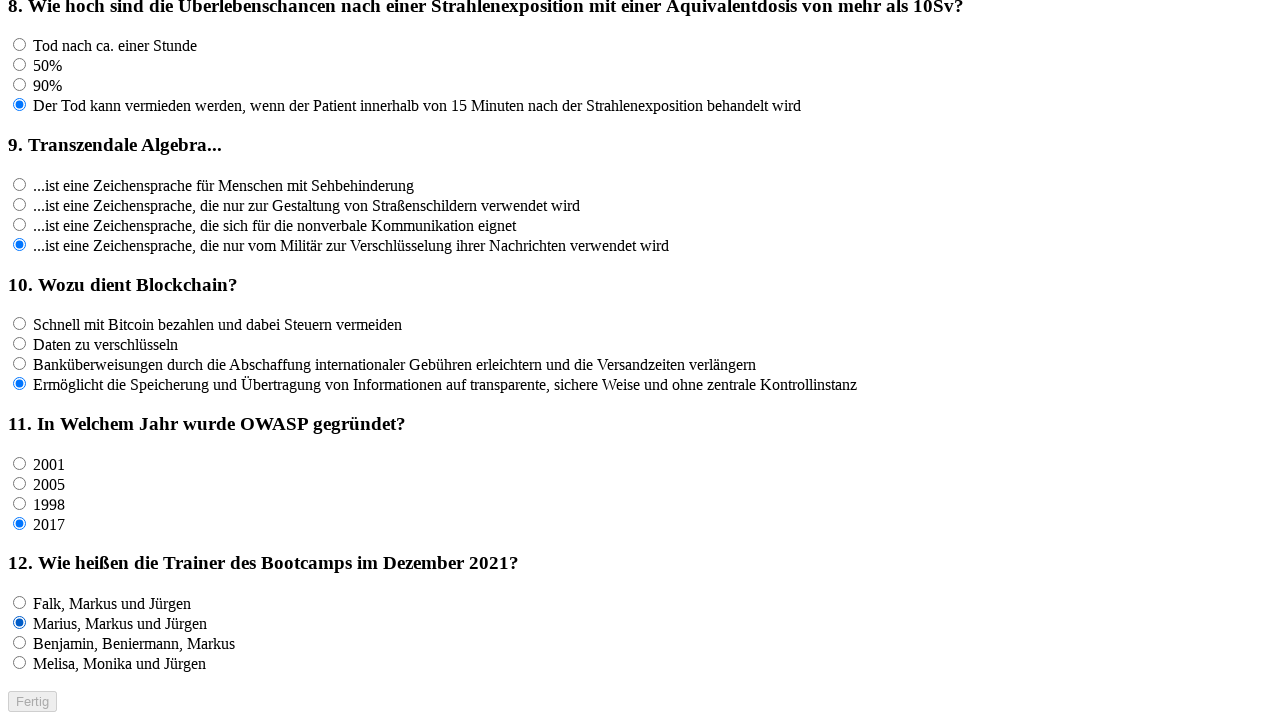

Waited 100ms after clicking answer option 2 for question 12
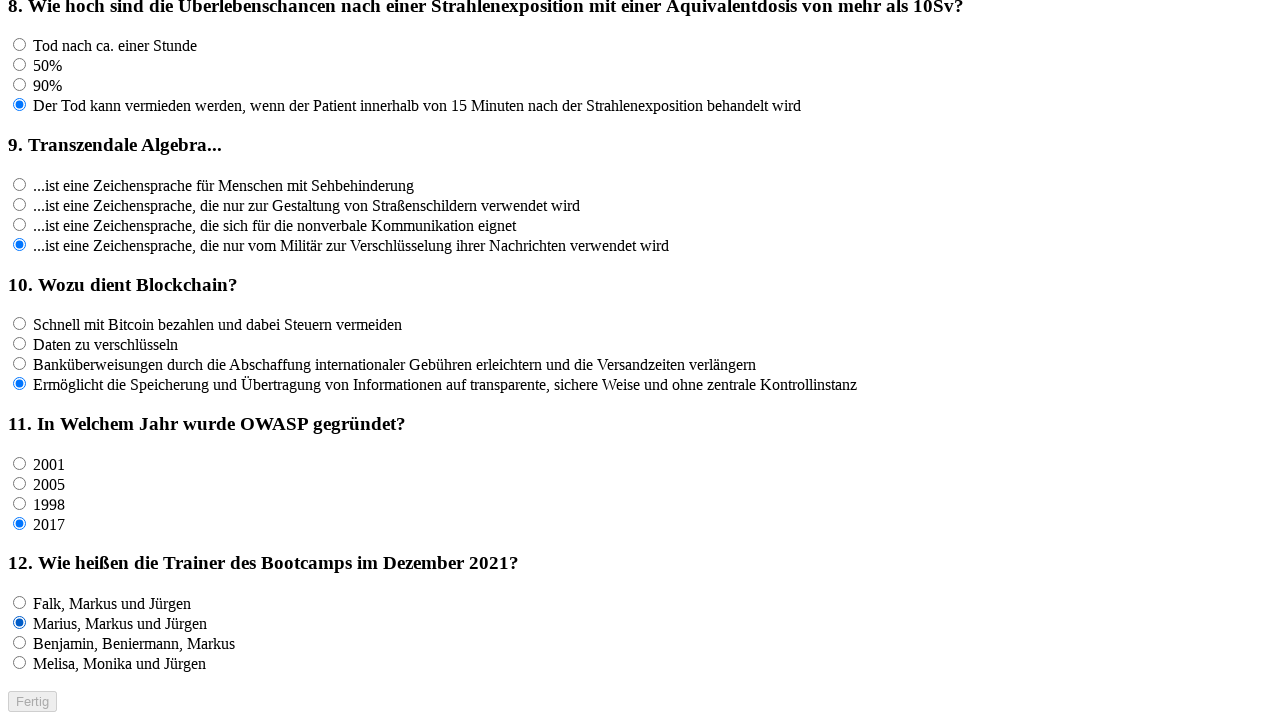

Clicked answer option 3 for question 12 at (20, 643) on input[name='rf12'] >> nth=2
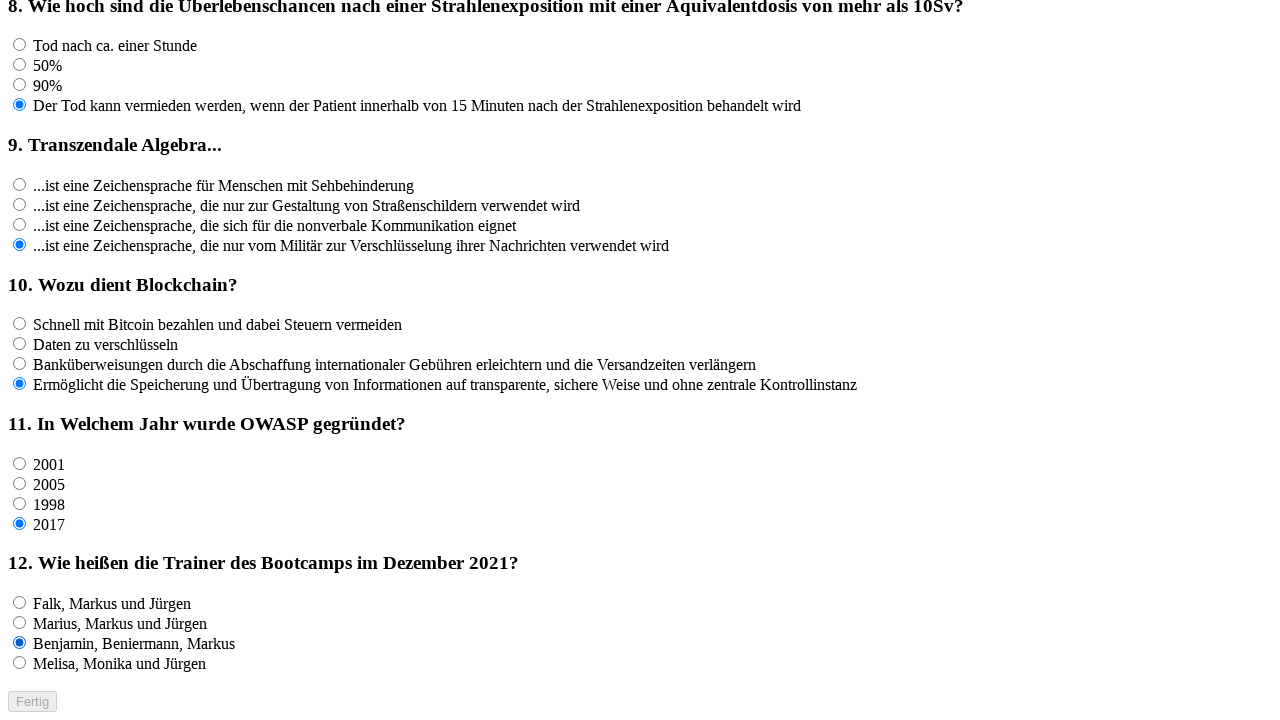

Waited 100ms after clicking answer option 3 for question 12
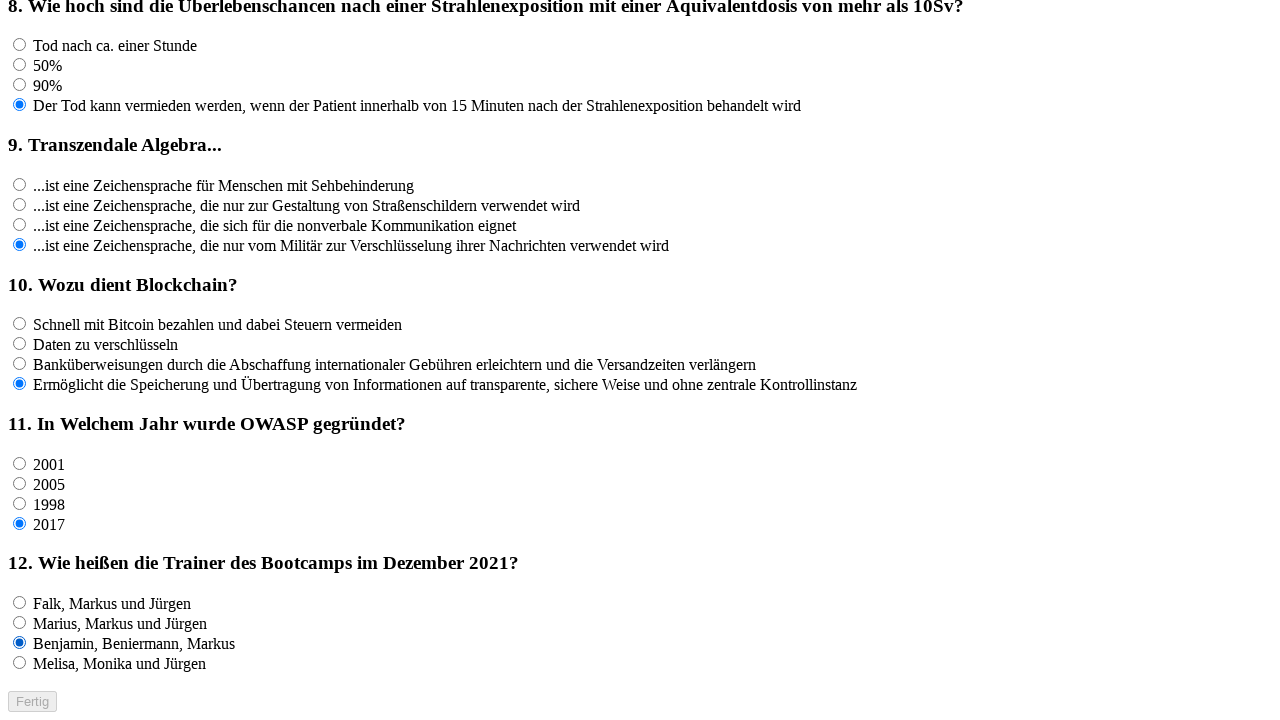

Clicked answer option 4 for question 12 at (20, 663) on input[name='rf12'] >> nth=3
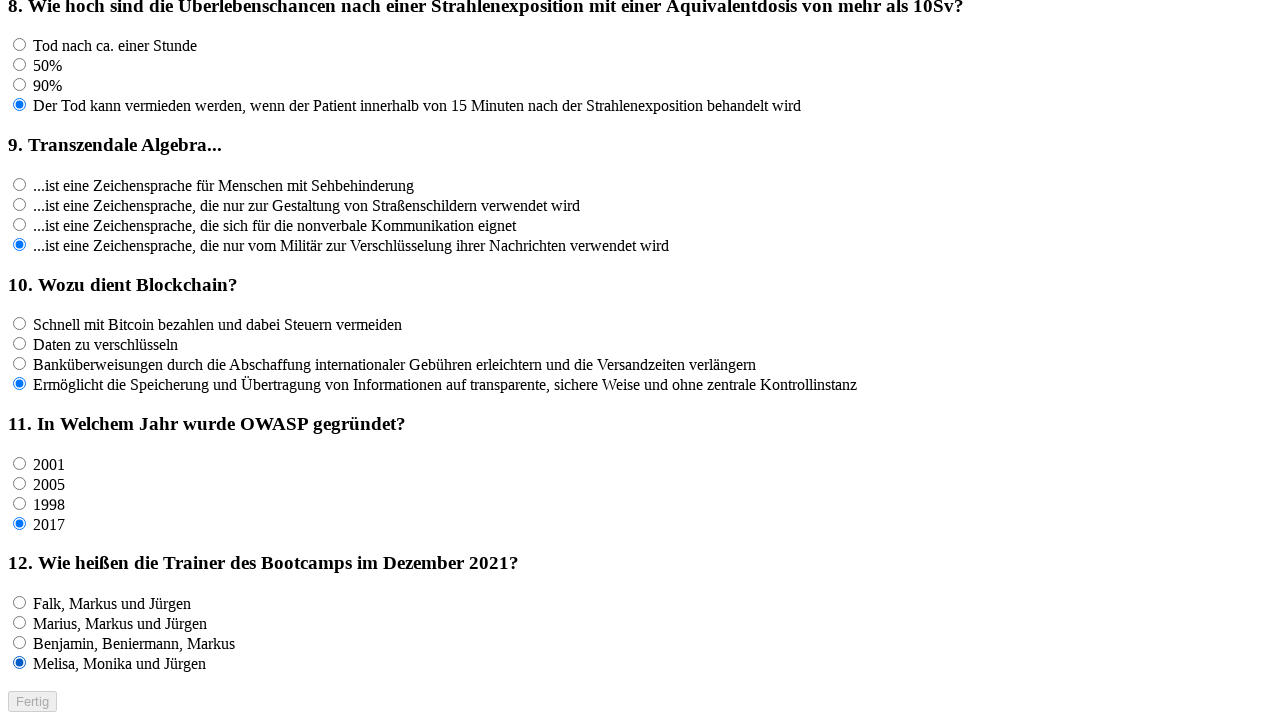

Waited 100ms after clicking answer option 4 for question 12
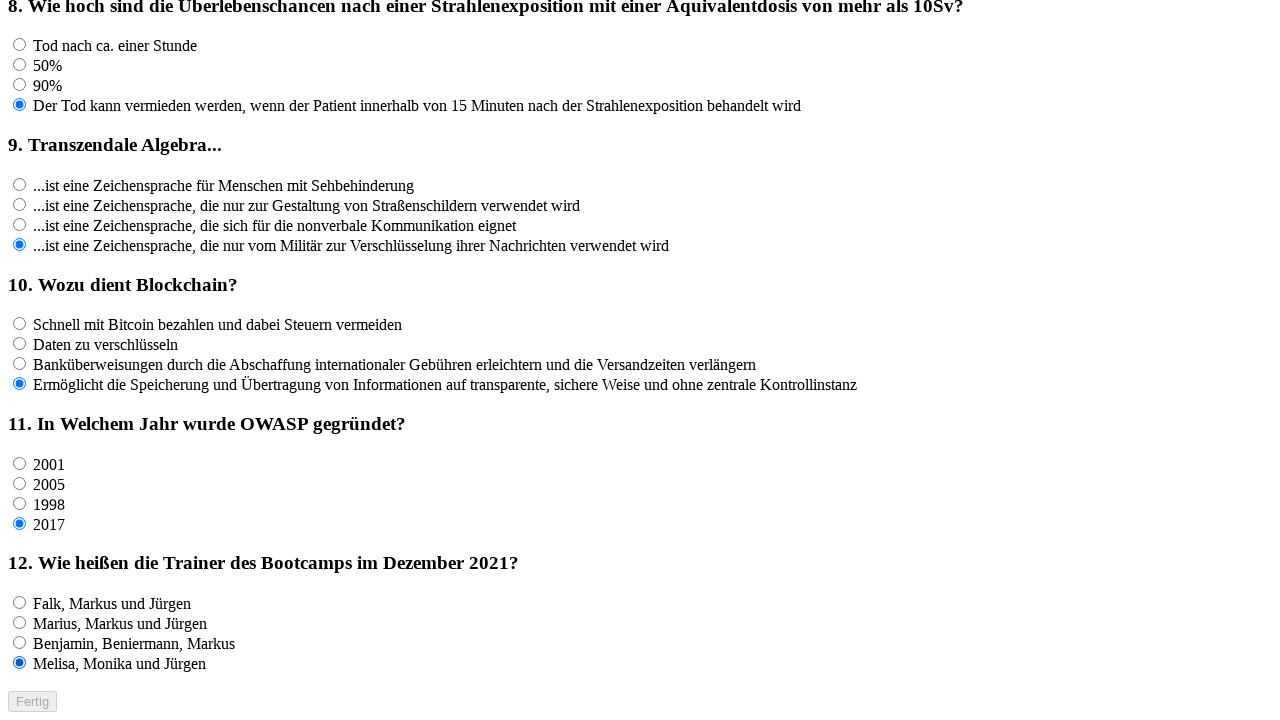

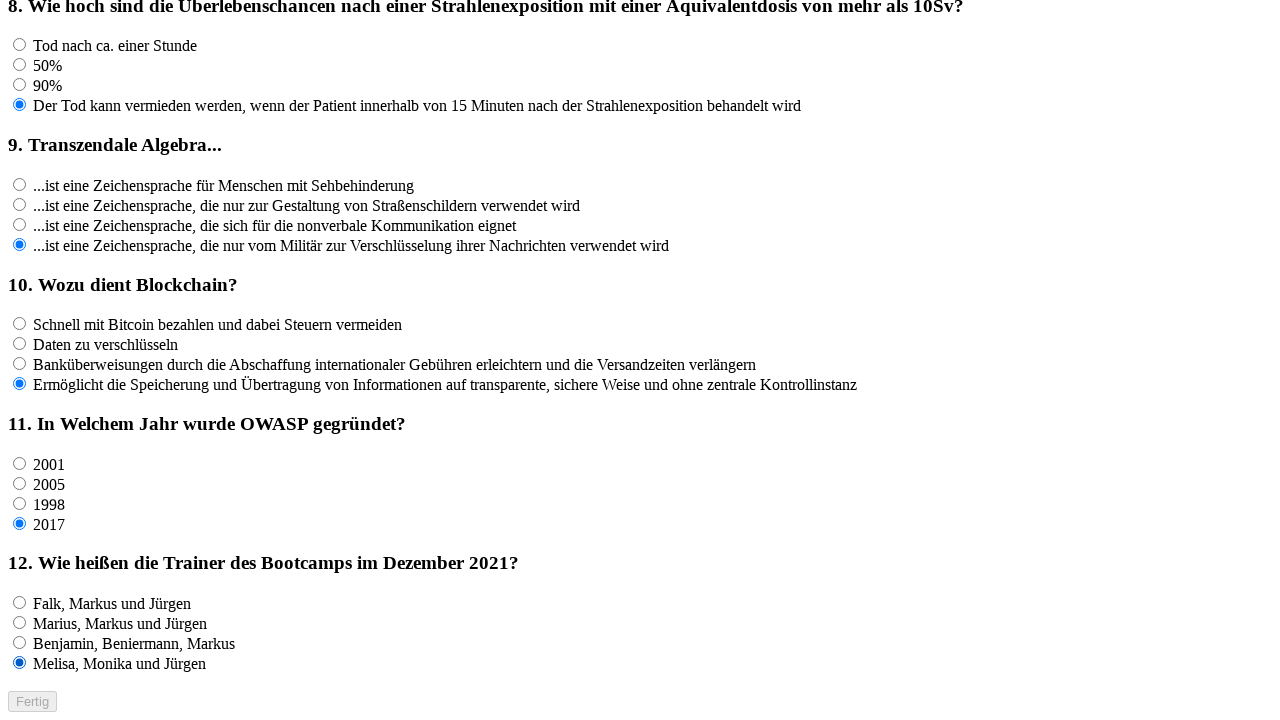